Fills out a large form by entering random text into all input fields and submitting it

Starting URL: http://suninjuly.github.io/huge_form.html

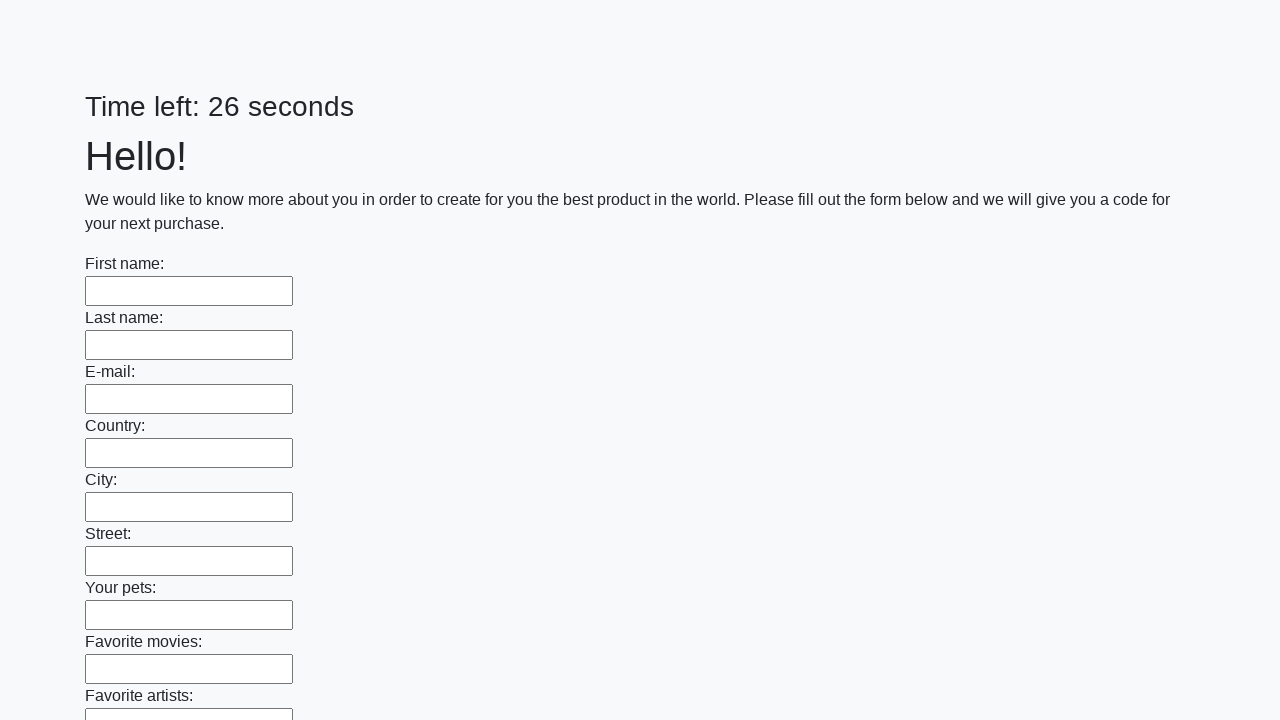

Located all input elements on the form
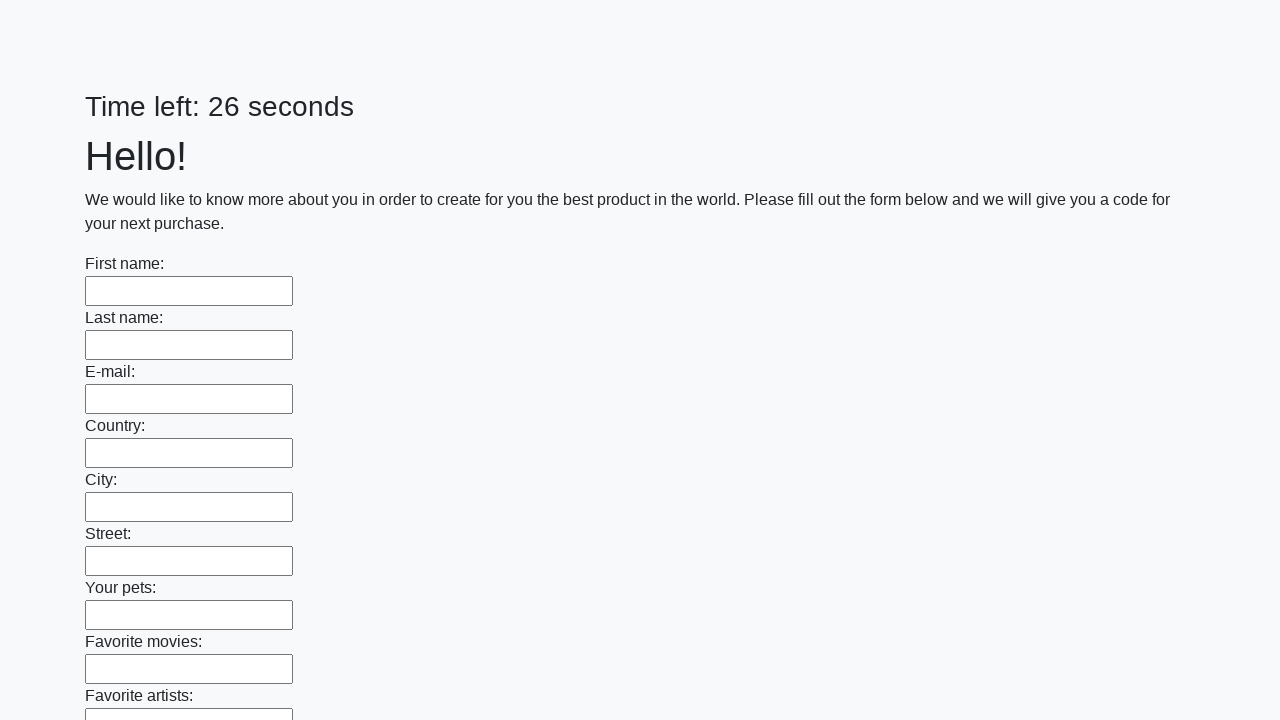

Filled input field with random text: 'gJYqxfaH' on input >> nth=0
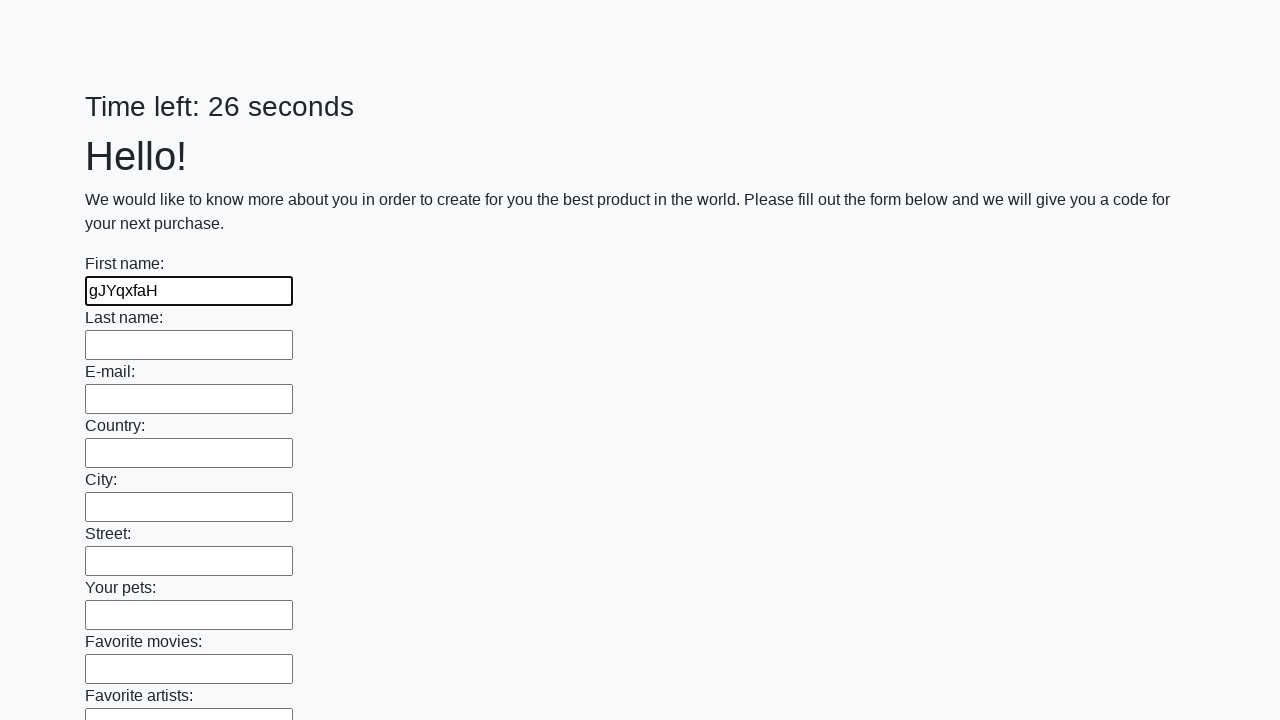

Filled input field with random text: 'mkEqBtRw' on input >> nth=1
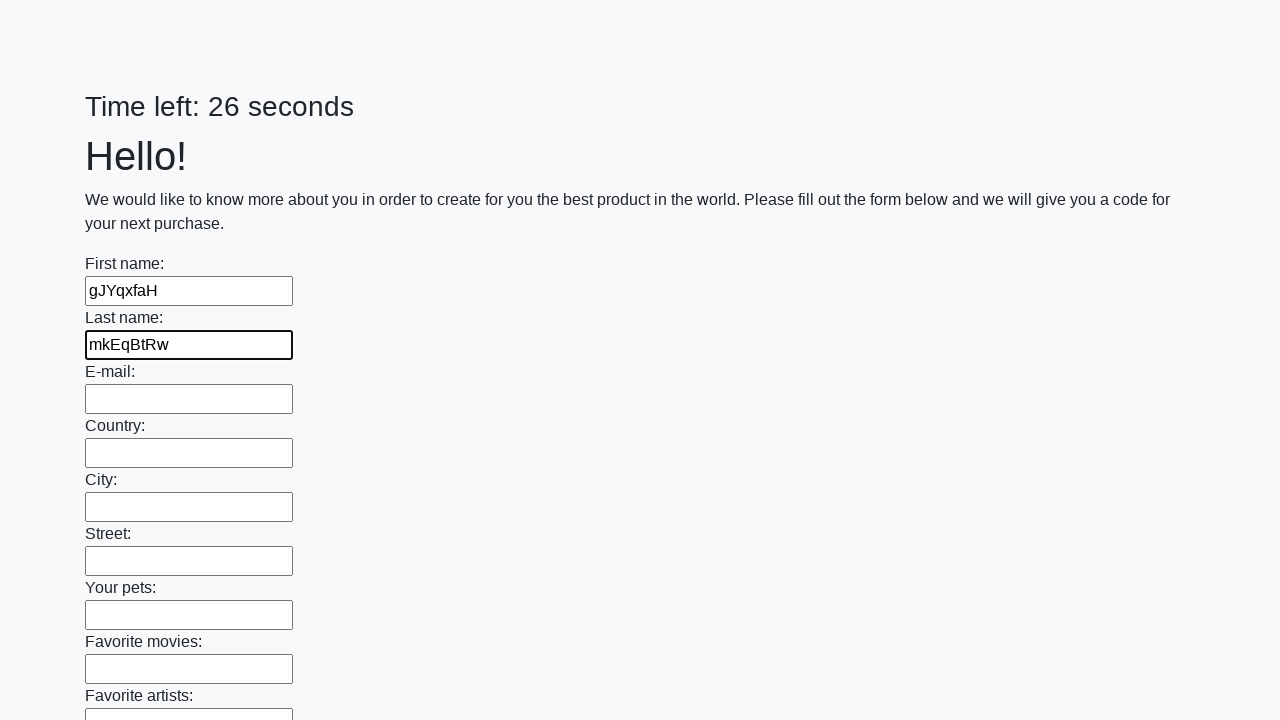

Filled input field with random text: 'RDMxkAMJ' on input >> nth=2
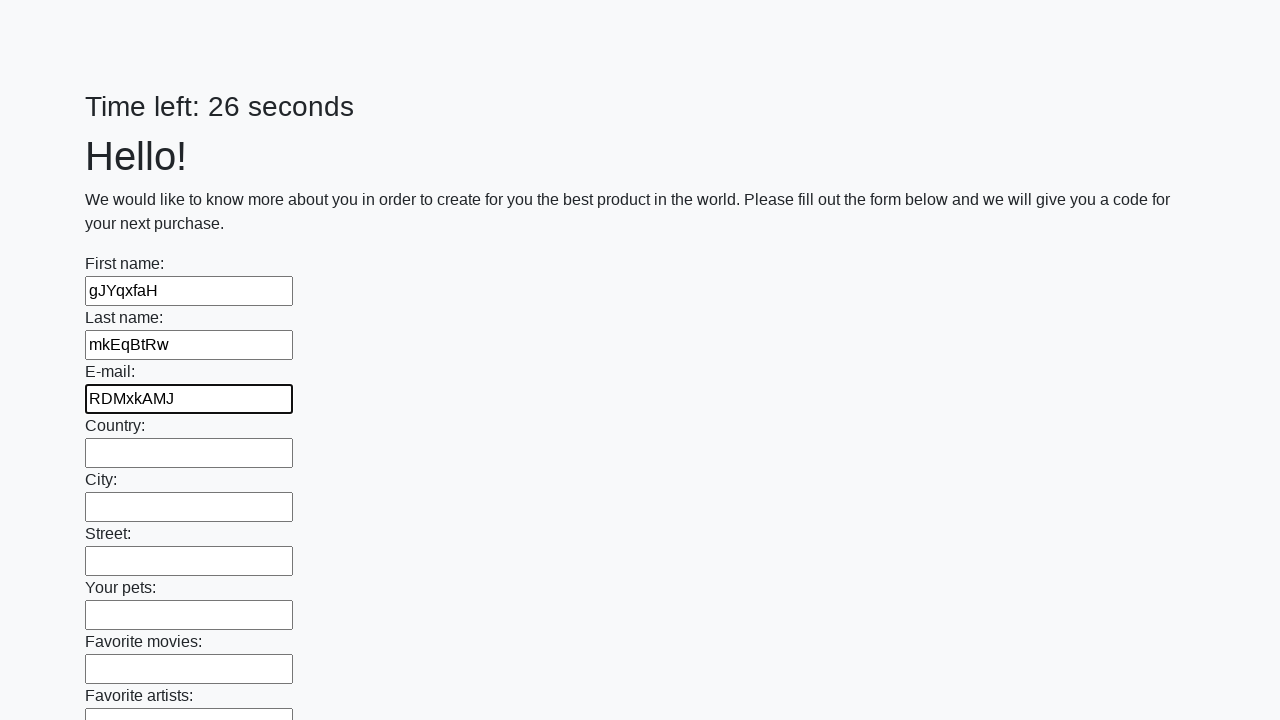

Filled input field with random text: 'neWHHjAC' on input >> nth=3
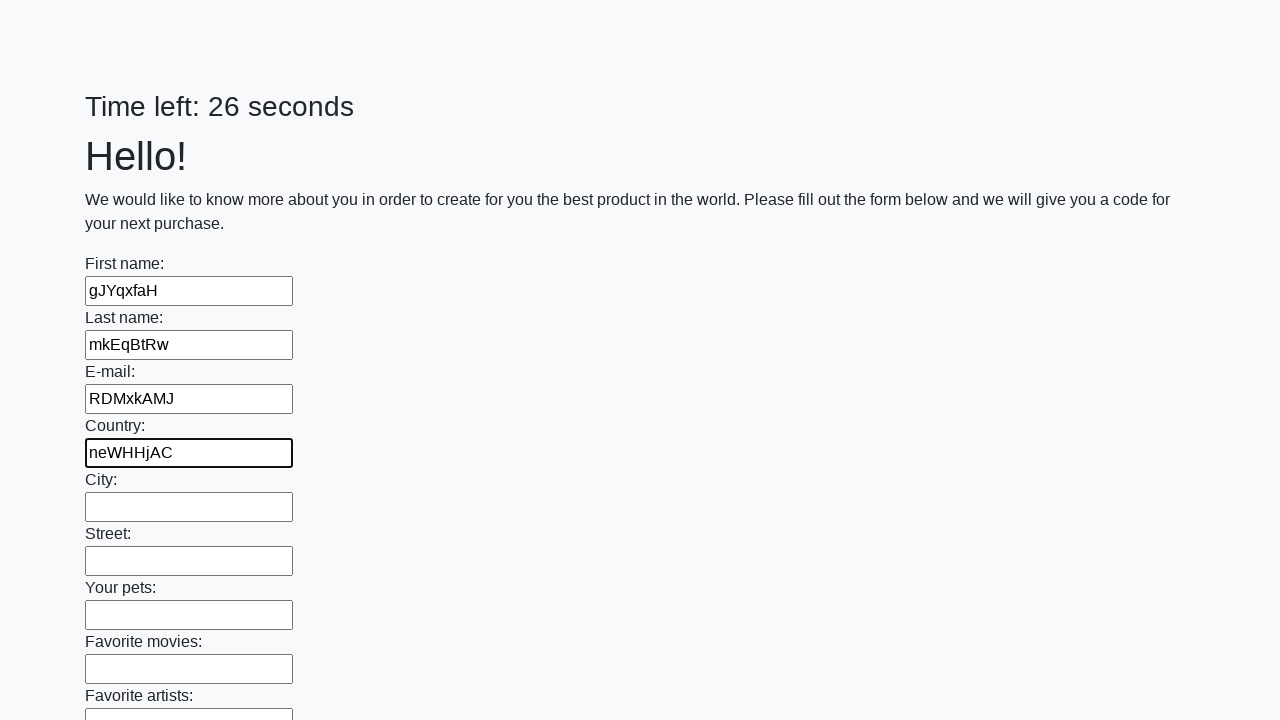

Filled input field with random text: 'SIMIwDbX' on input >> nth=4
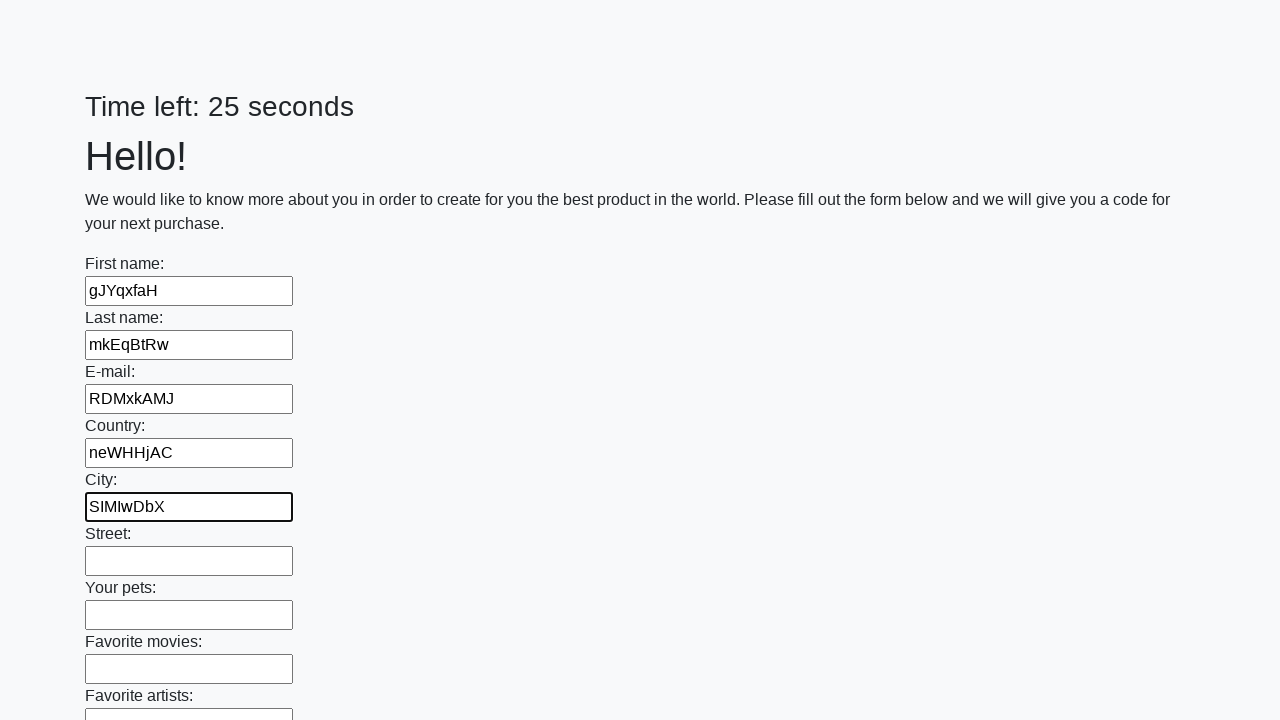

Filled input field with random text: 'CxPHYfoS' on input >> nth=5
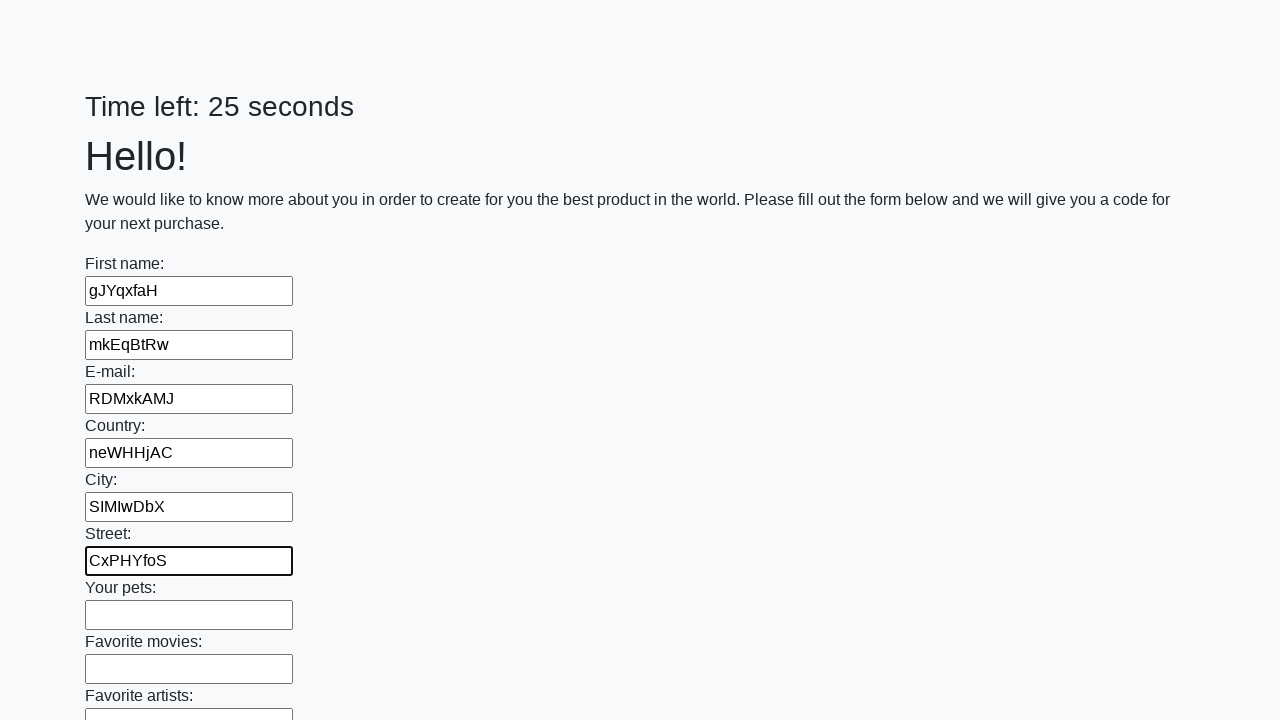

Filled input field with random text: 'RgouDkxL' on input >> nth=6
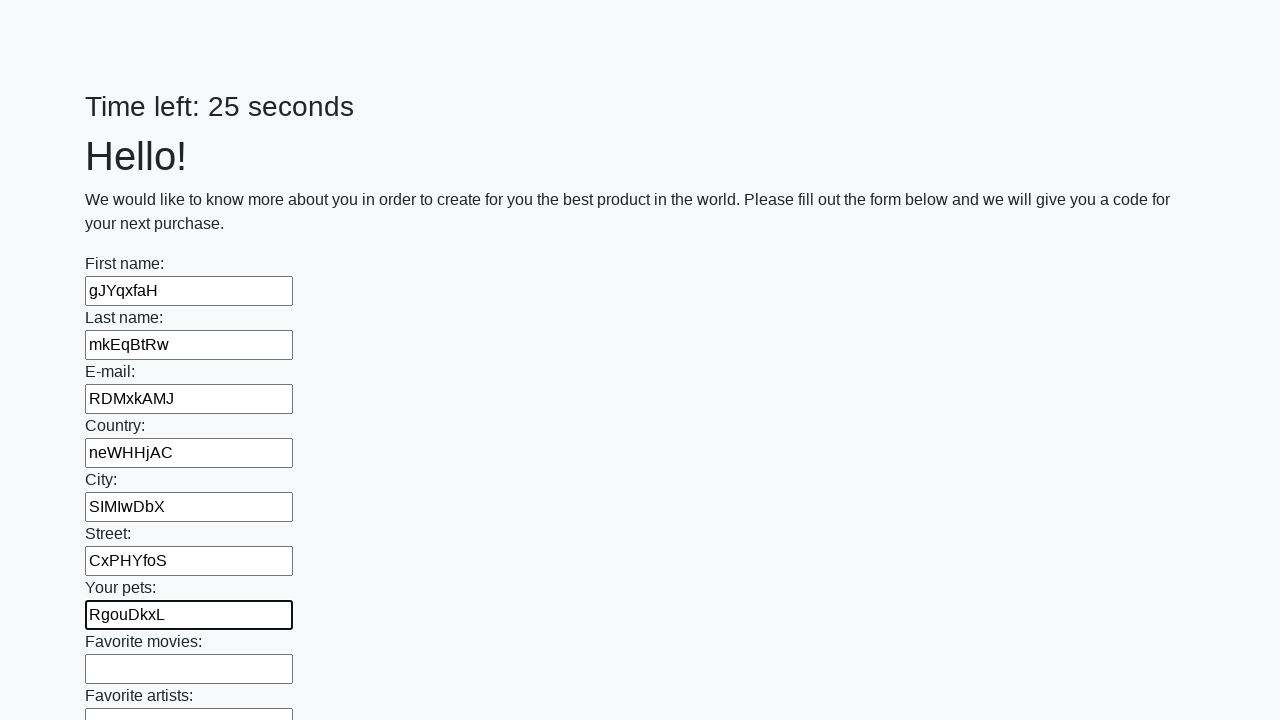

Filled input field with random text: 'atNvdOBW' on input >> nth=7
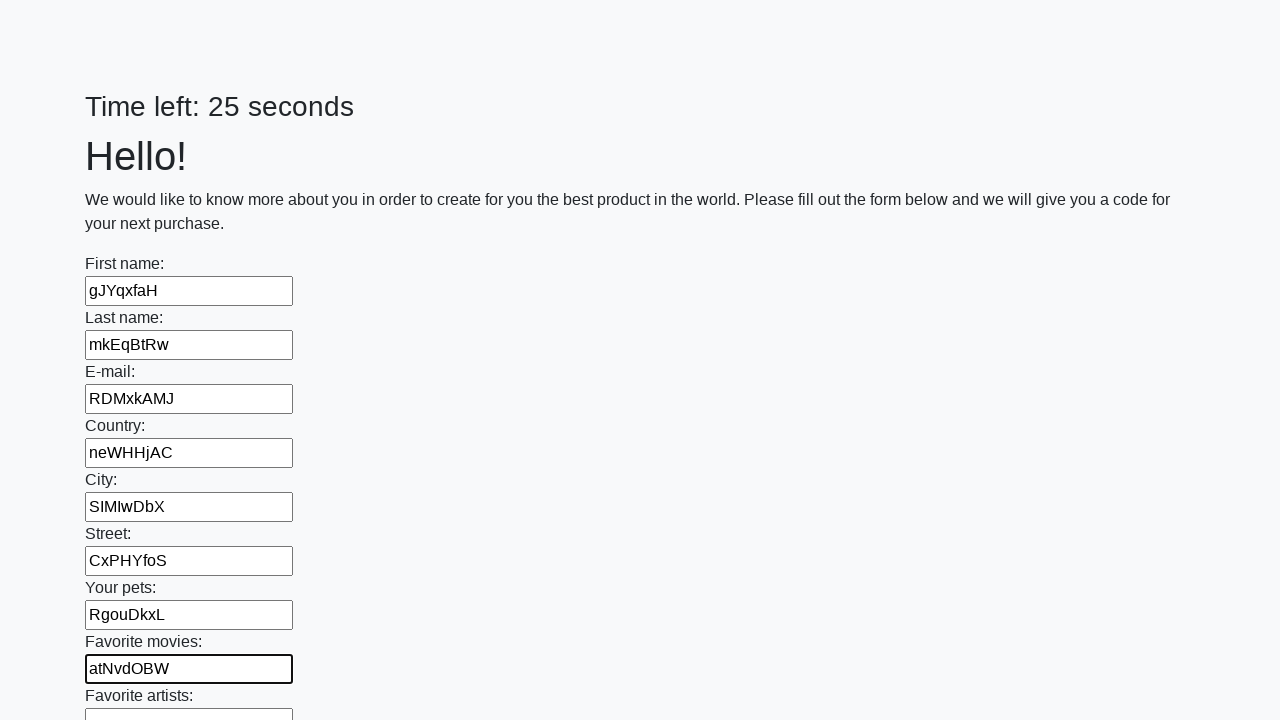

Filled input field with random text: 'gPGlJRtt' on input >> nth=8
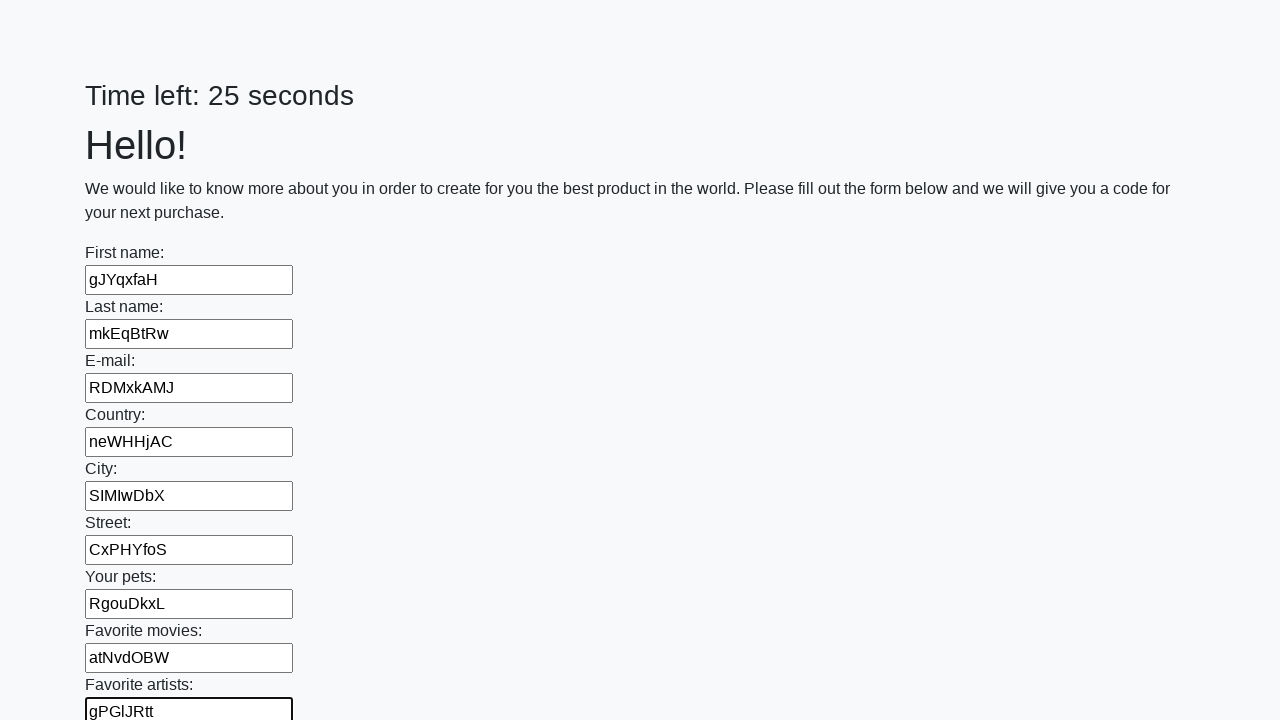

Filled input field with random text: 'GjuPwKPO' on input >> nth=9
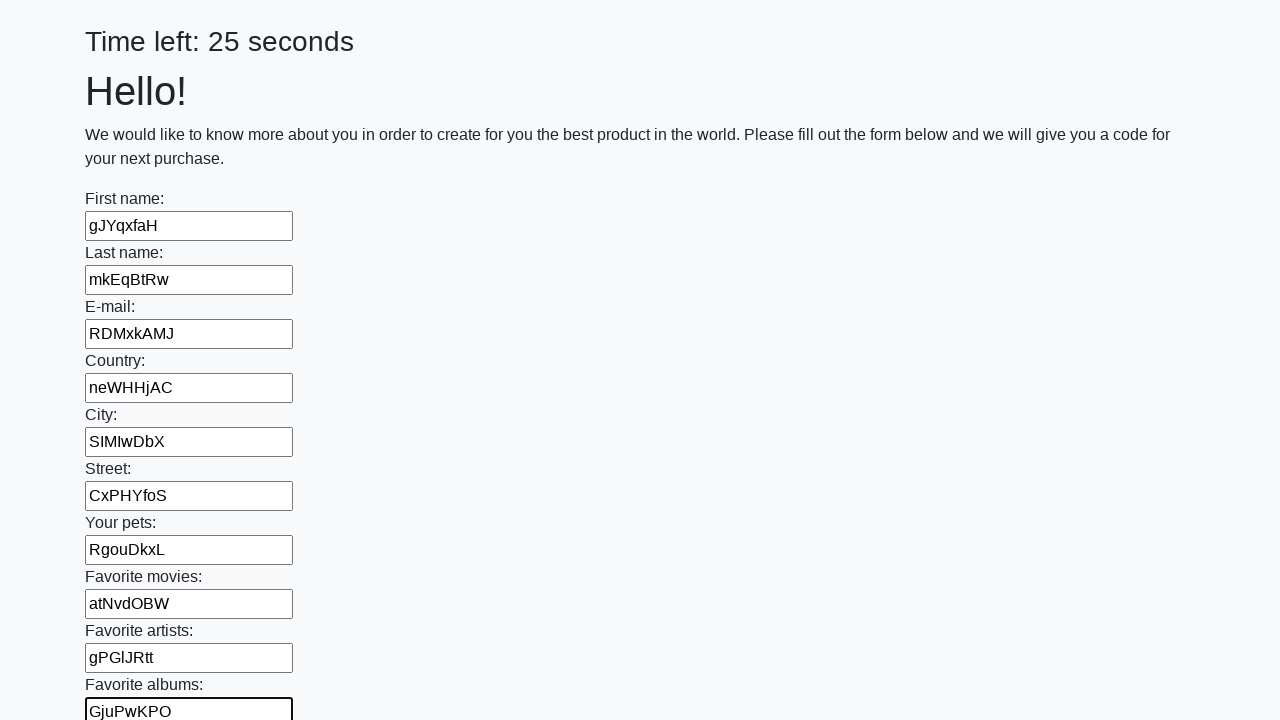

Filled input field with random text: 'nDiRnOUr' on input >> nth=10
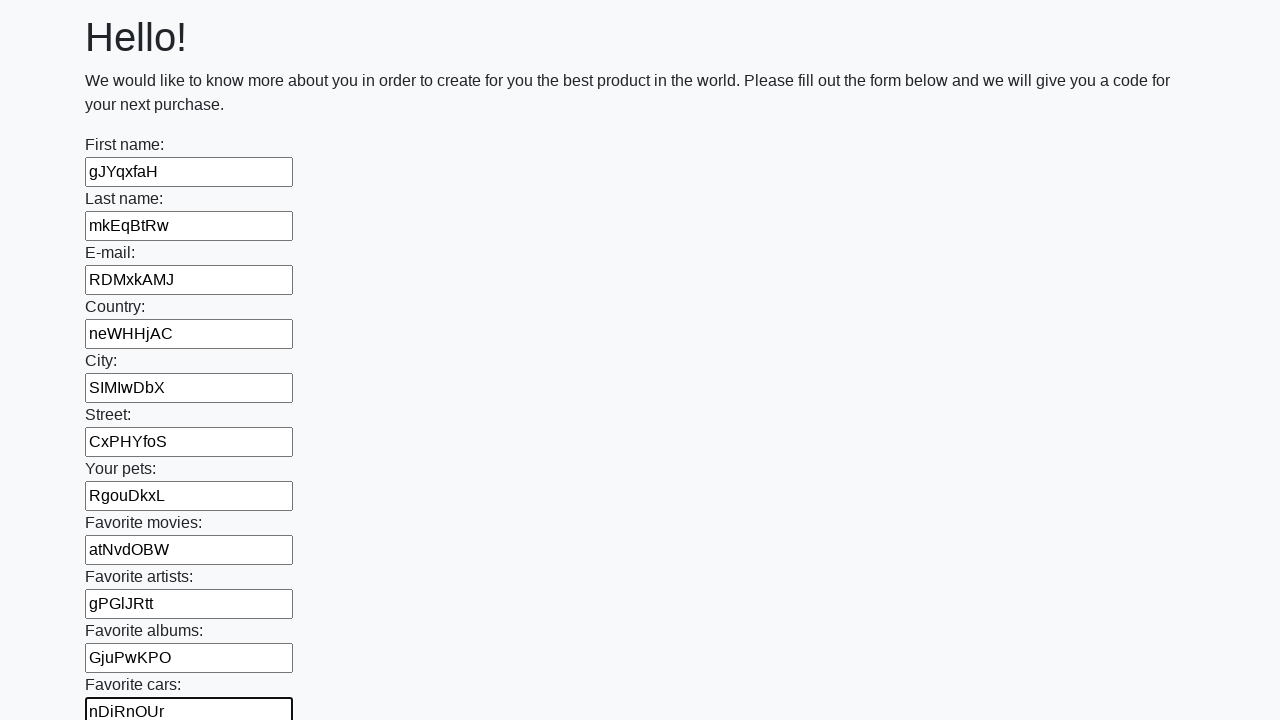

Filled input field with random text: 'udZwepnM' on input >> nth=11
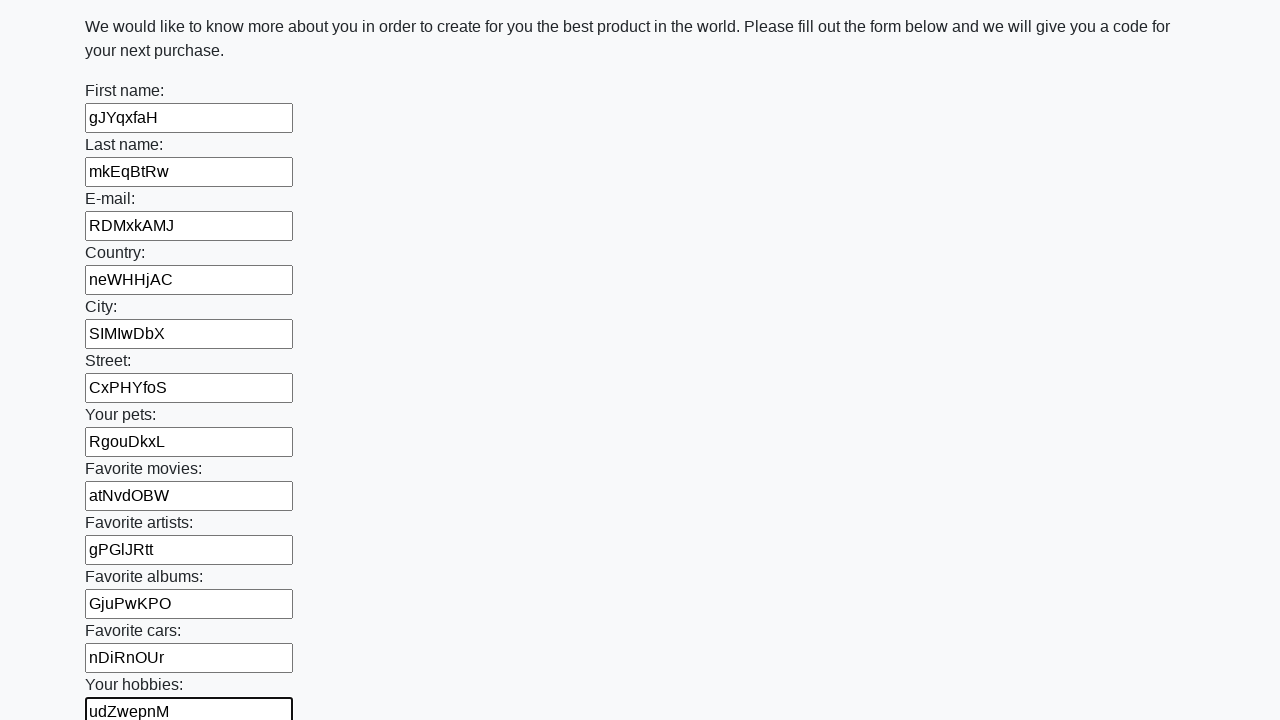

Filled input field with random text: 'LATVCNLh' on input >> nth=12
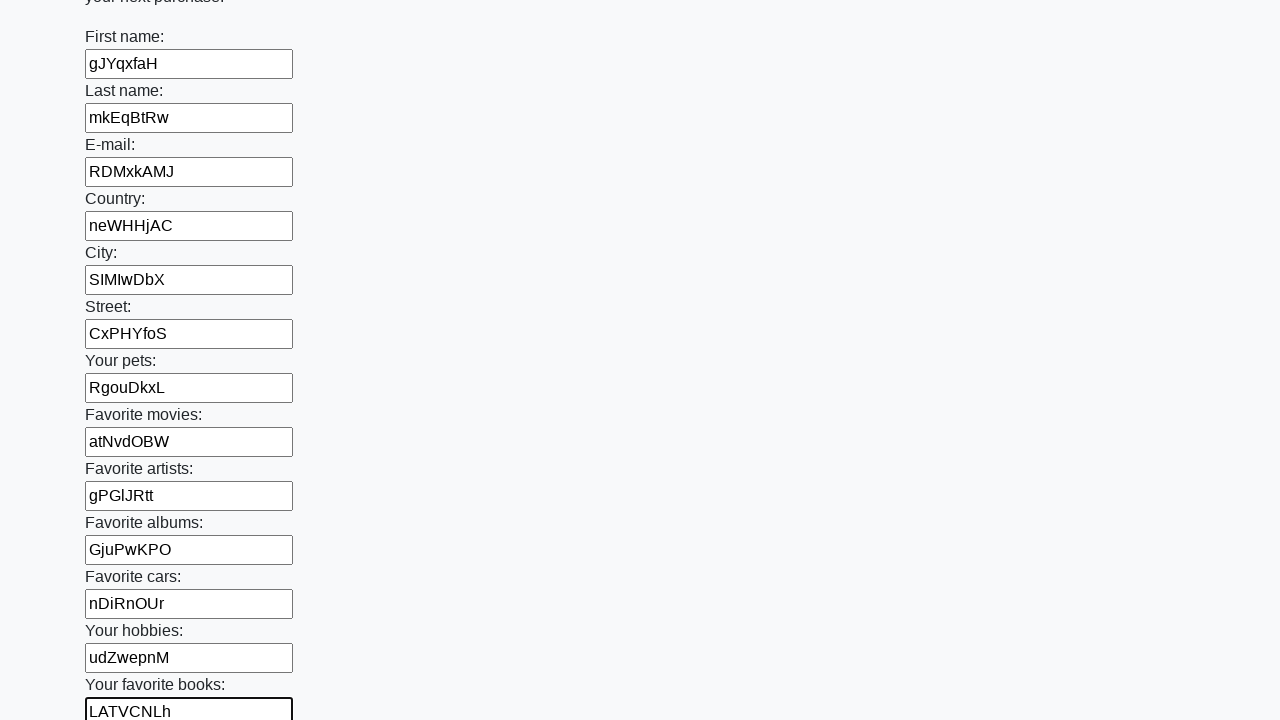

Filled input field with random text: 'WfhxSqwU' on input >> nth=13
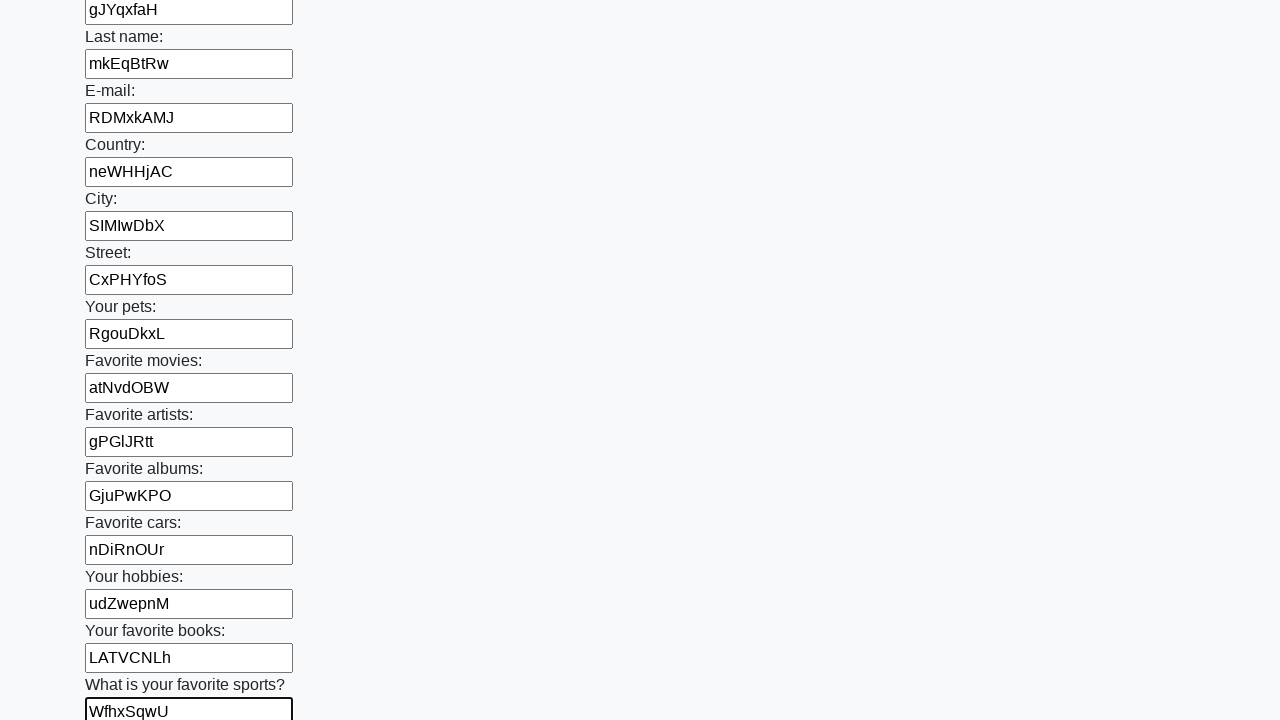

Filled input field with random text: 'IWaYtfhm' on input >> nth=14
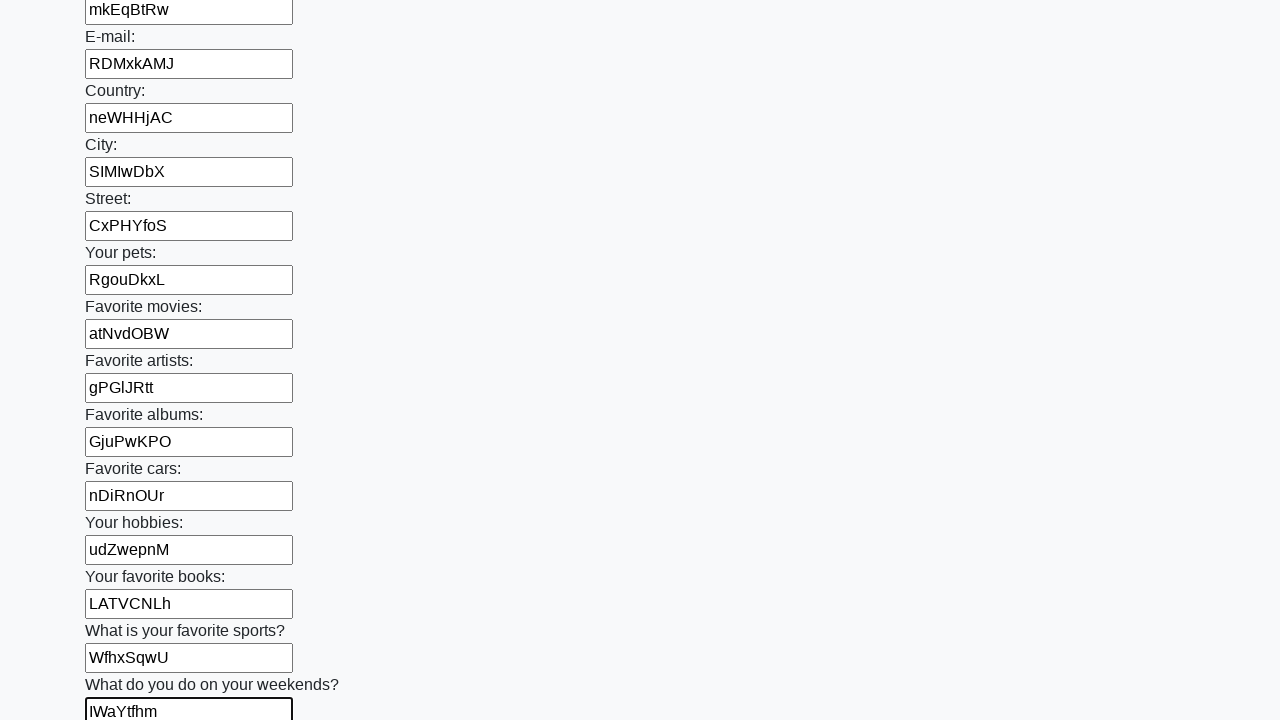

Filled input field with random text: 'buUGKlml' on input >> nth=15
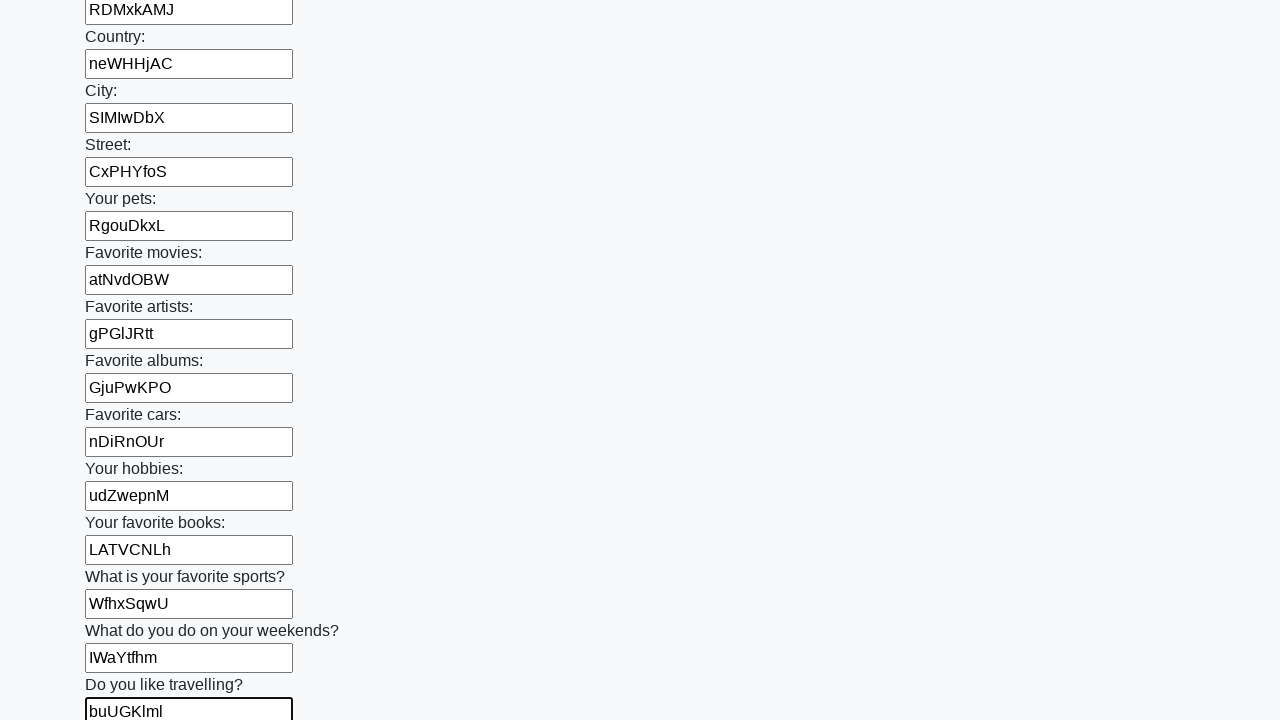

Filled input field with random text: 'KhePIYvW' on input >> nth=16
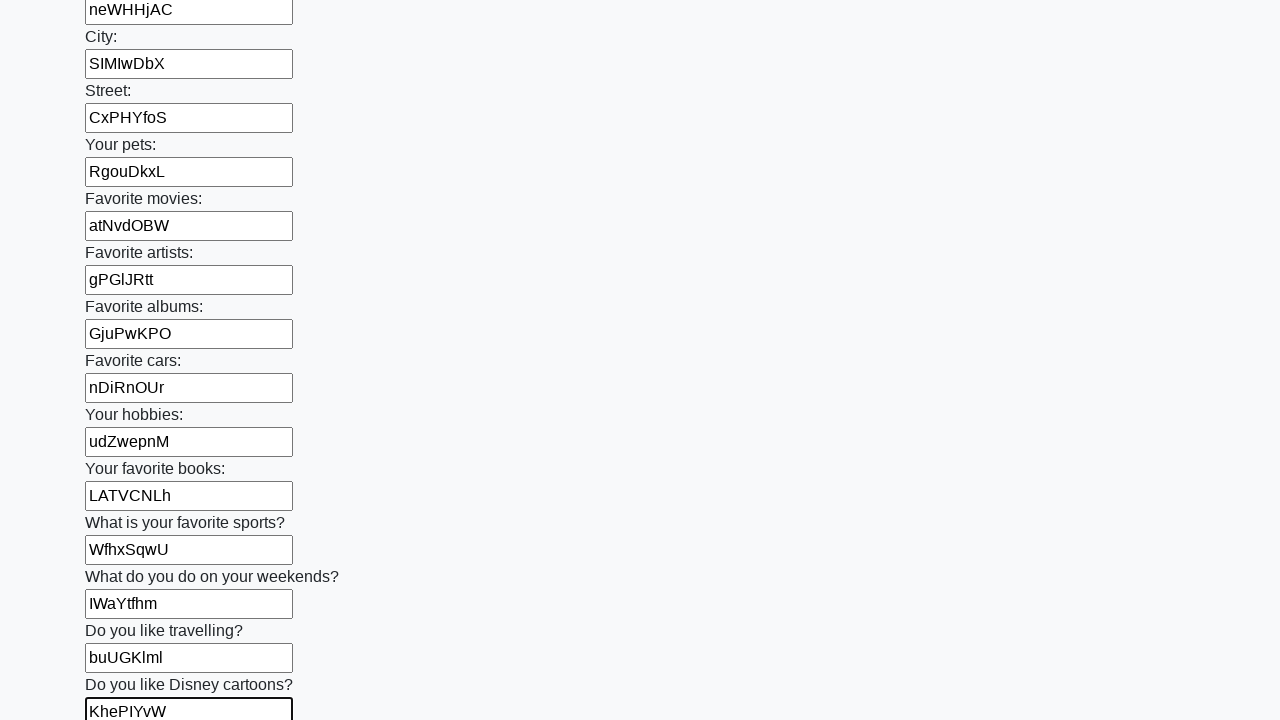

Filled input field with random text: 'qdQiFFIO' on input >> nth=17
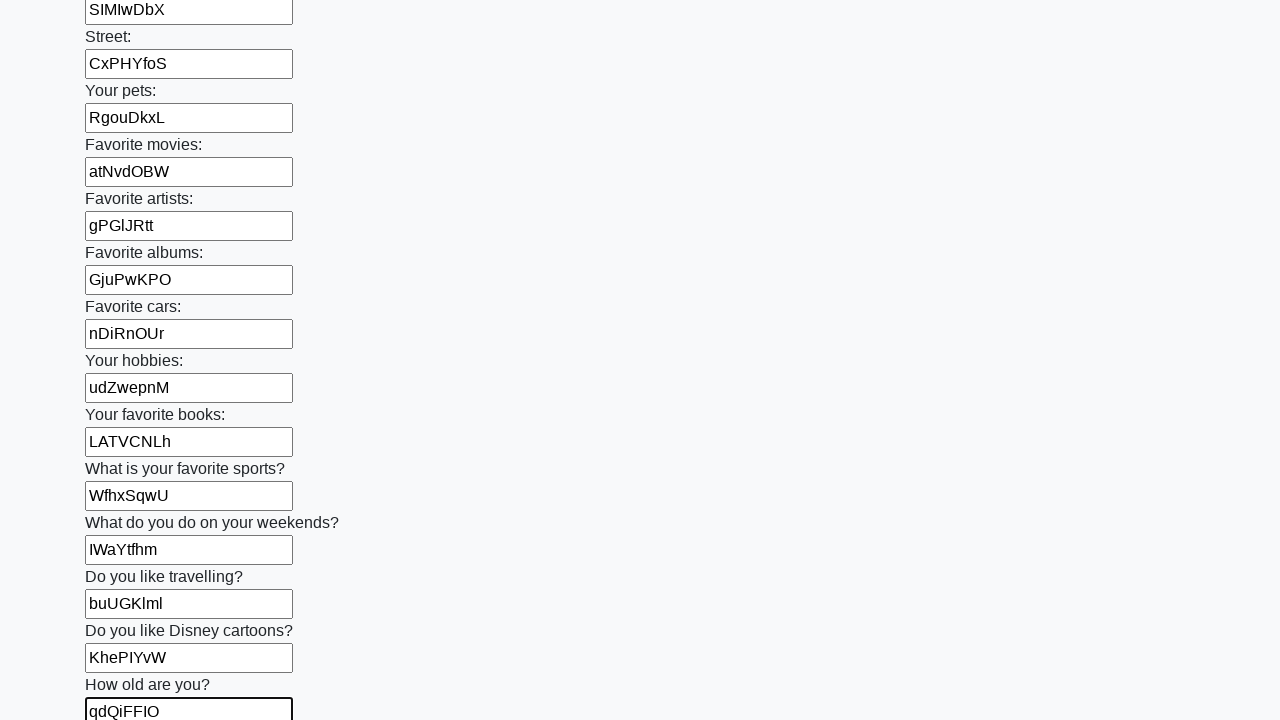

Filled input field with random text: 'pDxQxIvn' on input >> nth=18
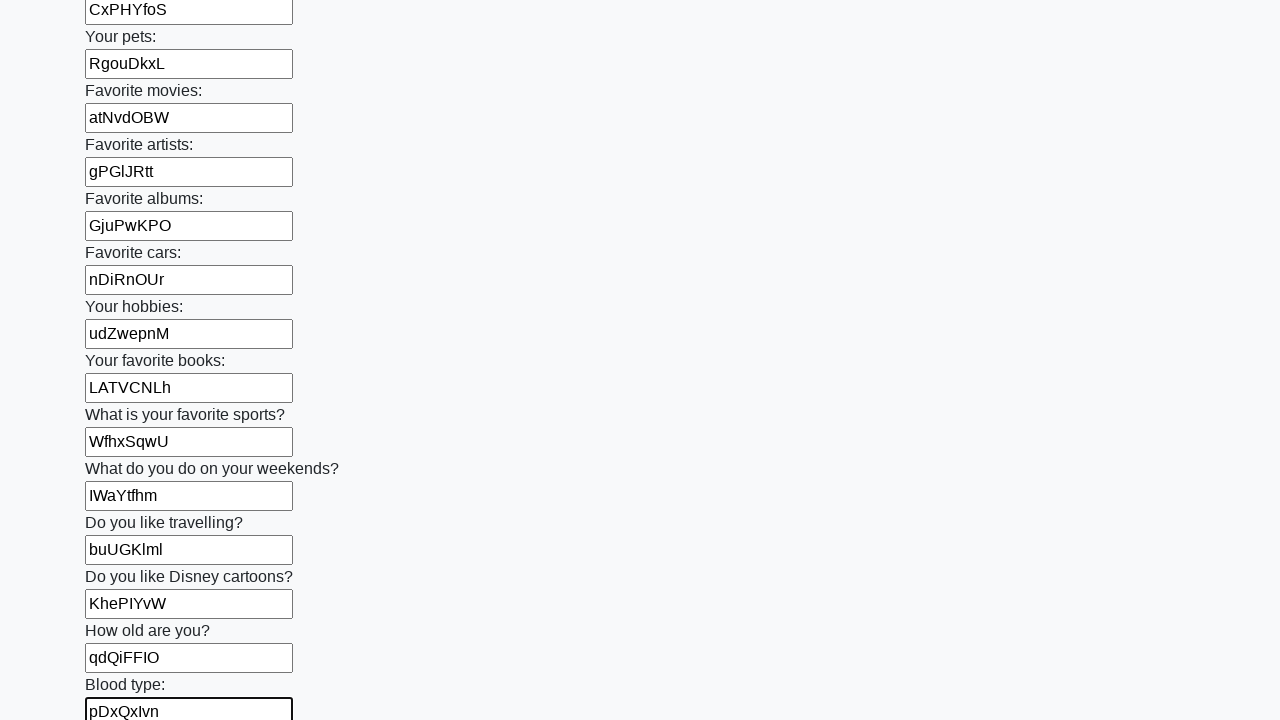

Filled input field with random text: 'qZHdKQYX' on input >> nth=19
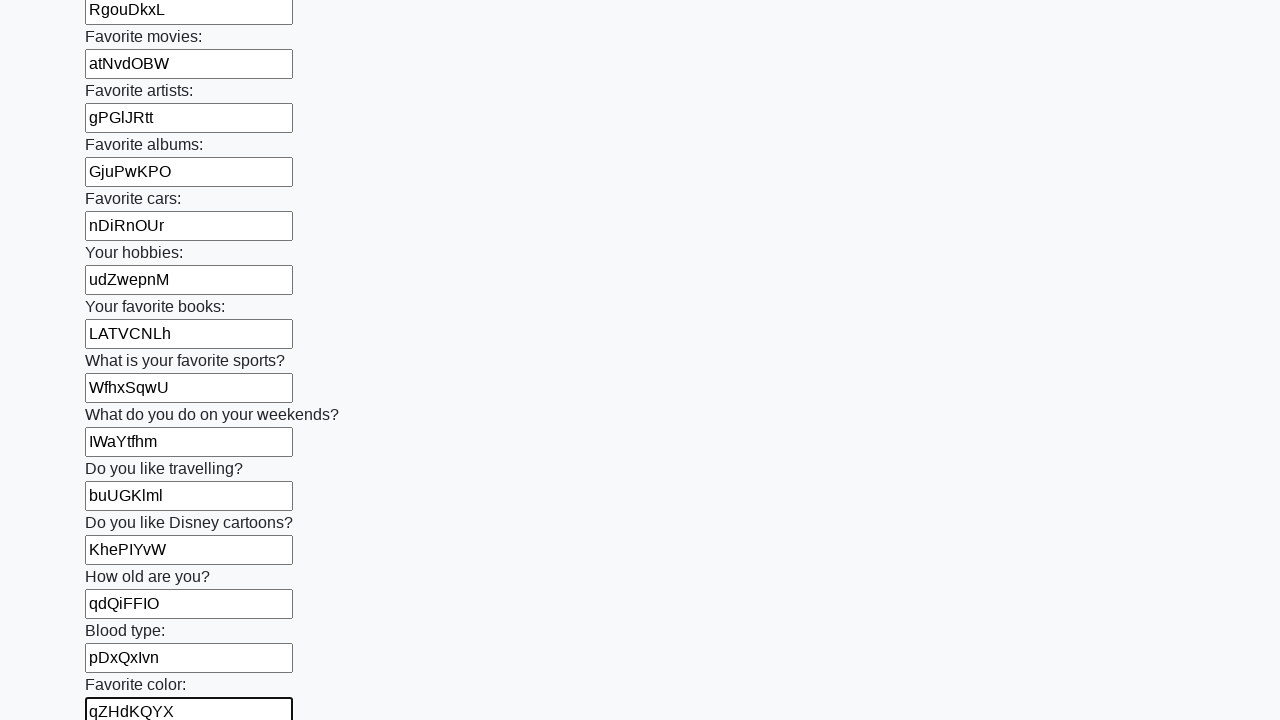

Filled input field with random text: 'FPxnUeuq' on input >> nth=20
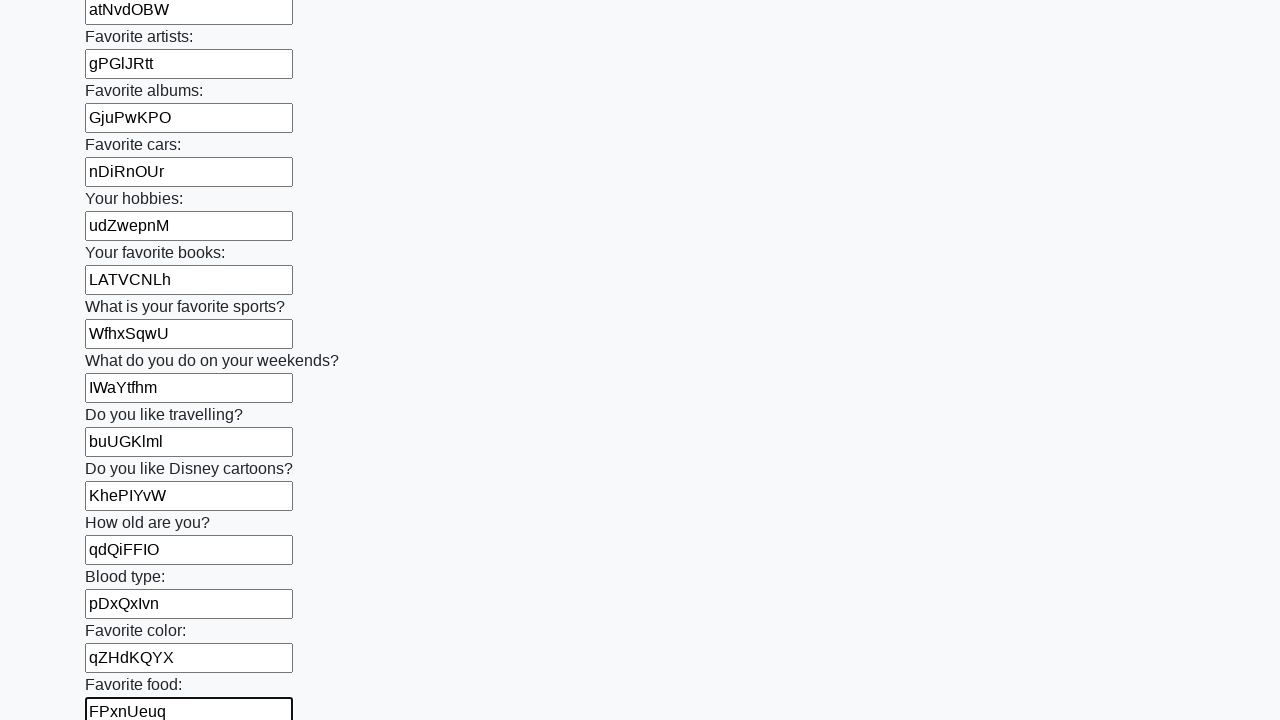

Filled input field with random text: 'Ikshonrq' on input >> nth=21
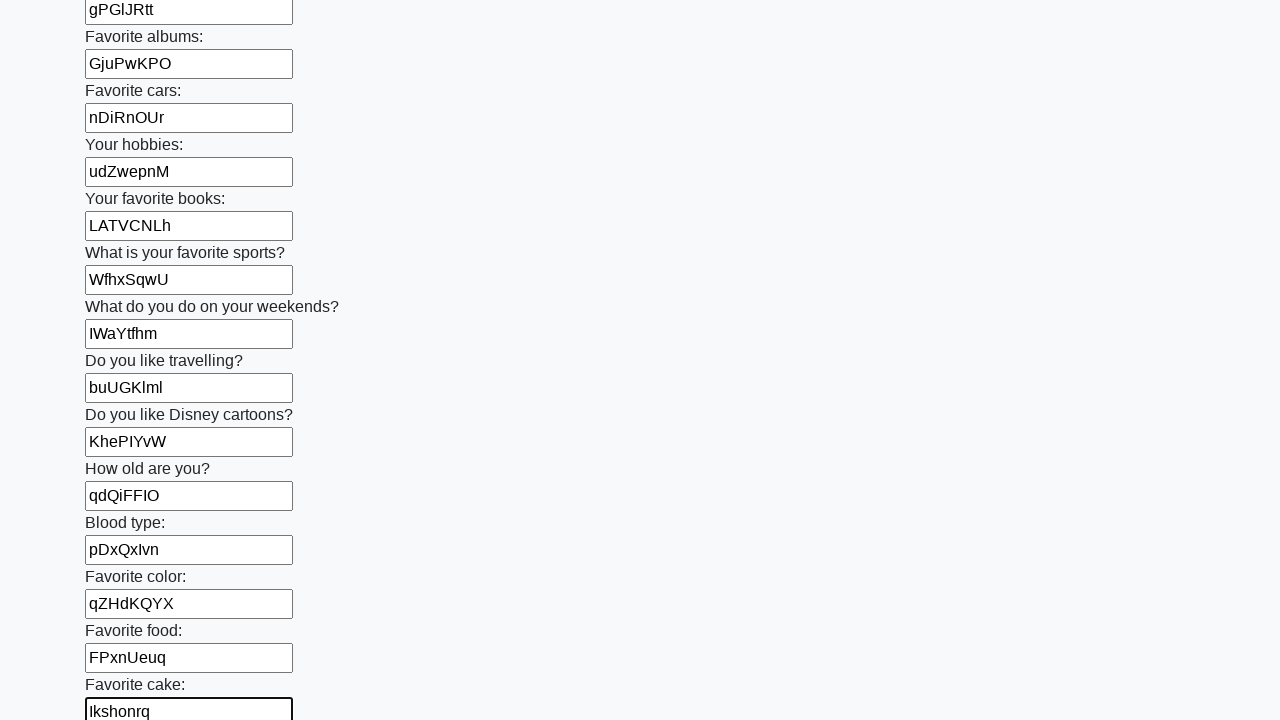

Filled input field with random text: 'inIWivLm' on input >> nth=22
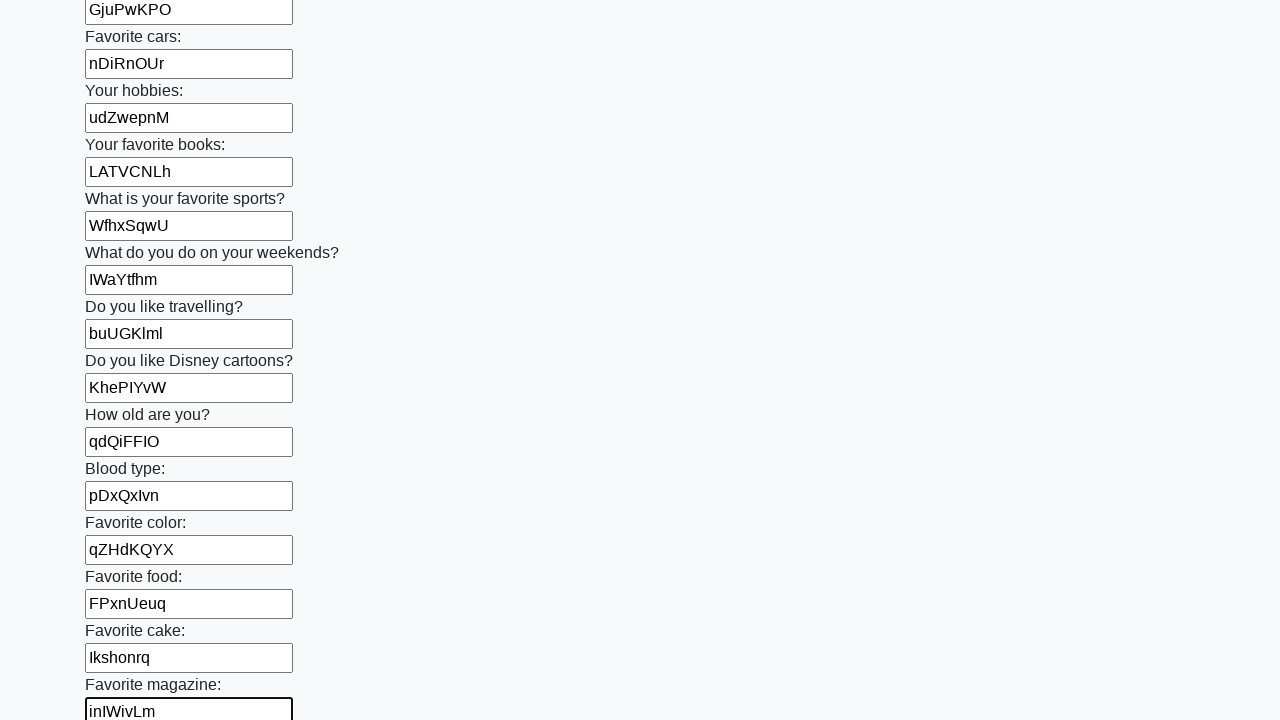

Filled input field with random text: 'ClFbzsdG' on input >> nth=23
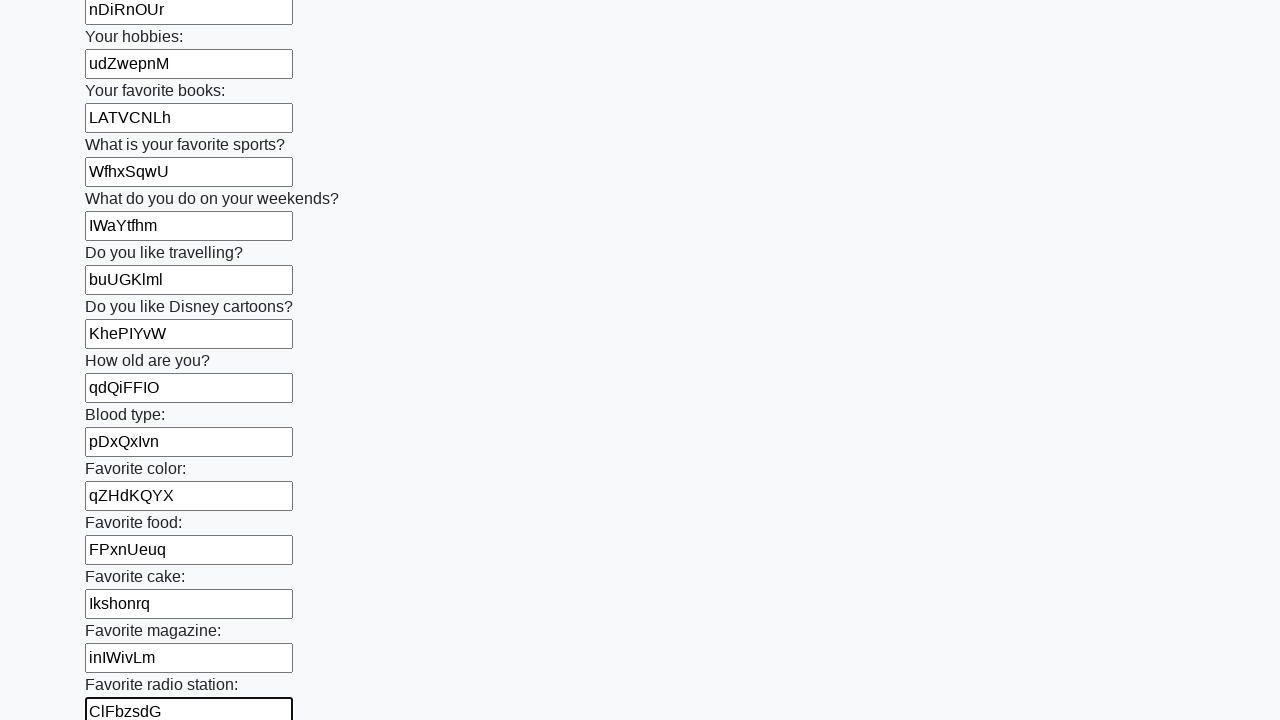

Filled input field with random text: 'uPHEhJlJ' on input >> nth=24
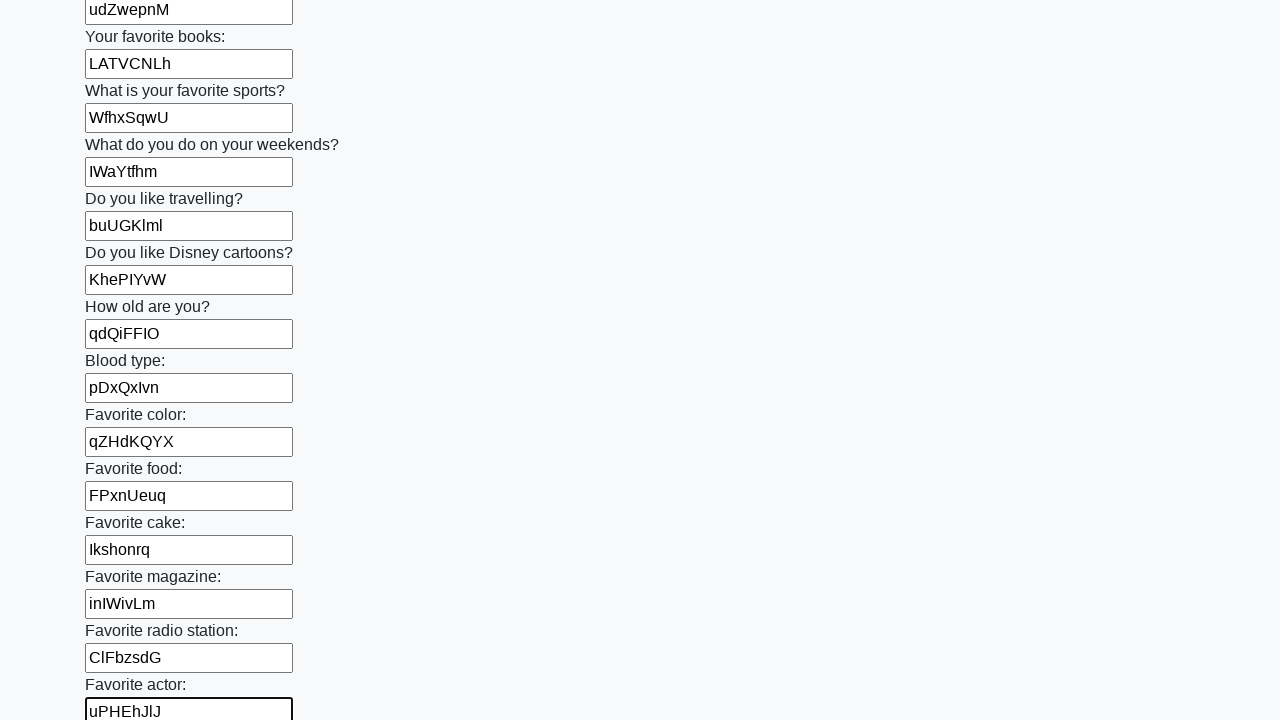

Filled input field with random text: 'jhHyxOim' on input >> nth=25
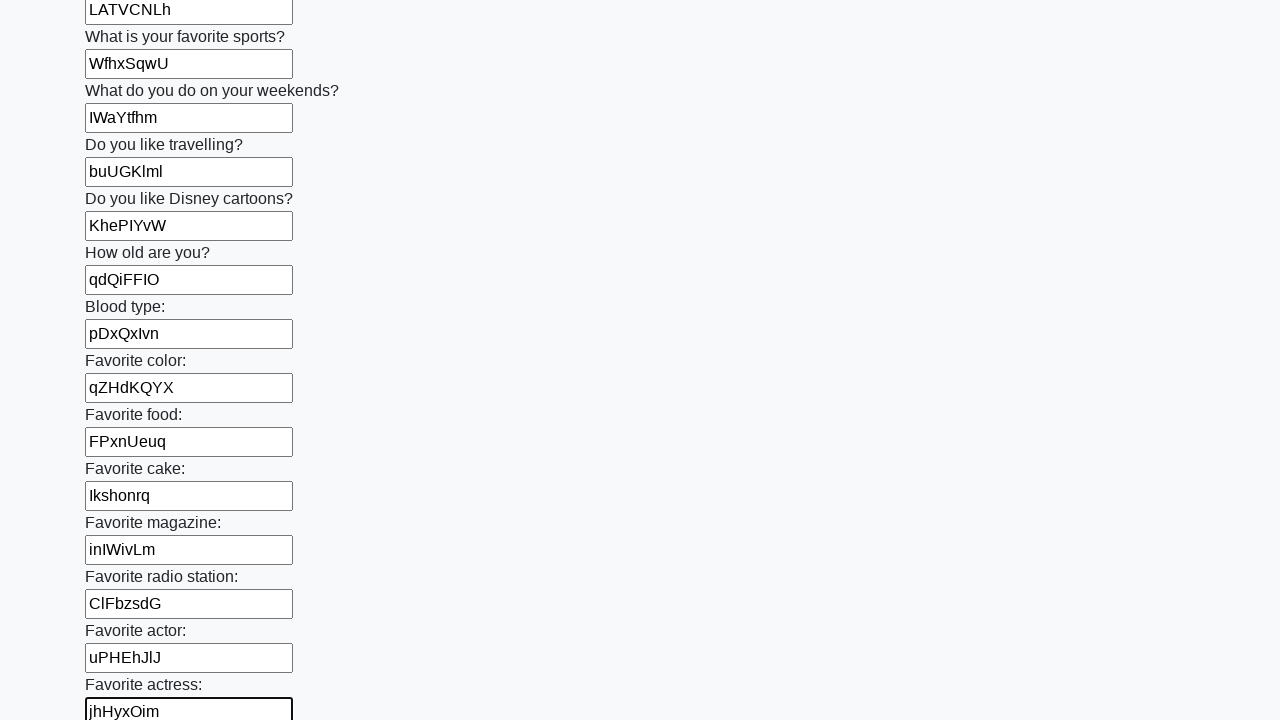

Filled input field with random text: 'qtFFiQth' on input >> nth=26
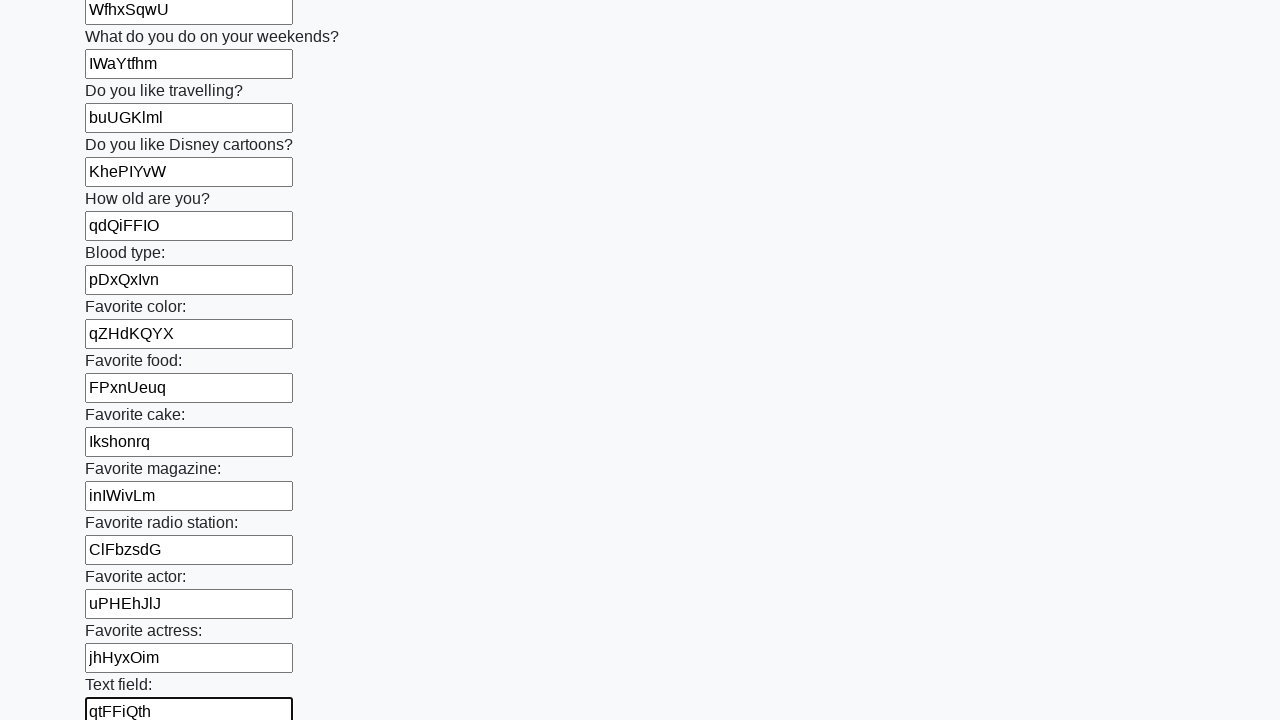

Filled input field with random text: 'iXSkFmNO' on input >> nth=27
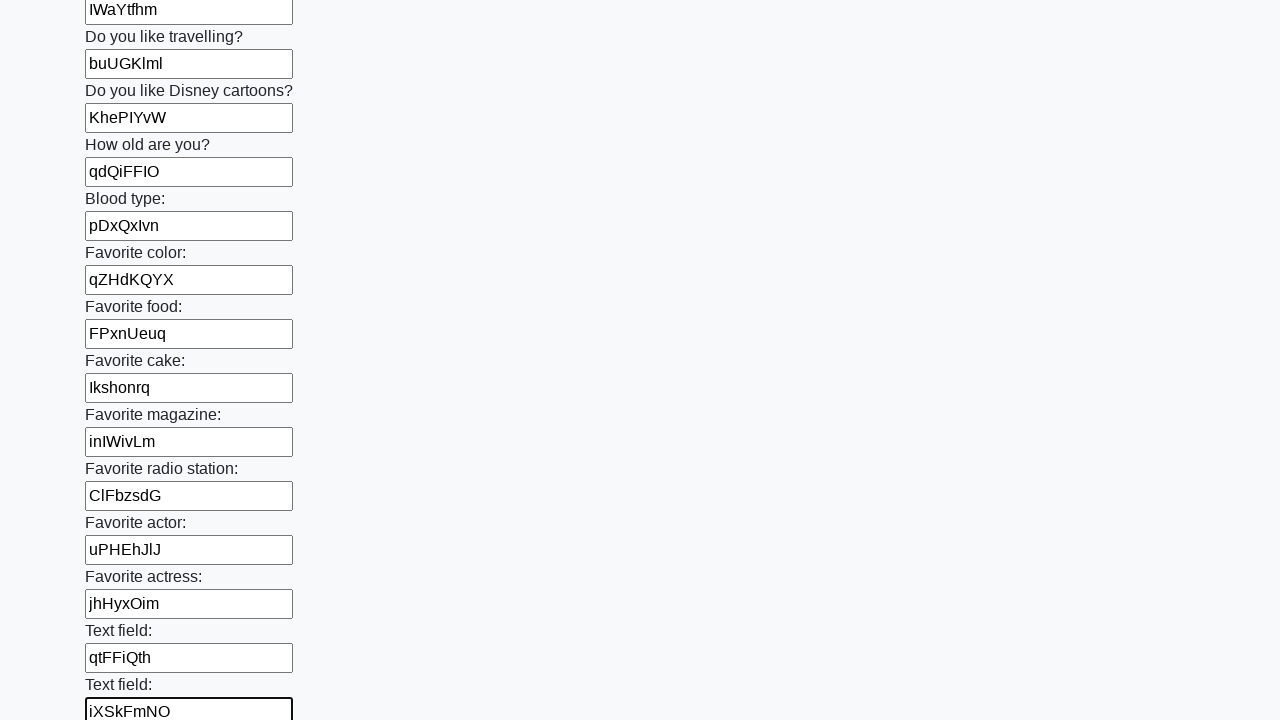

Filled input field with random text: 'vHtjxGvt' on input >> nth=28
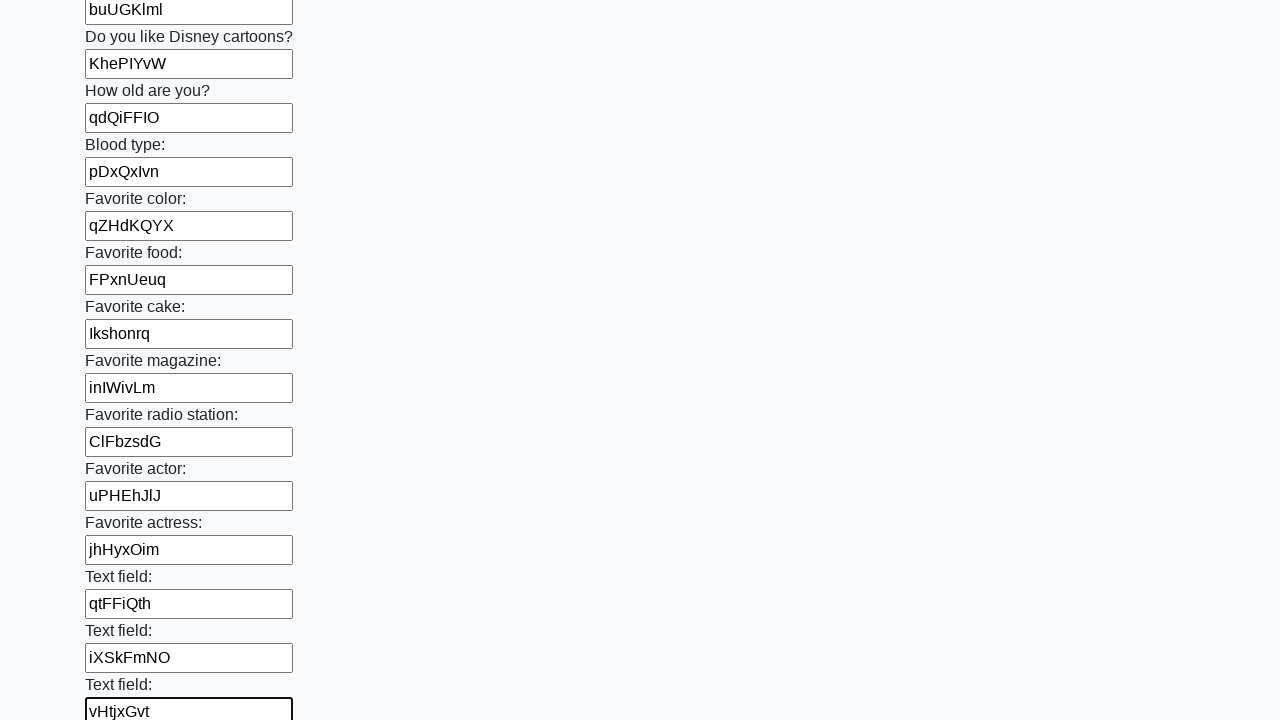

Filled input field with random text: 'yqsZZoHA' on input >> nth=29
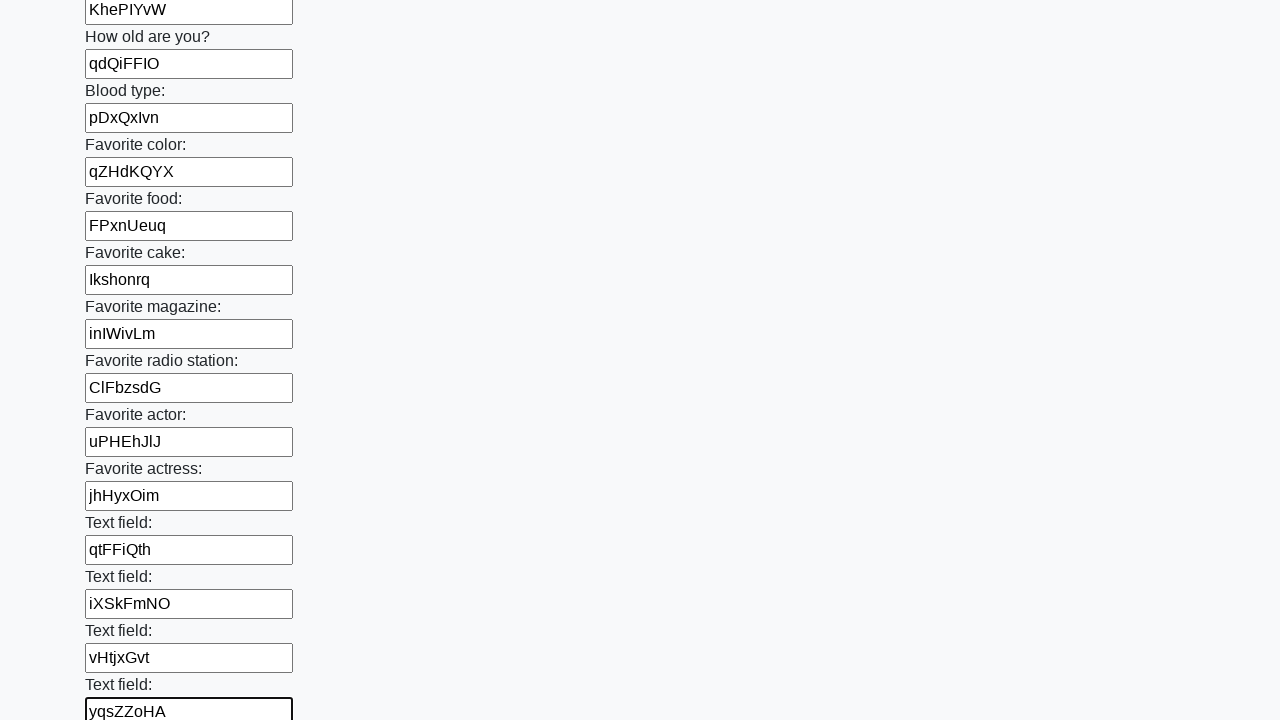

Filled input field with random text: 'bhYylYuU' on input >> nth=30
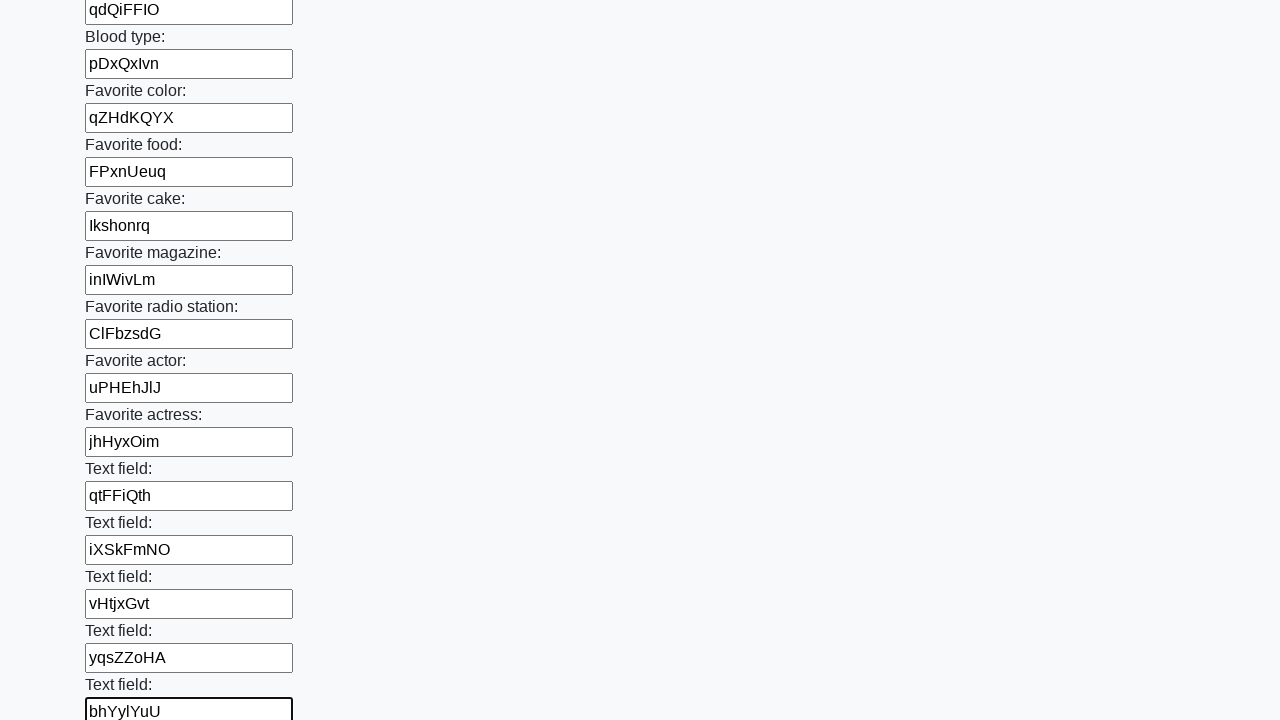

Filled input field with random text: 'KTxOOgLu' on input >> nth=31
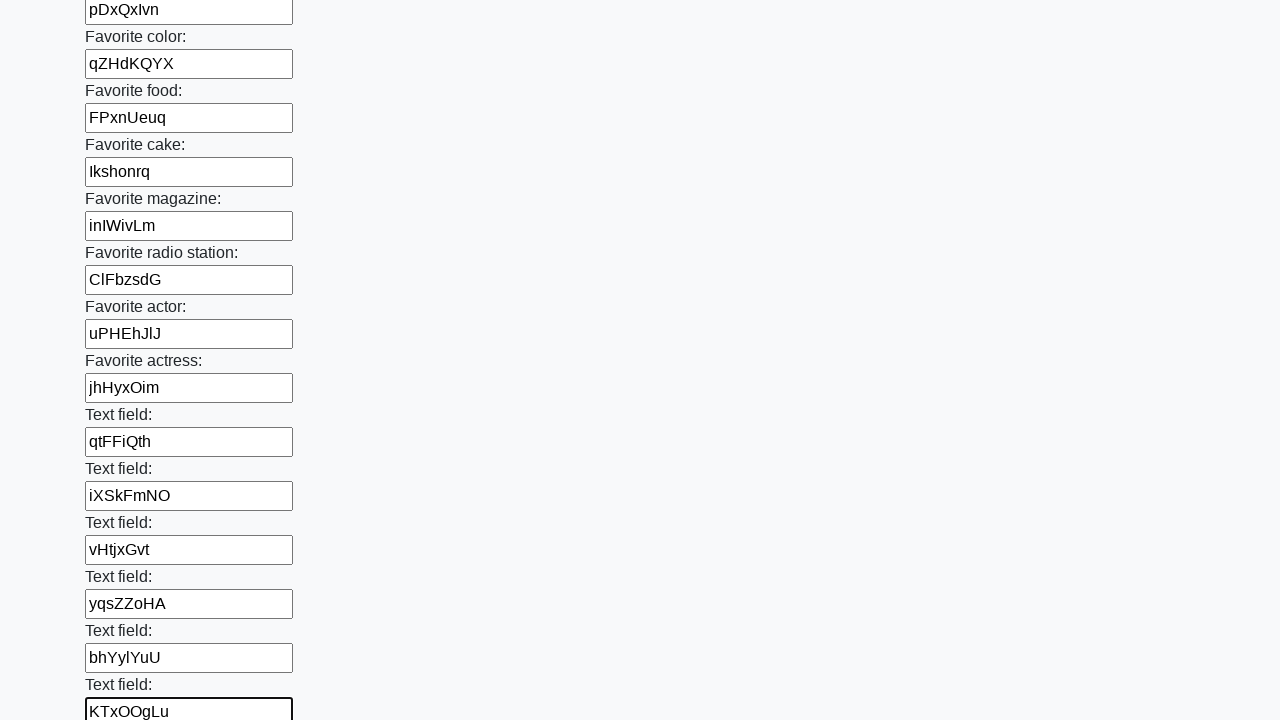

Filled input field with random text: 'hZydxKLG' on input >> nth=32
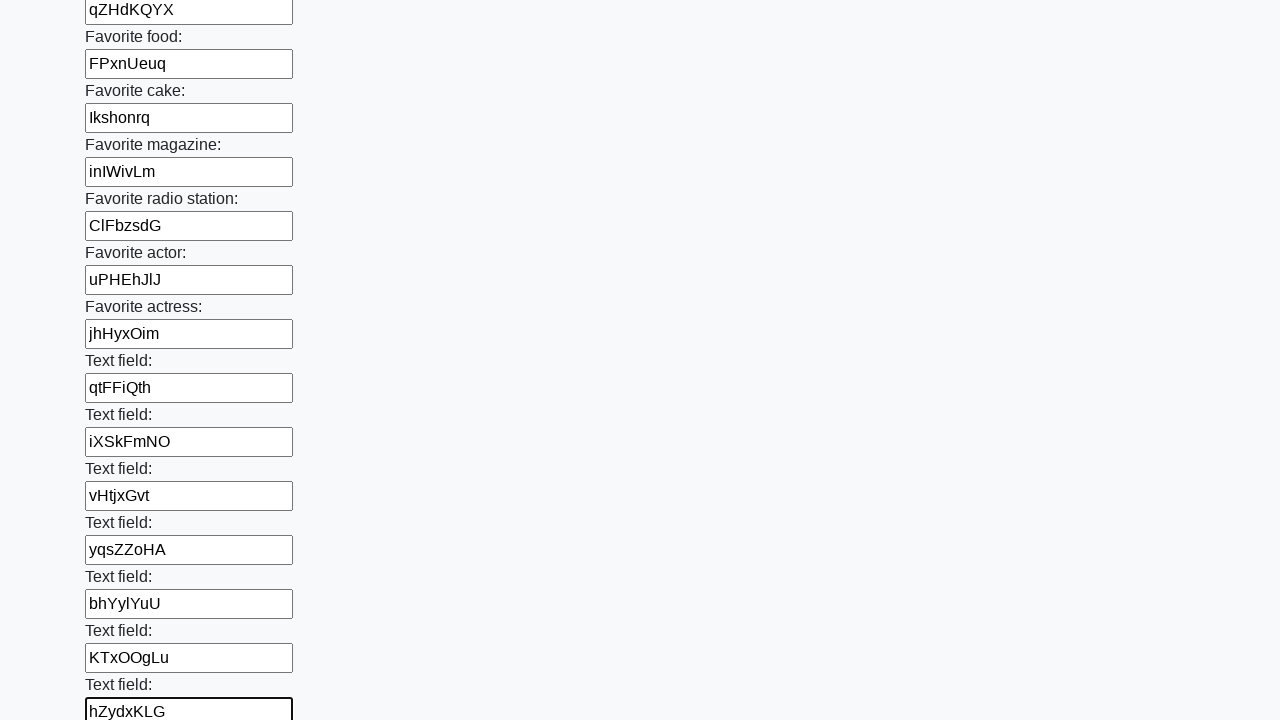

Filled input field with random text: 'wIaCZhCk' on input >> nth=33
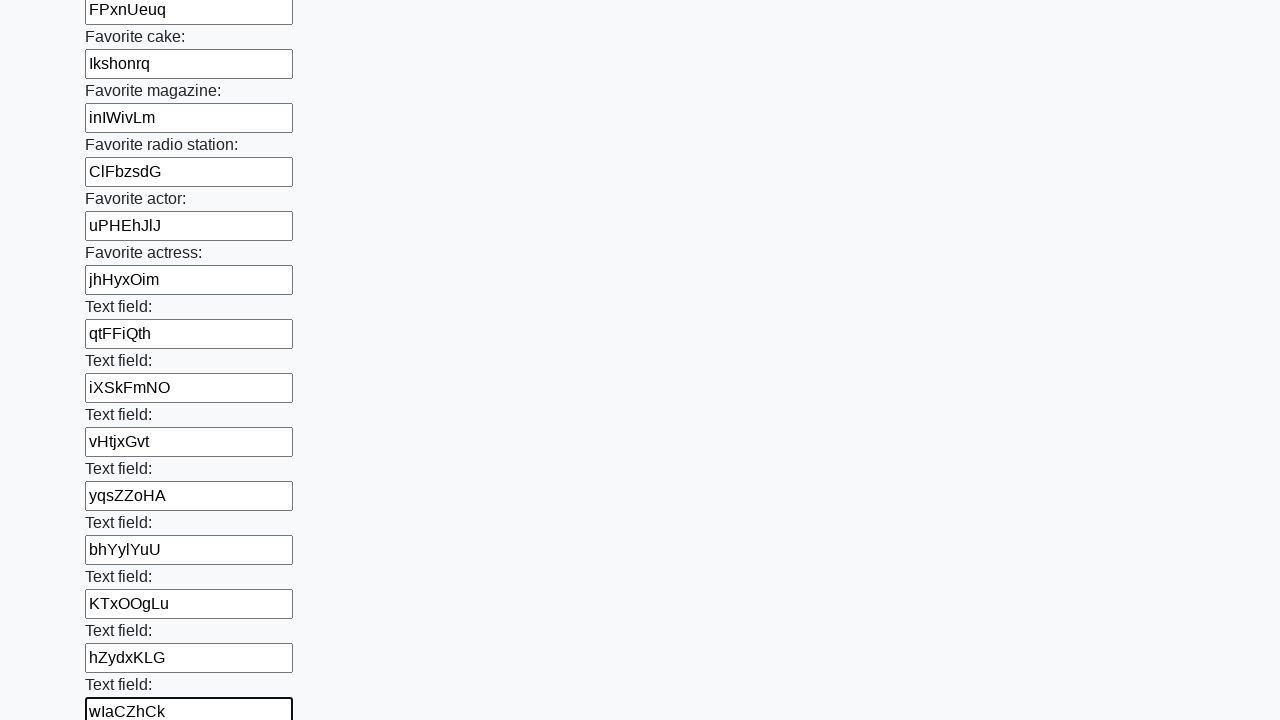

Filled input field with random text: 'yombQzED' on input >> nth=34
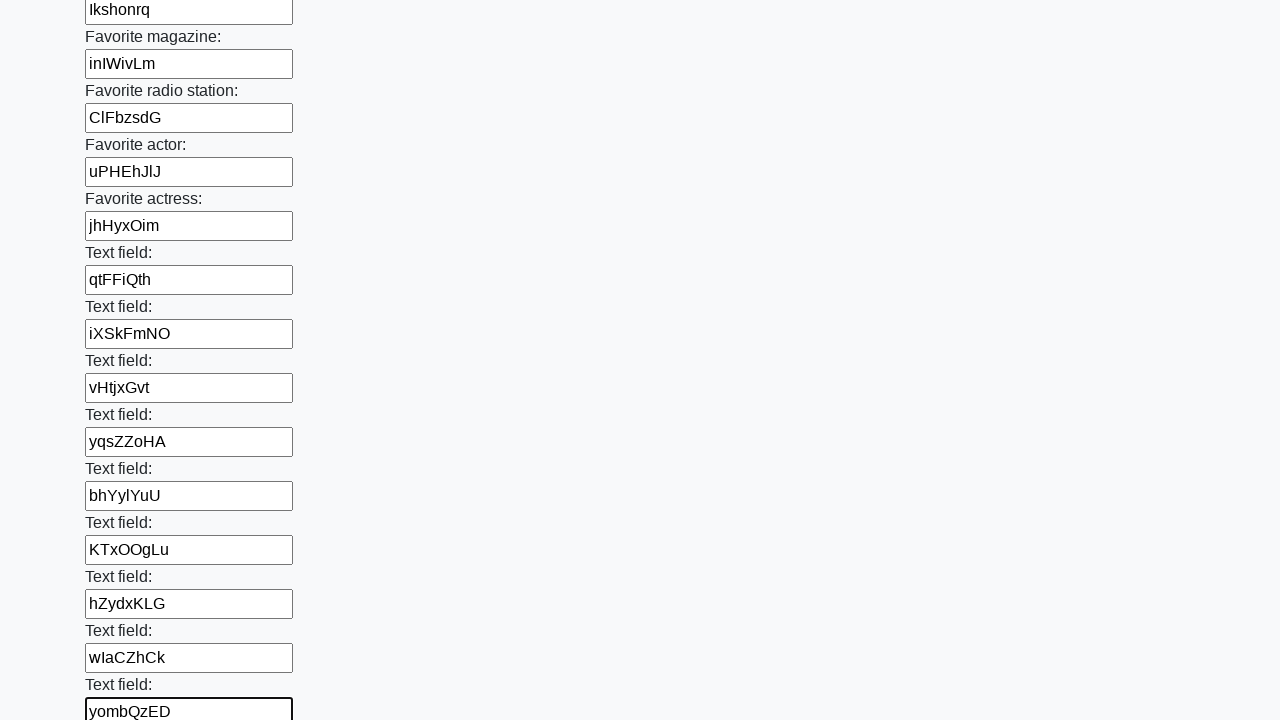

Filled input field with random text: 'fZslgqYF' on input >> nth=35
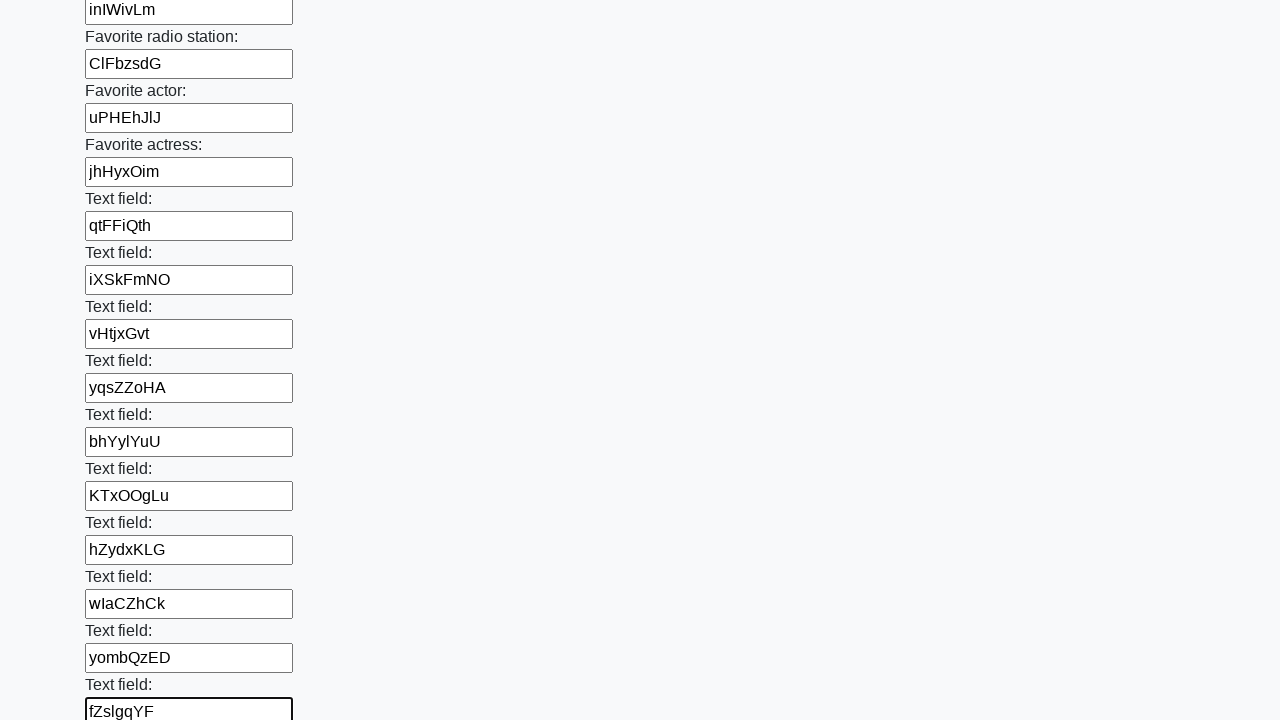

Filled input field with random text: 'cdAiMpQV' on input >> nth=36
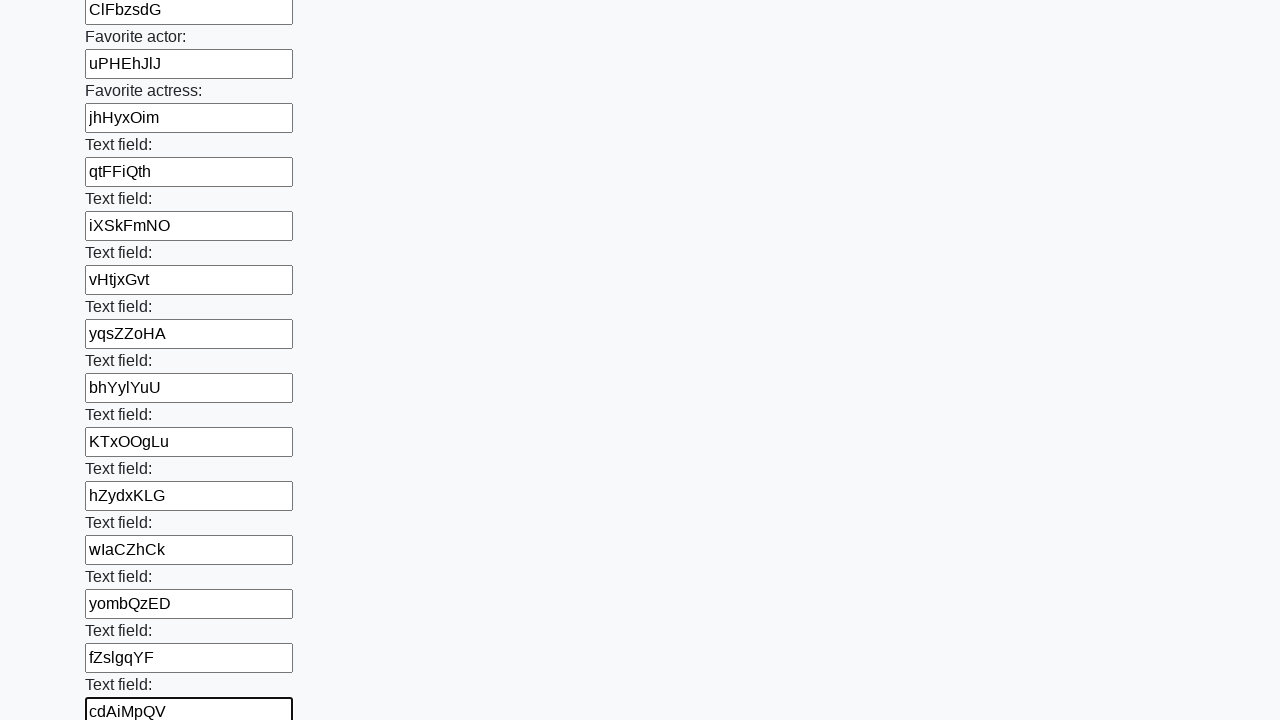

Filled input field with random text: 'KPVTgNJy' on input >> nth=37
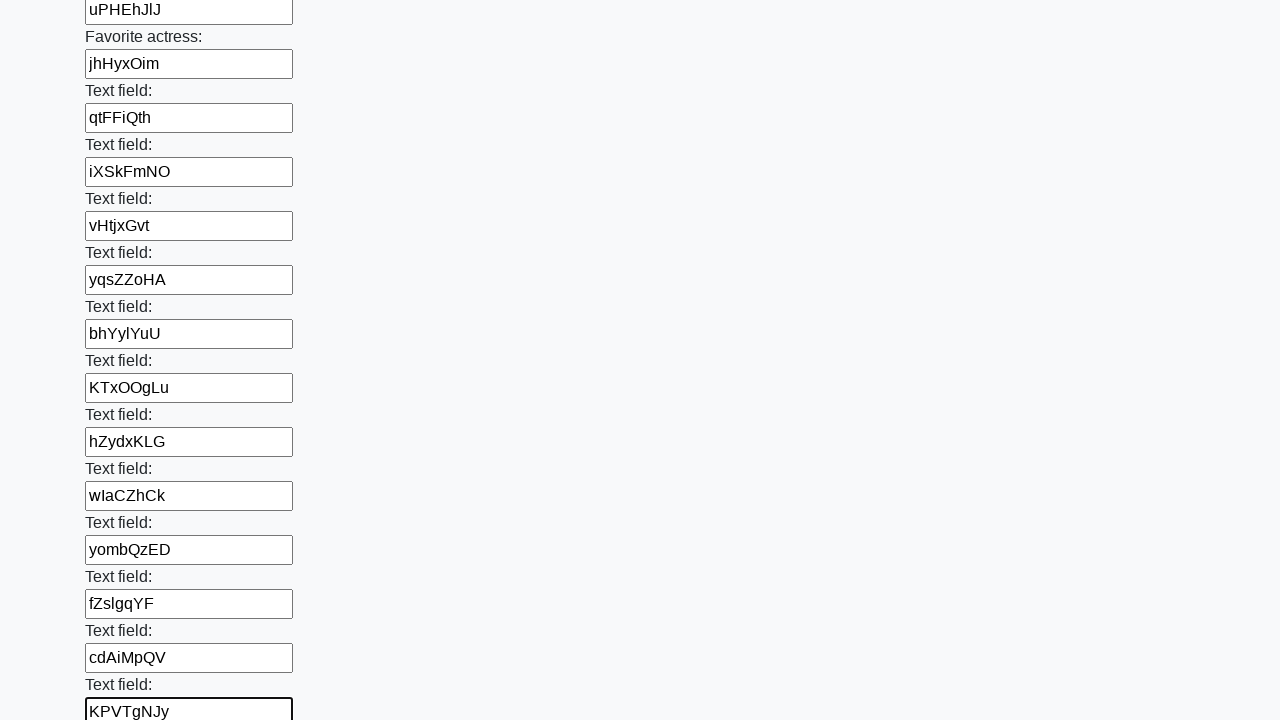

Filled input field with random text: 'WbKRJujI' on input >> nth=38
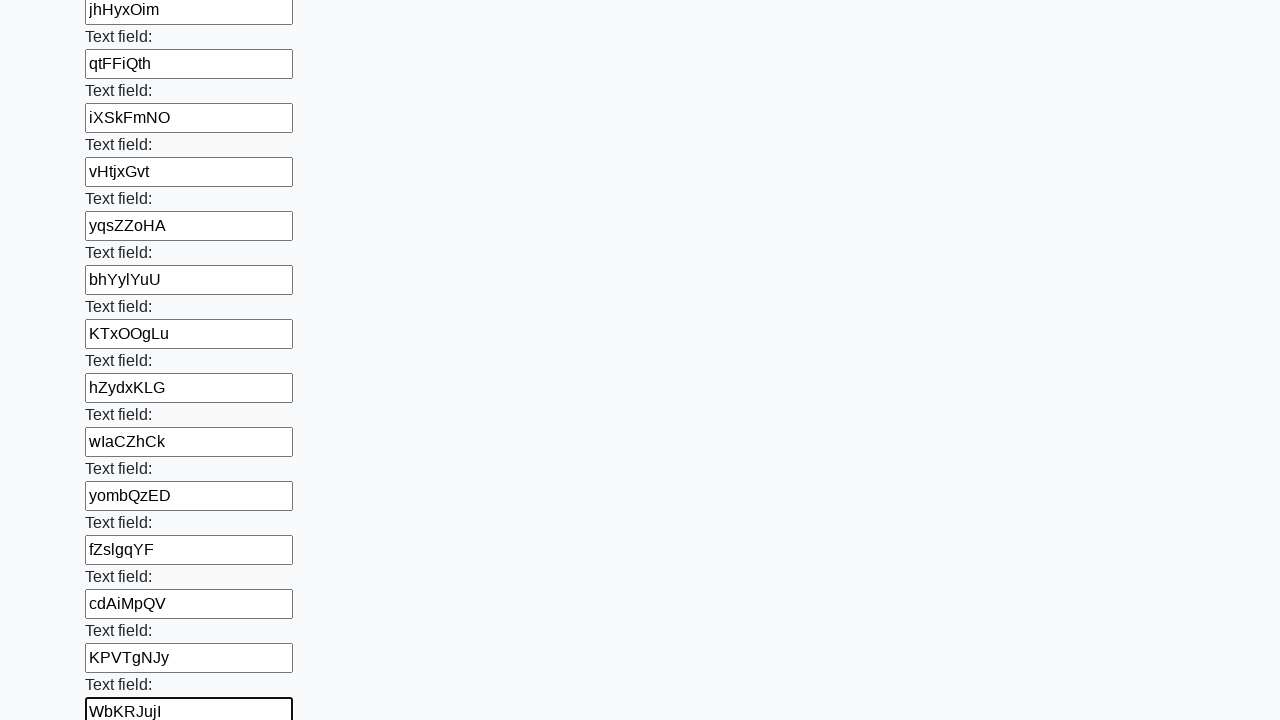

Filled input field with random text: 'vApeODjI' on input >> nth=39
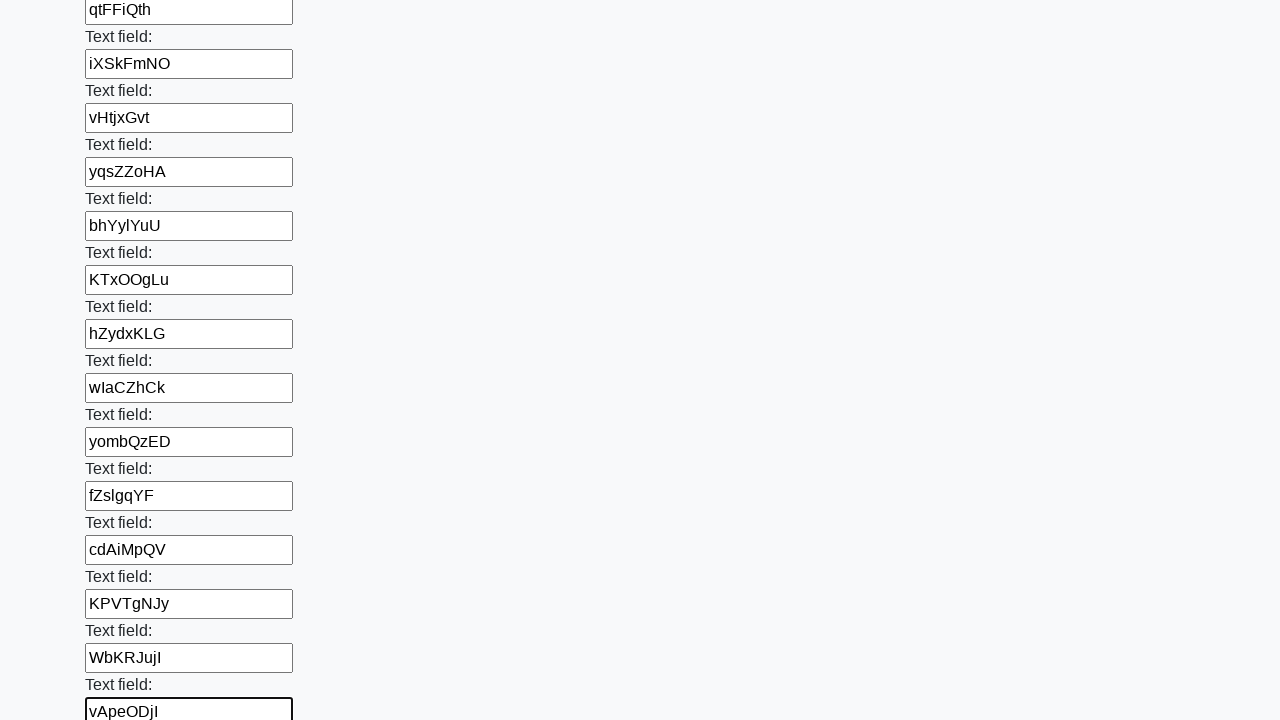

Filled input field with random text: 'EFUFTorh' on input >> nth=40
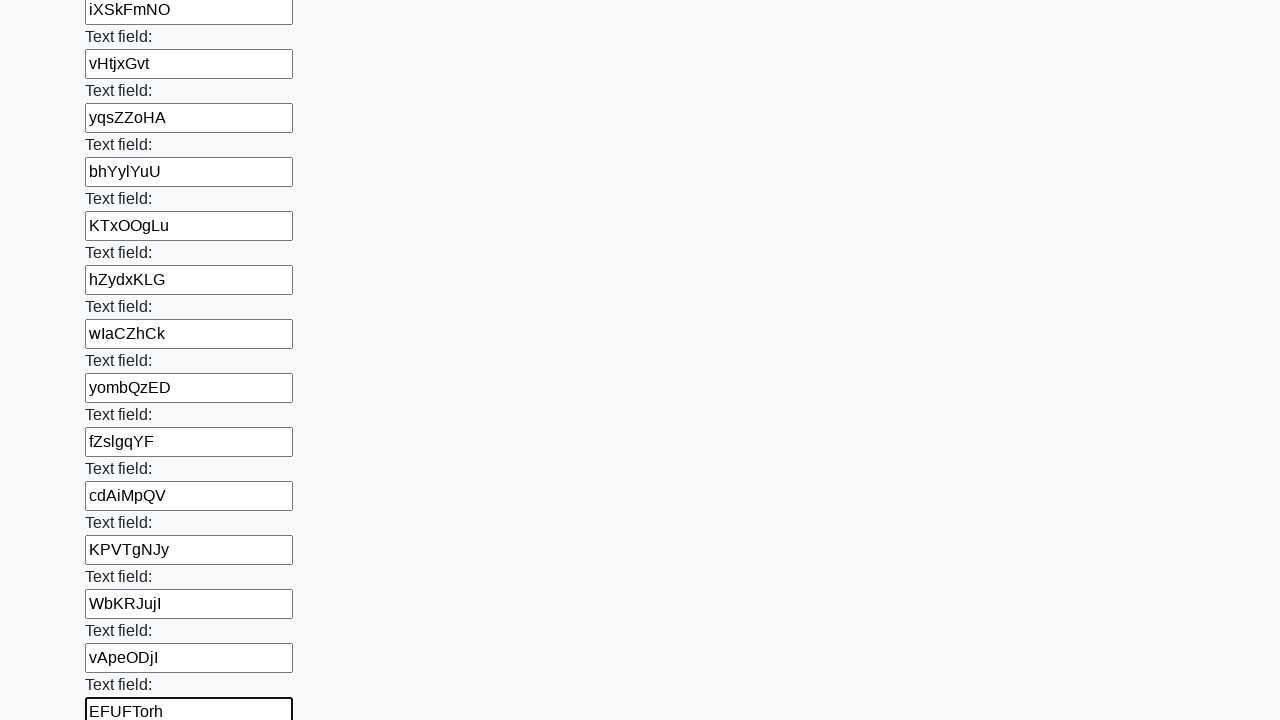

Filled input field with random text: 'wpLQWazl' on input >> nth=41
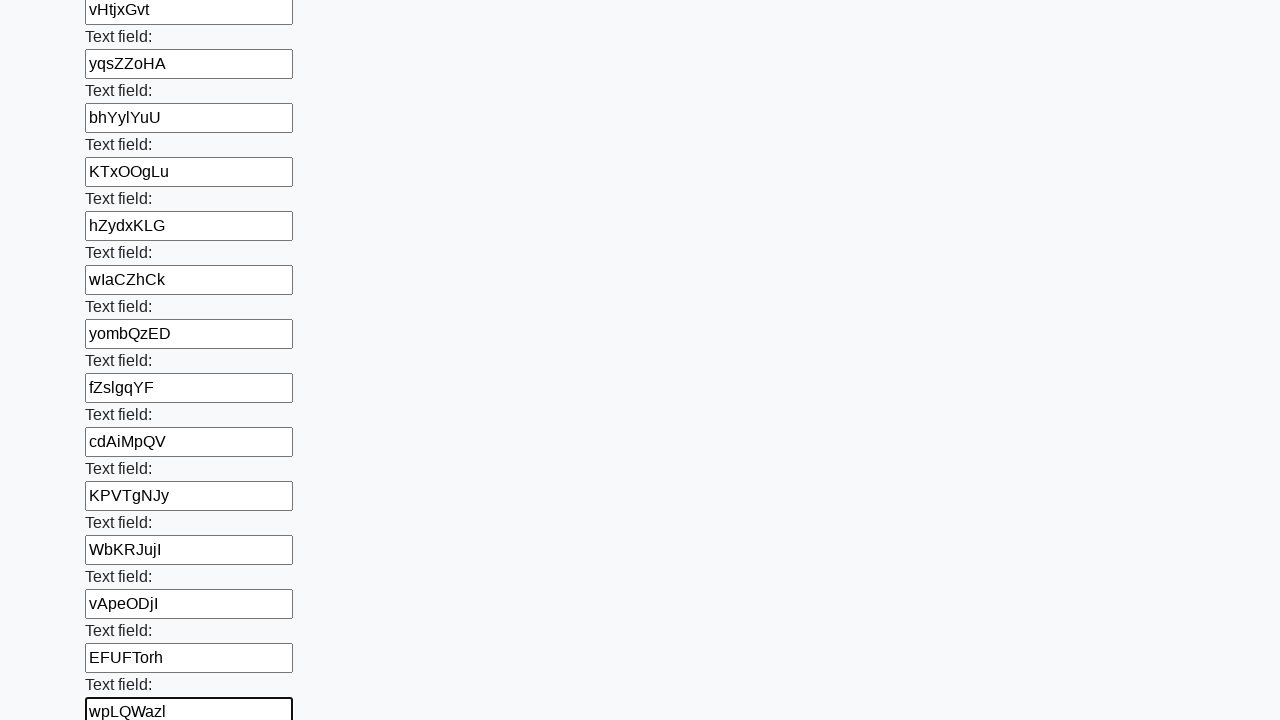

Filled input field with random text: 'vtYnZlWj' on input >> nth=42
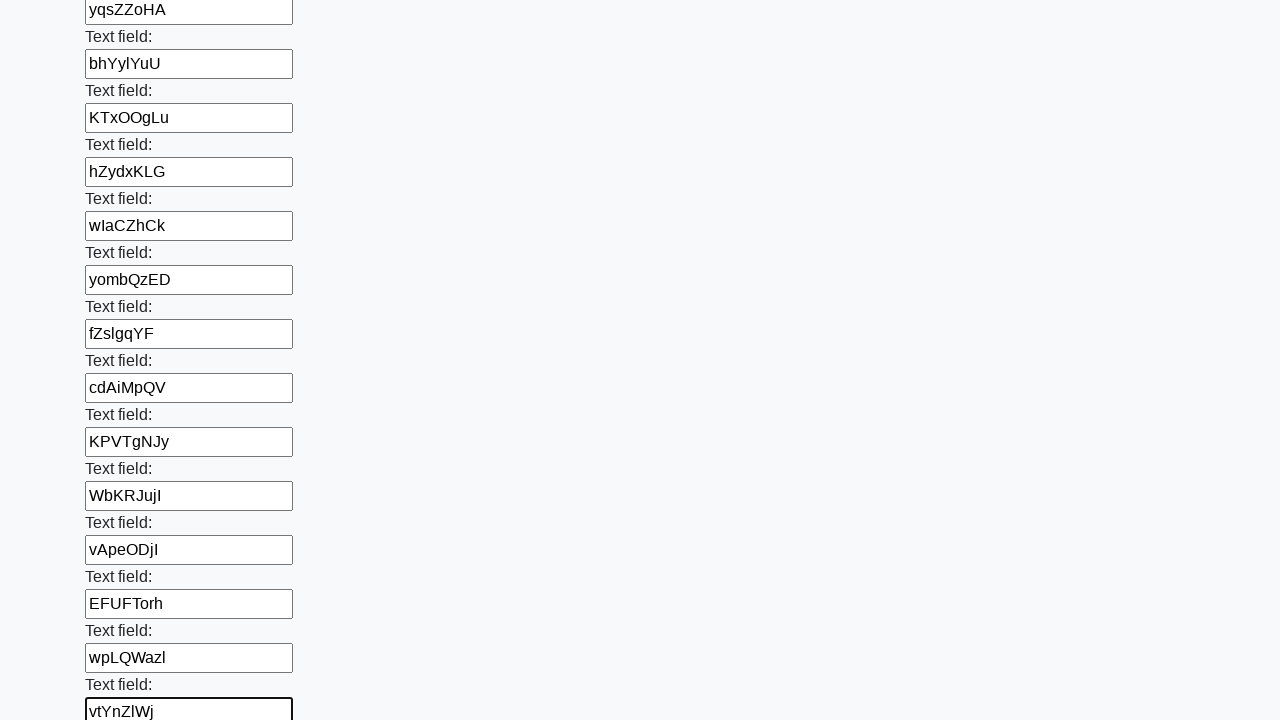

Filled input field with random text: 'pfpOOYxg' on input >> nth=43
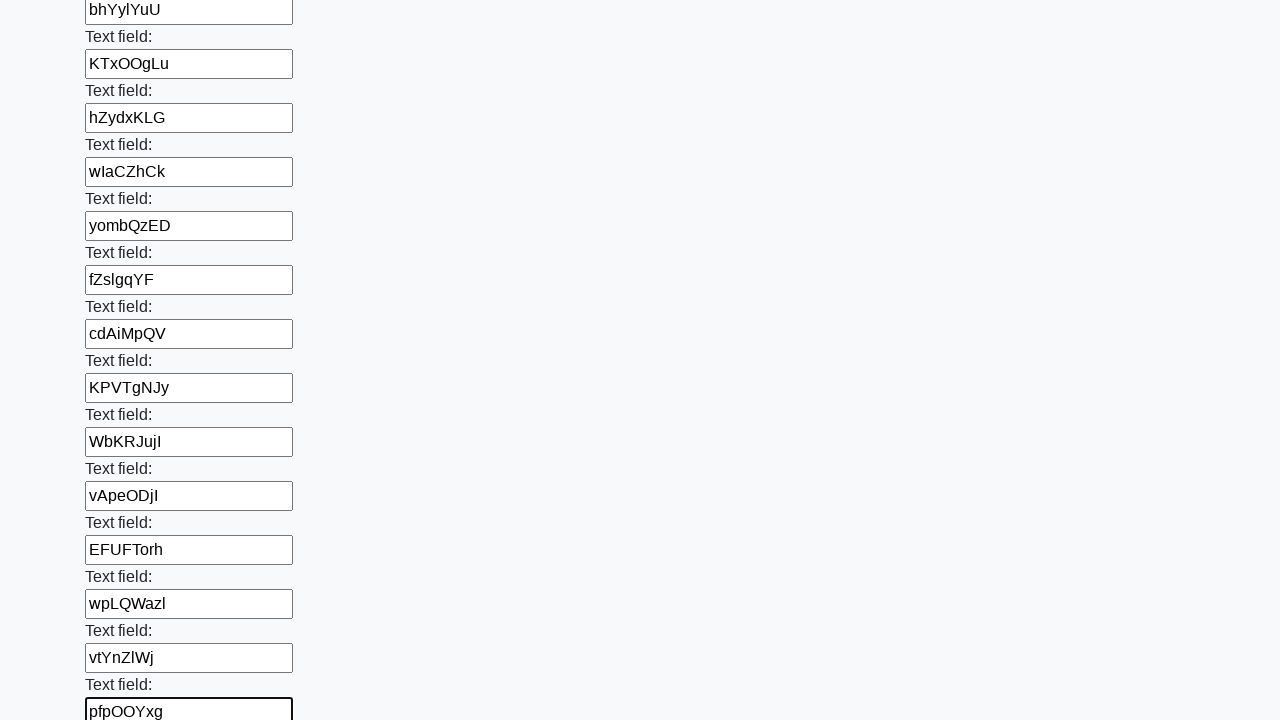

Filled input field with random text: 'cYSSSoVX' on input >> nth=44
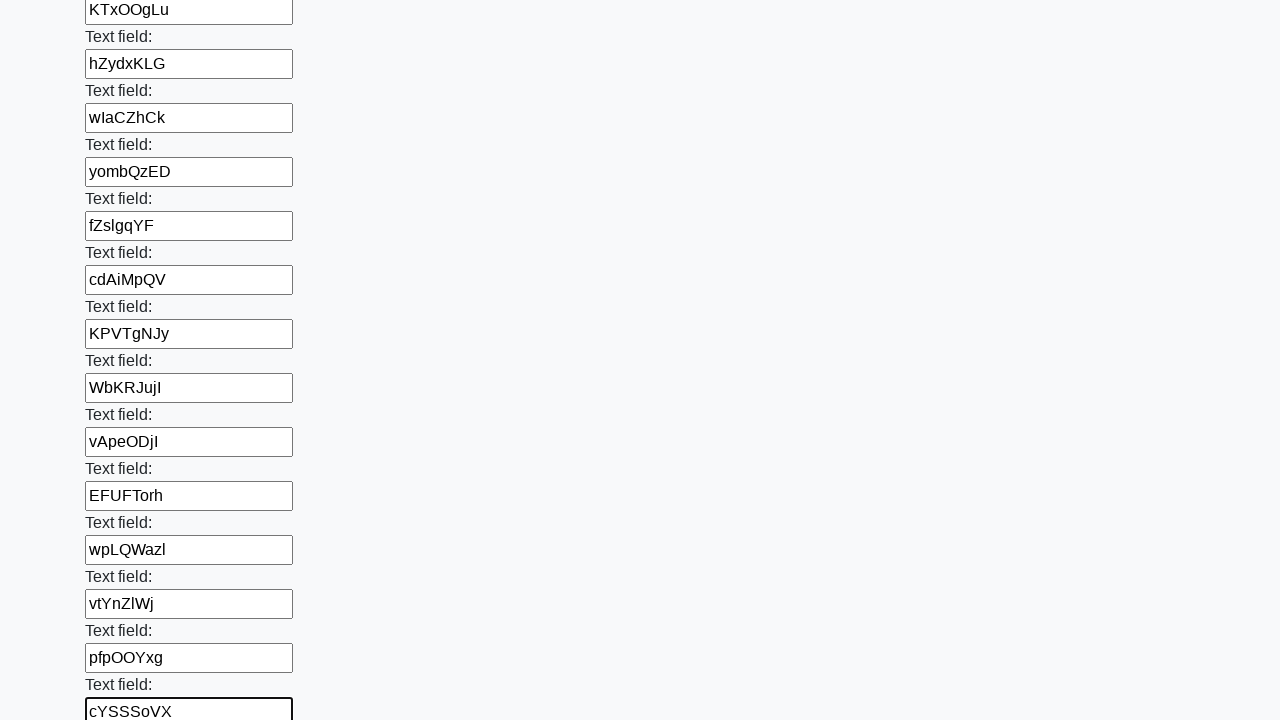

Filled input field with random text: 'IxHYYPes' on input >> nth=45
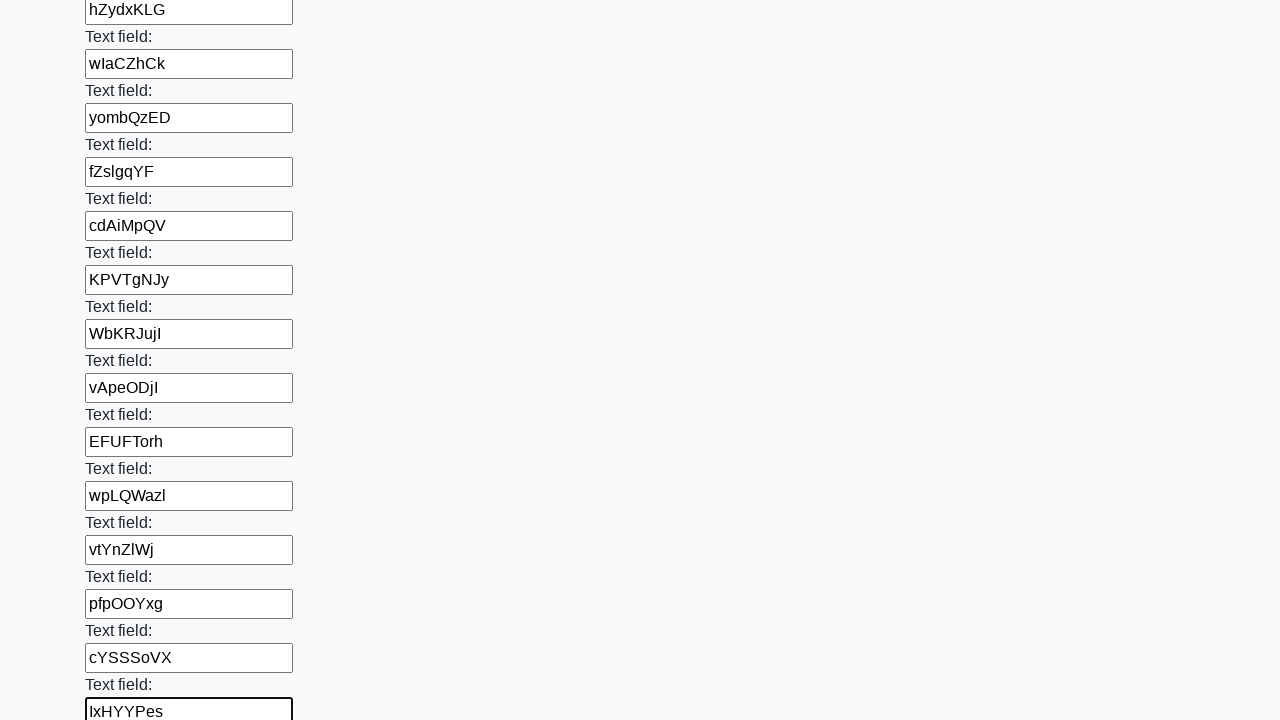

Filled input field with random text: 'ljjteJdU' on input >> nth=46
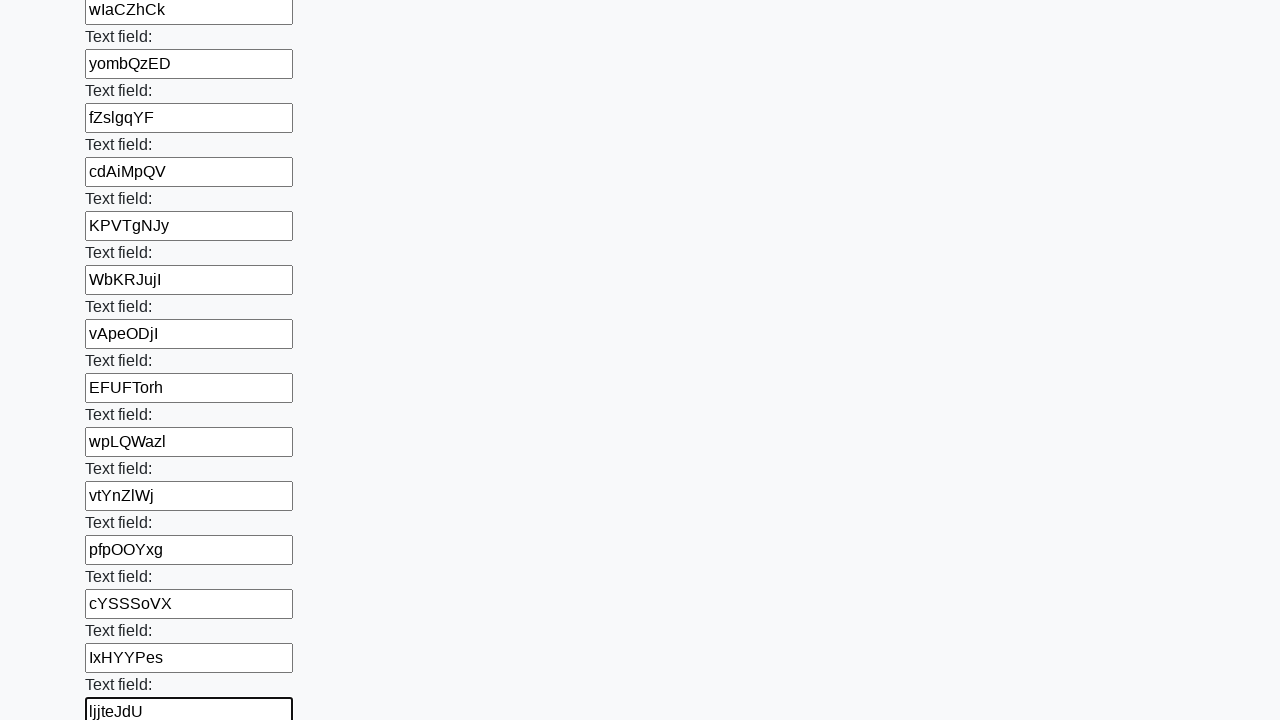

Filled input field with random text: 'EqXhDoRm' on input >> nth=47
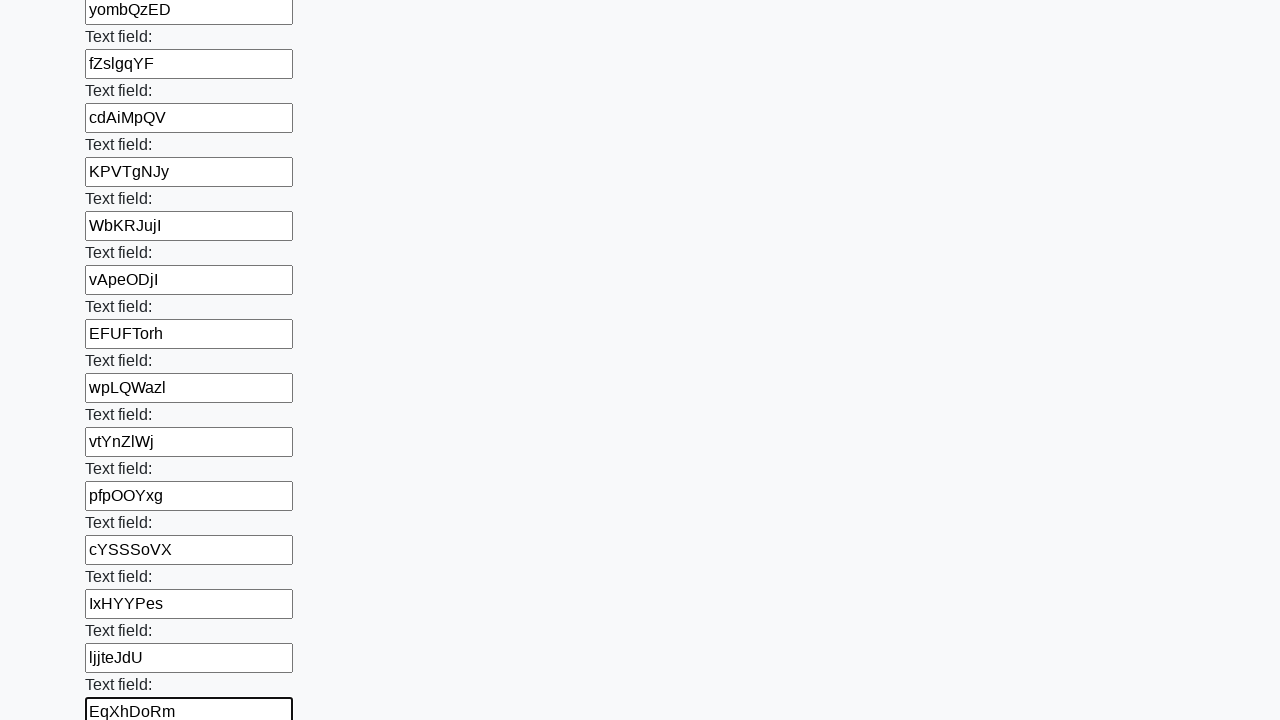

Filled input field with random text: 'sgbaBMuz' on input >> nth=48
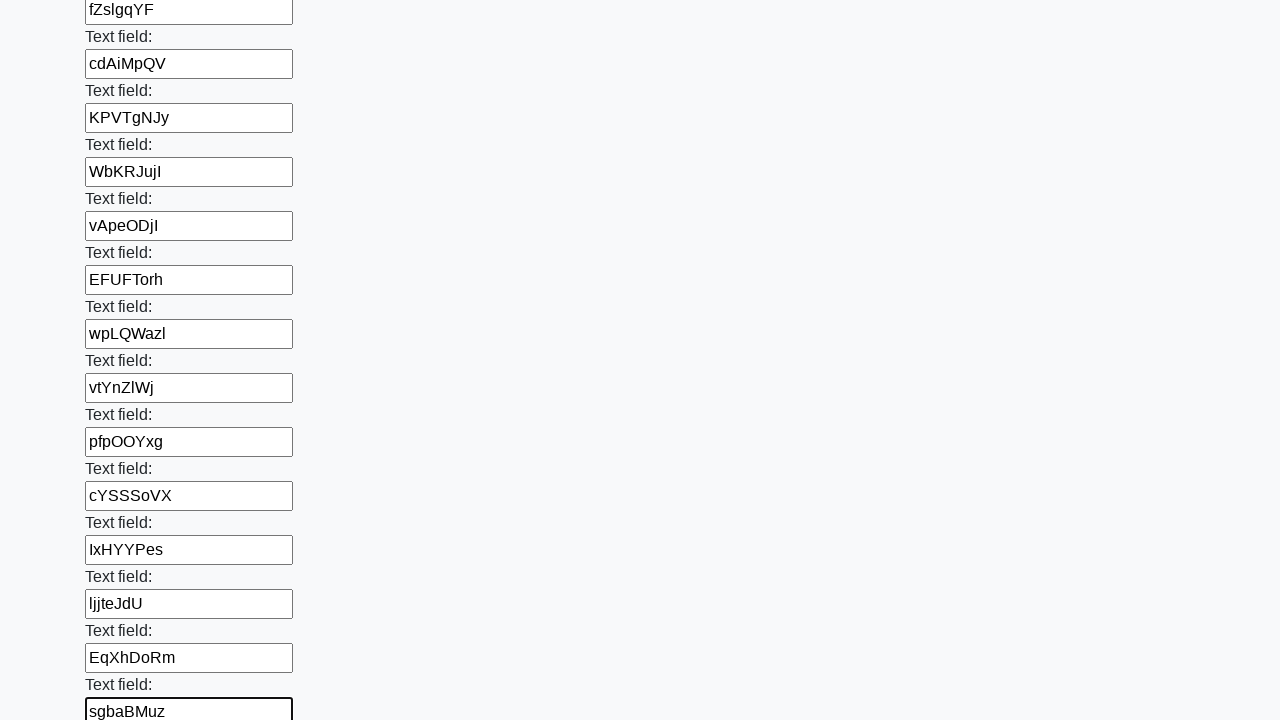

Filled input field with random text: 'YmRreaed' on input >> nth=49
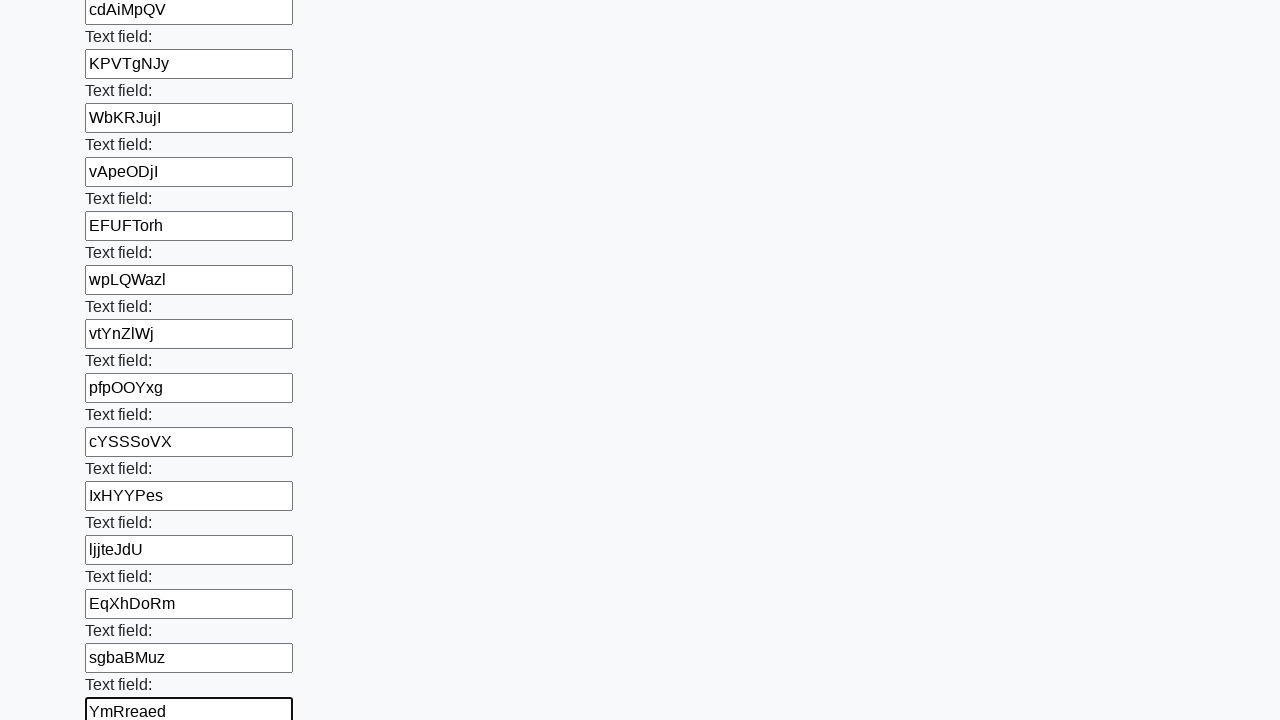

Filled input field with random text: 'hFQLdRLi' on input >> nth=50
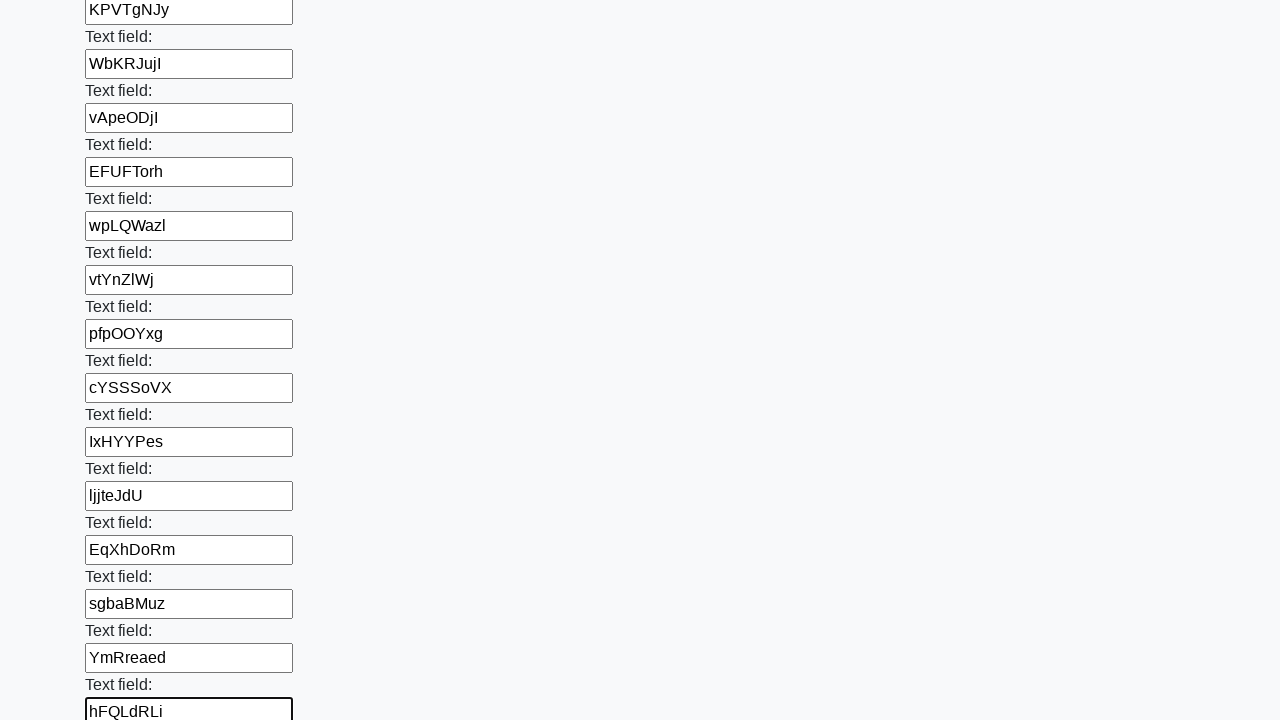

Filled input field with random text: 'SSuWNrPl' on input >> nth=51
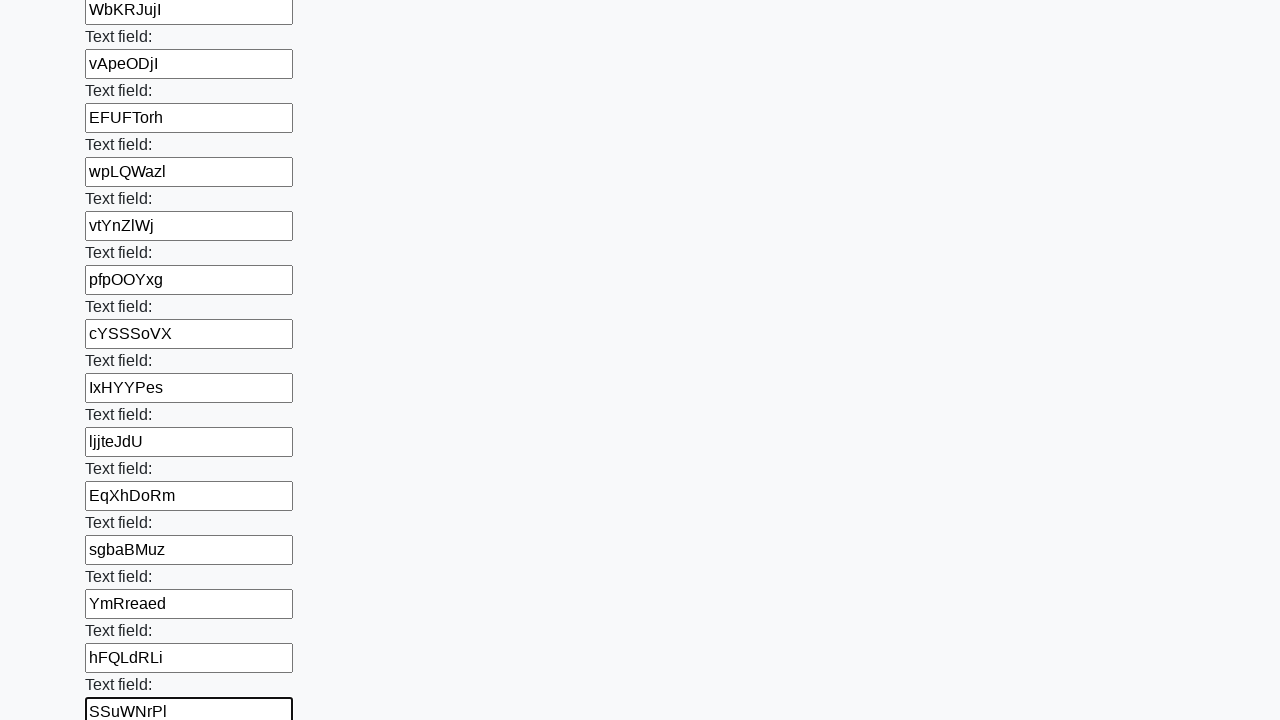

Filled input field with random text: 'HdHGXvTt' on input >> nth=52
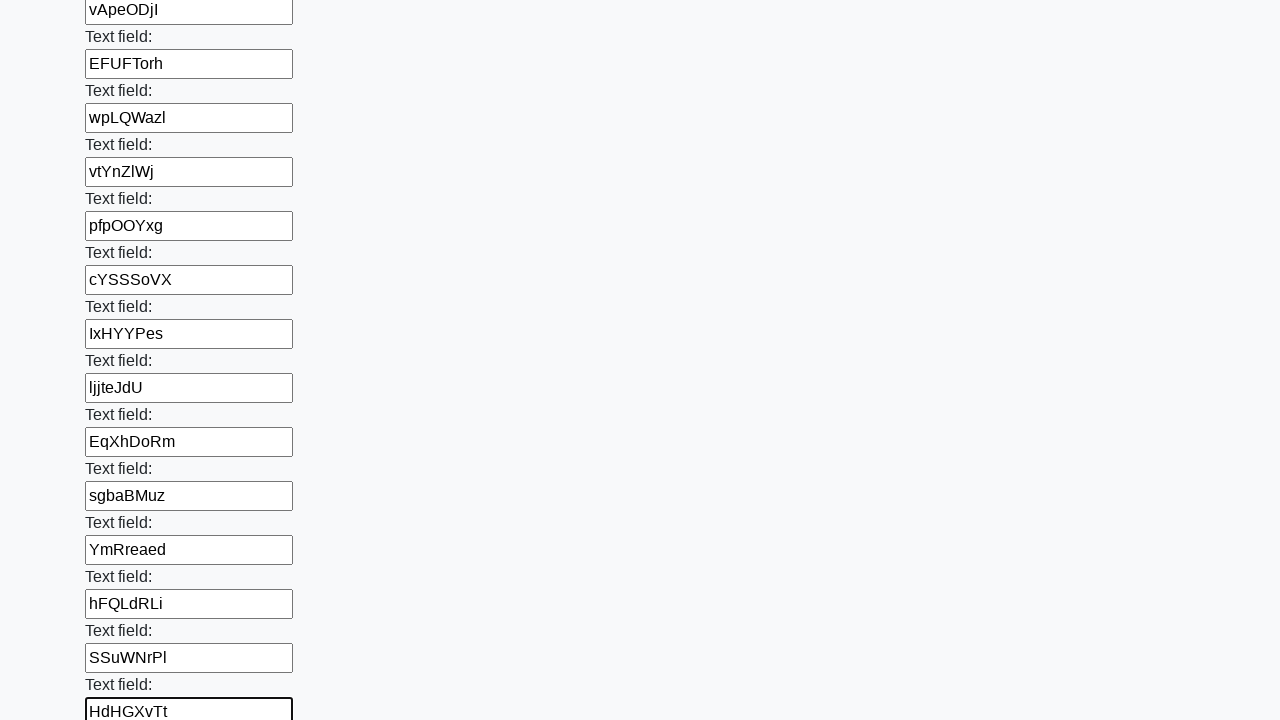

Filled input field with random text: 'PFpwdkHb' on input >> nth=53
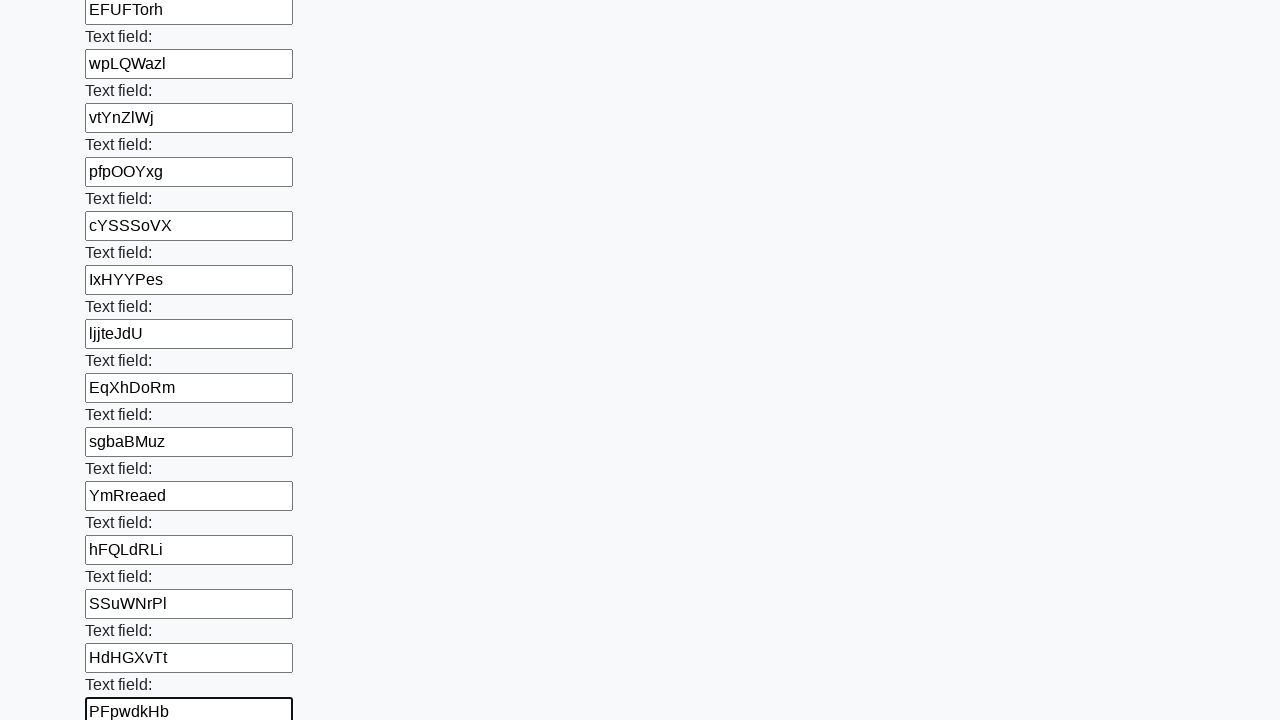

Filled input field with random text: 'PEbsOpaZ' on input >> nth=54
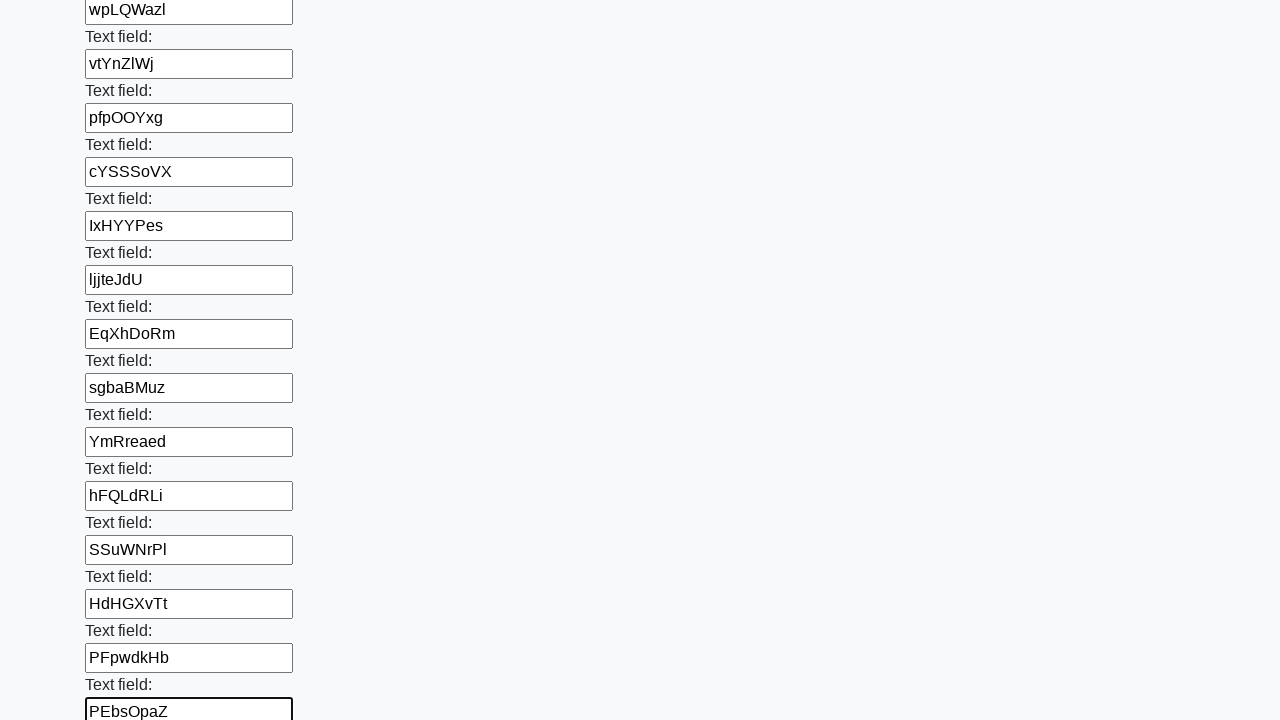

Filled input field with random text: 'BdmSHkGL' on input >> nth=55
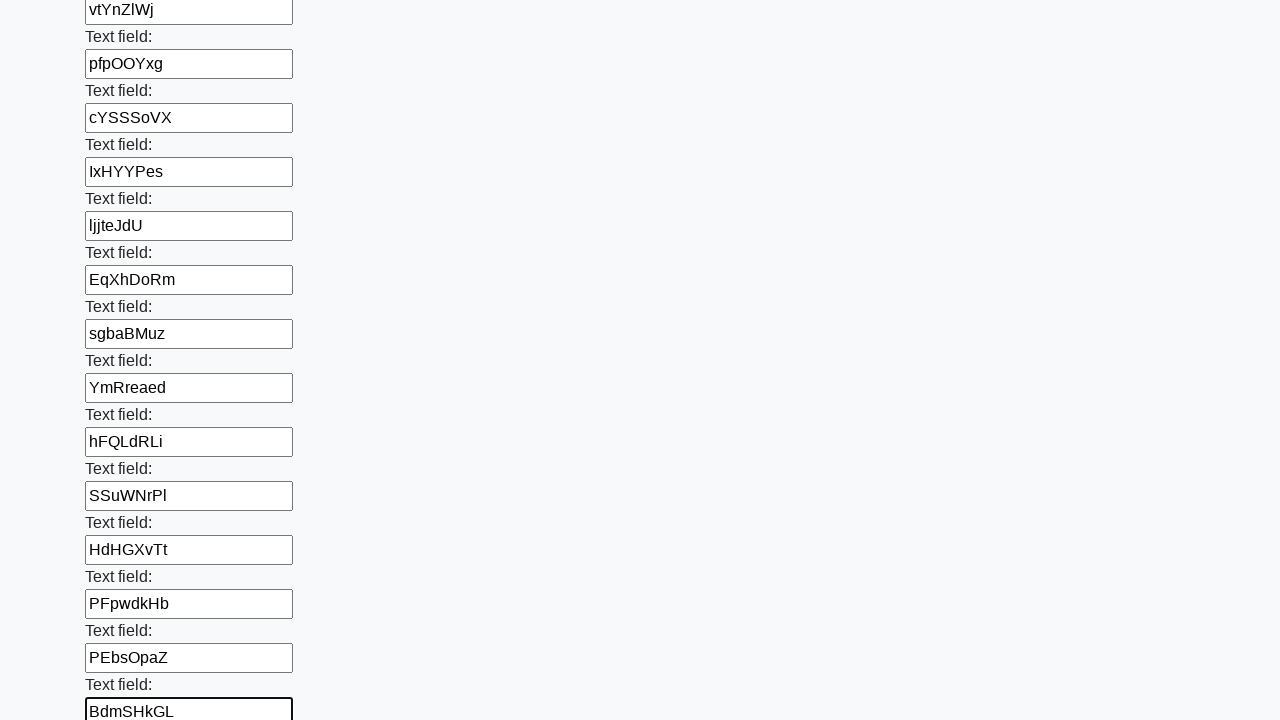

Filled input field with random text: 'NCvFdosc' on input >> nth=56
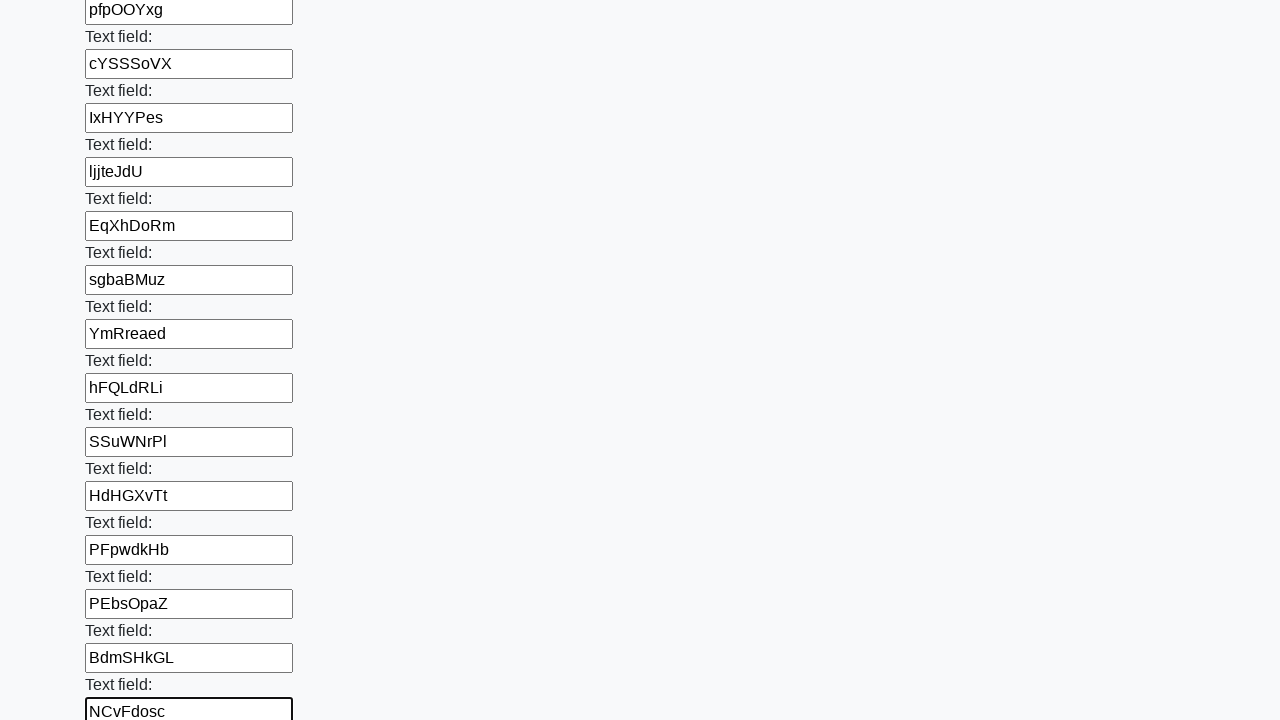

Filled input field with random text: 'yLQBFMux' on input >> nth=57
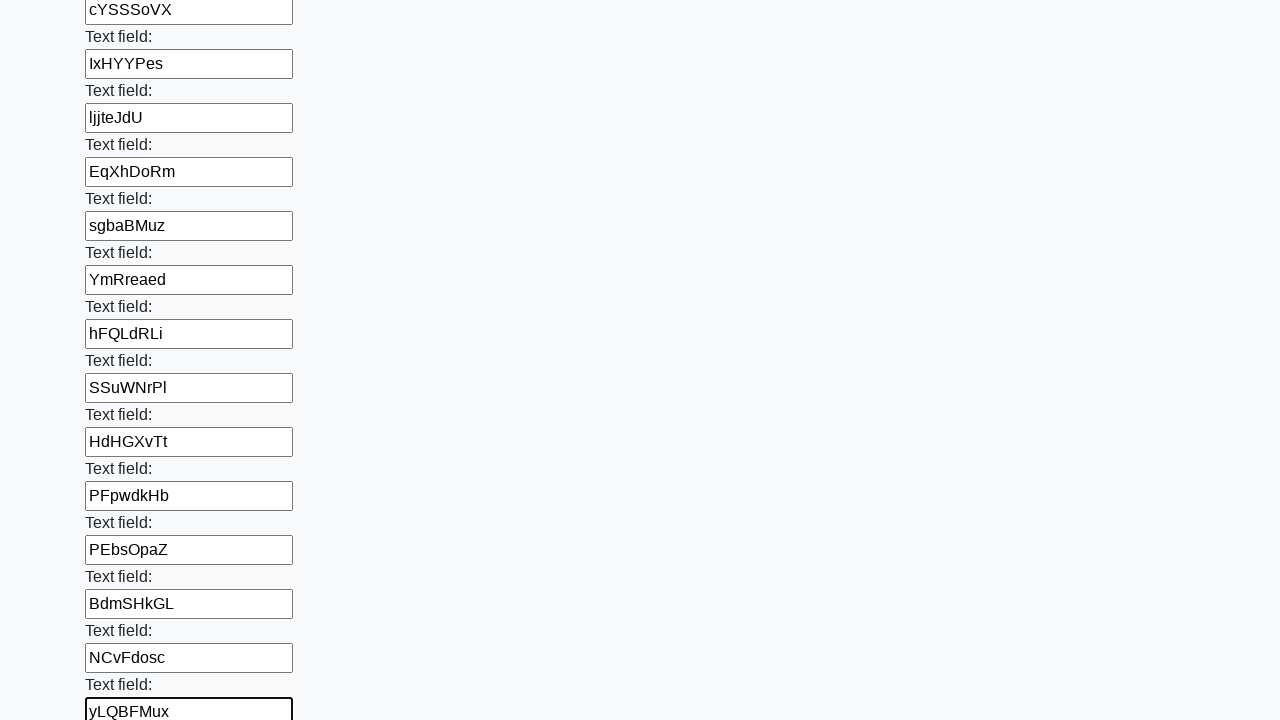

Filled input field with random text: 'tsxdcVFp' on input >> nth=58
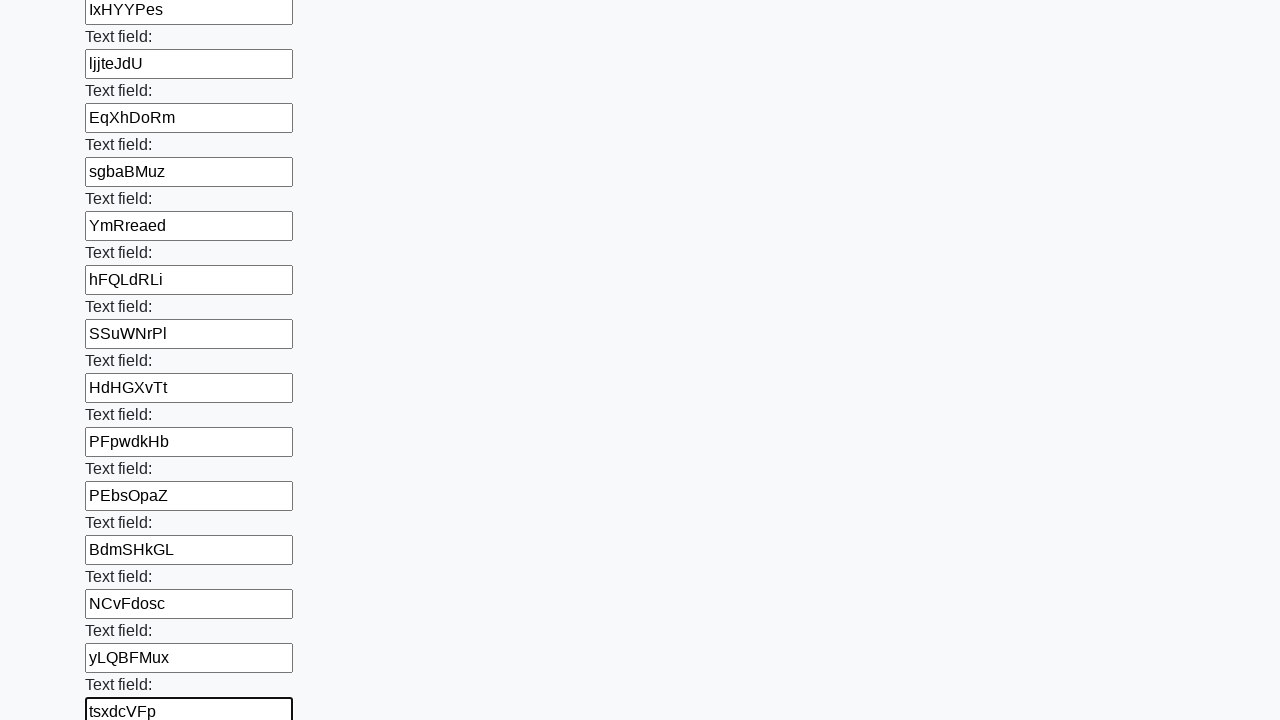

Filled input field with random text: 'SwOhaooD' on input >> nth=59
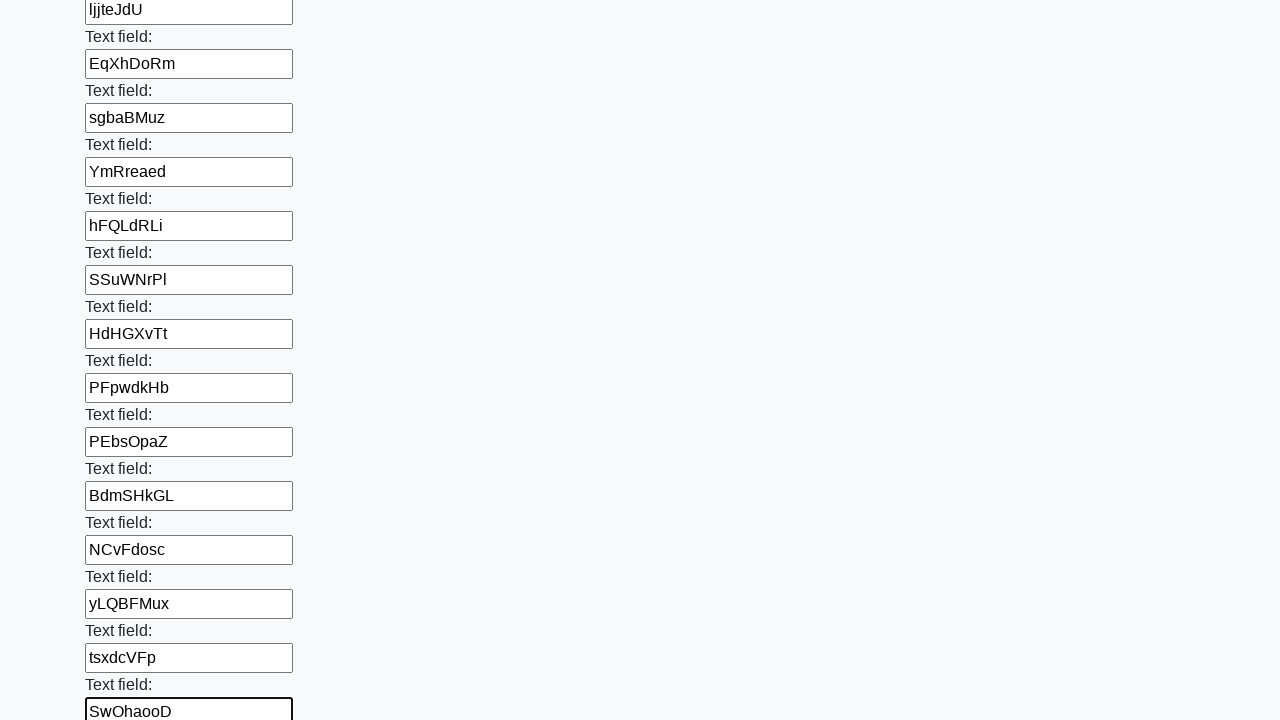

Filled input field with random text: 'QLchOZXB' on input >> nth=60
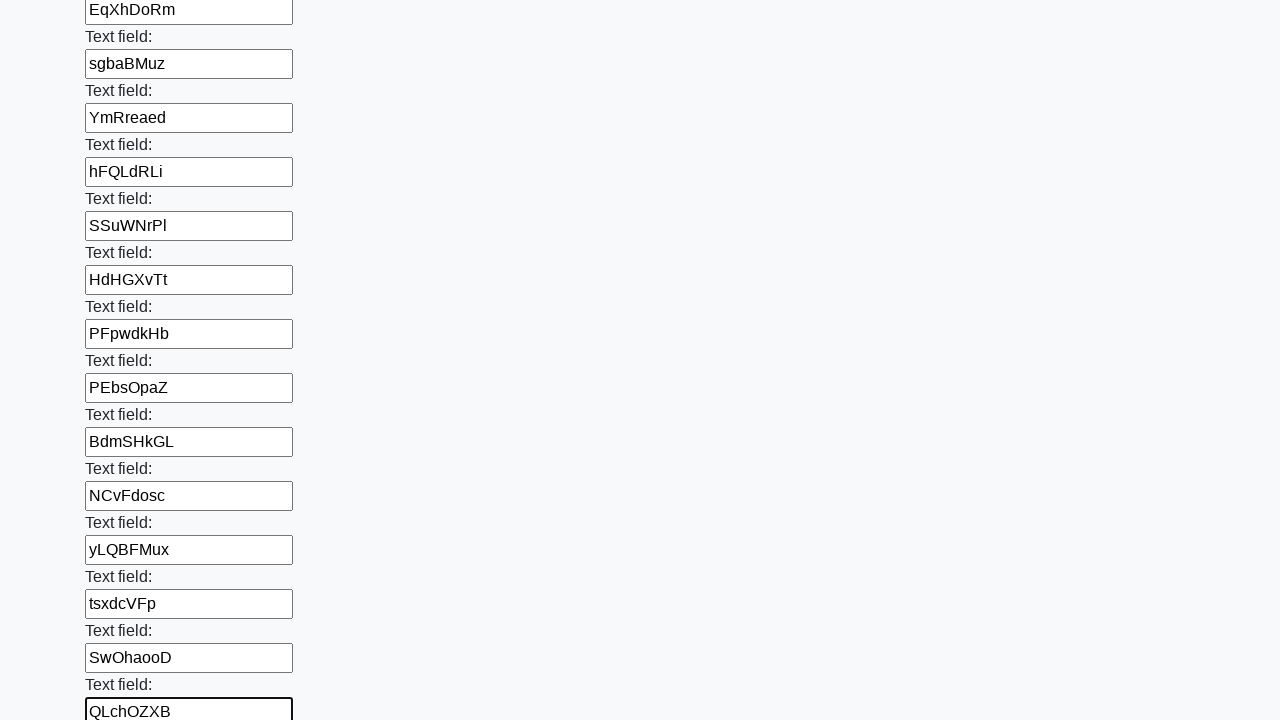

Filled input field with random text: 'CPbCXvdH' on input >> nth=61
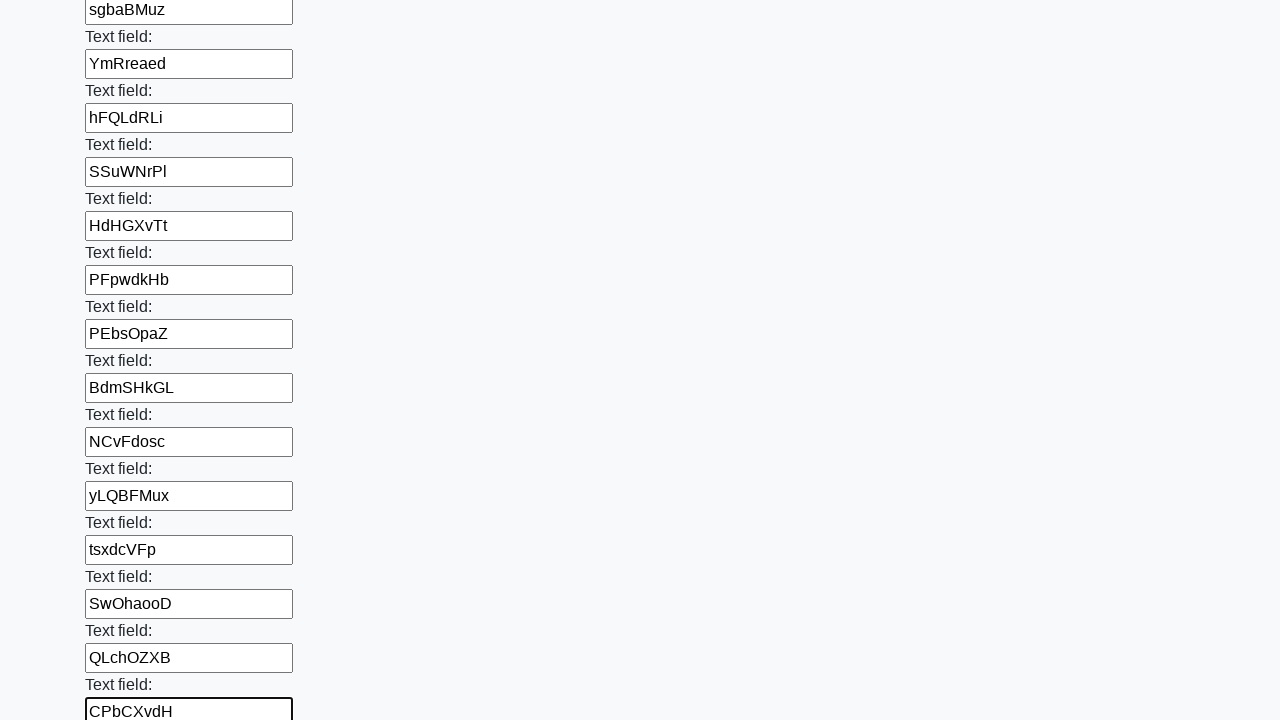

Filled input field with random text: 'zkxFKUPH' on input >> nth=62
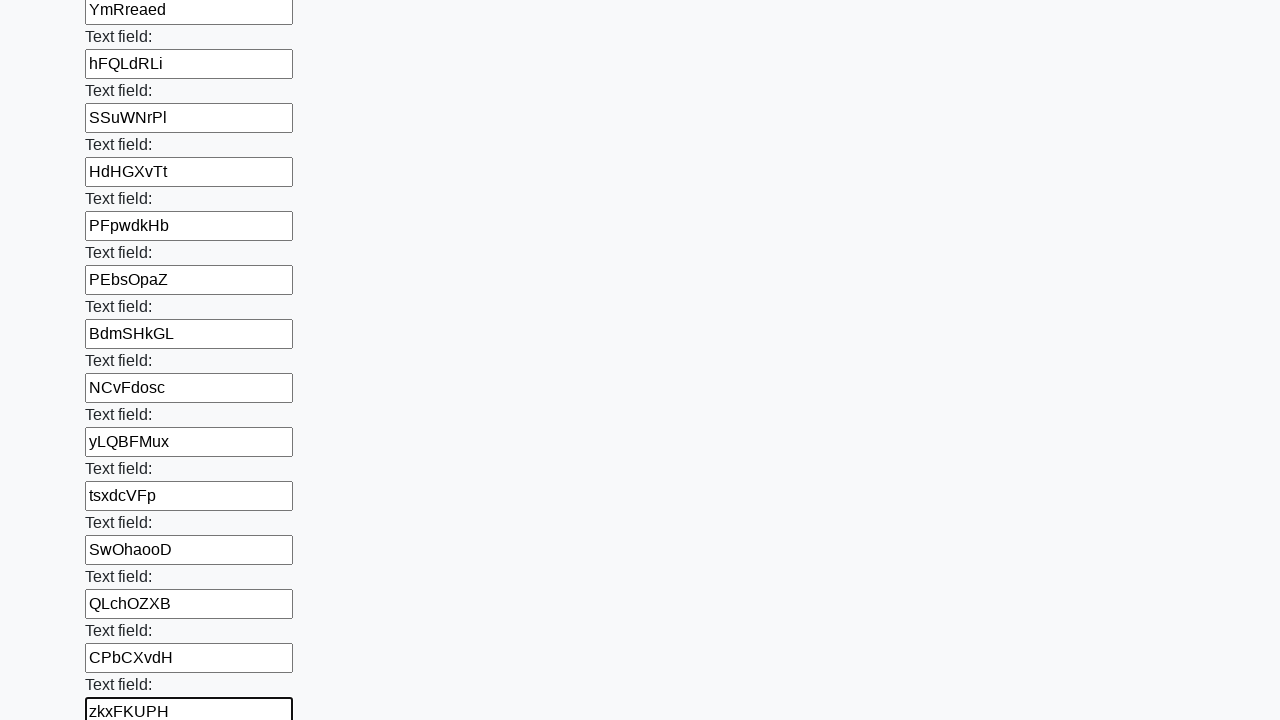

Filled input field with random text: 'fBhckBRN' on input >> nth=63
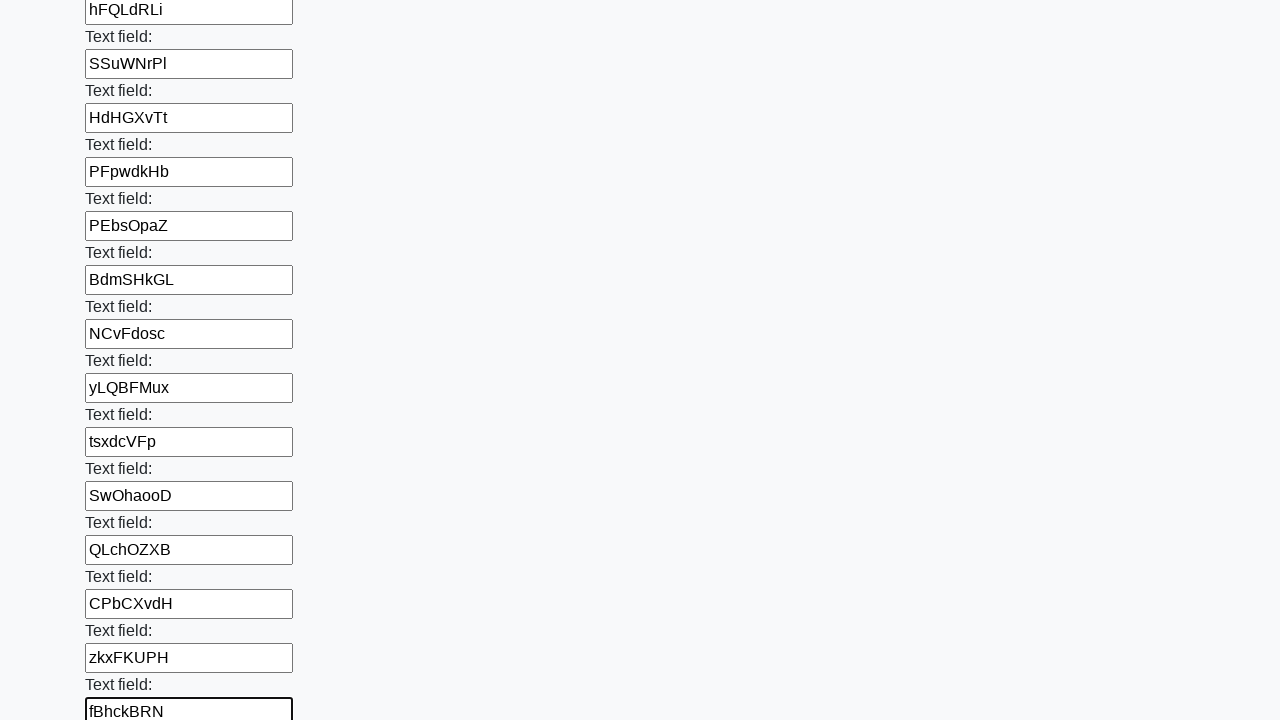

Filled input field with random text: 'uxZGUTHw' on input >> nth=64
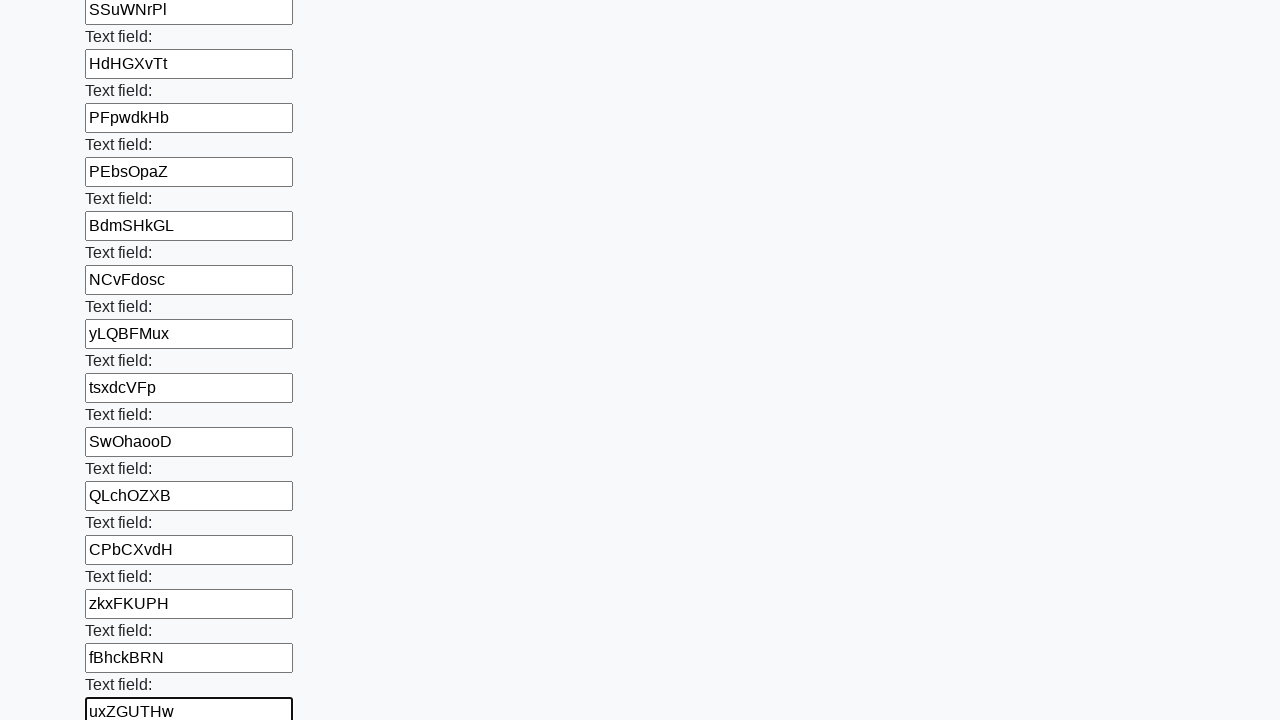

Filled input field with random text: 'JwVKJoHy' on input >> nth=65
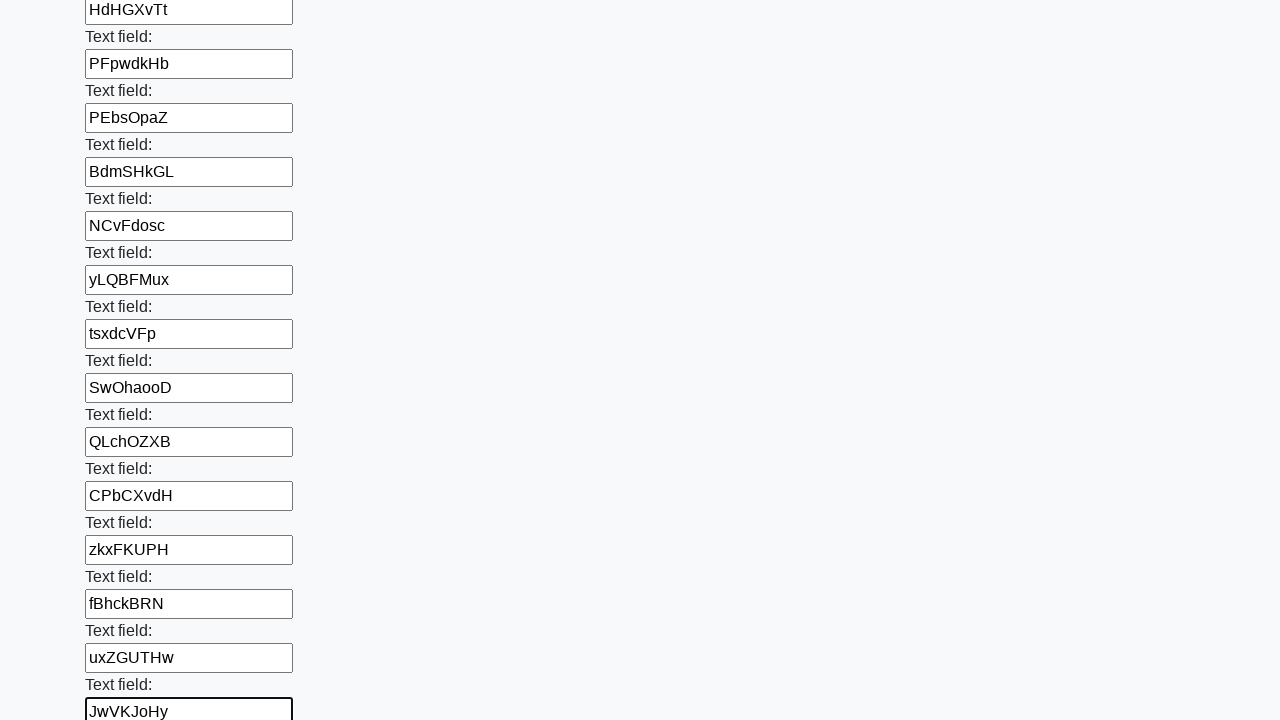

Filled input field with random text: 'sONUjyYb' on input >> nth=66
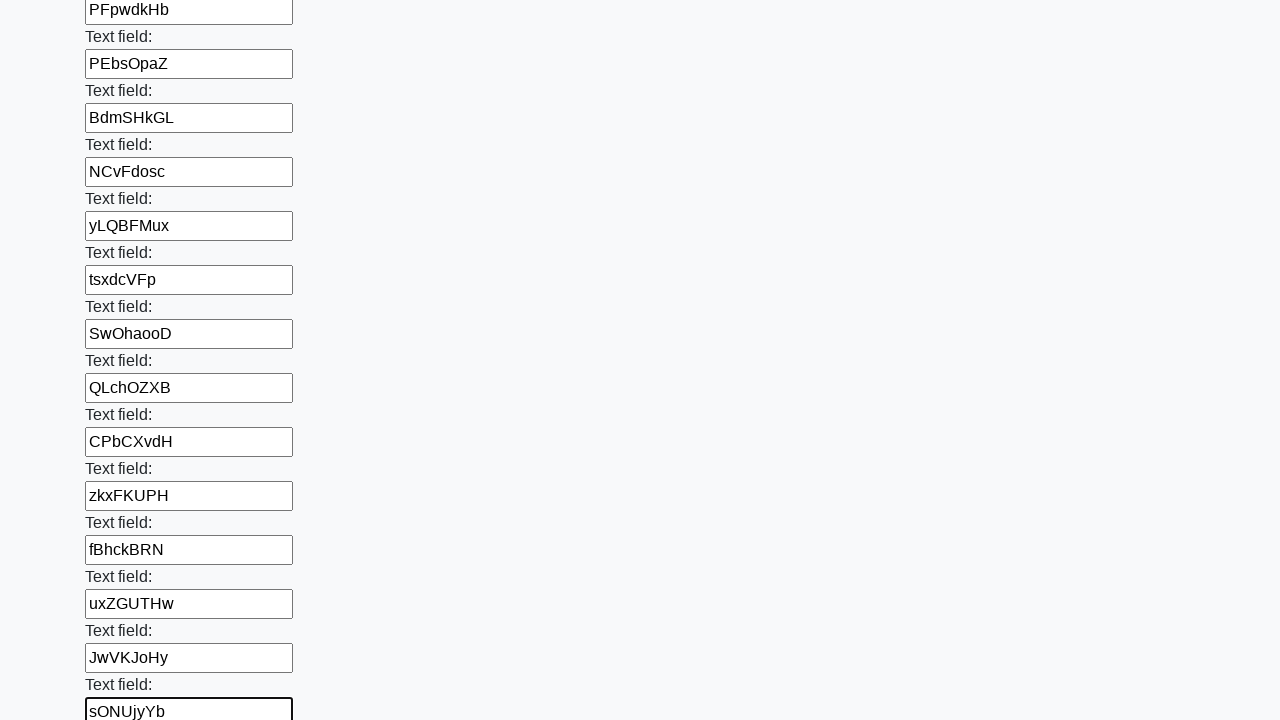

Filled input field with random text: 'nmiTHKvX' on input >> nth=67
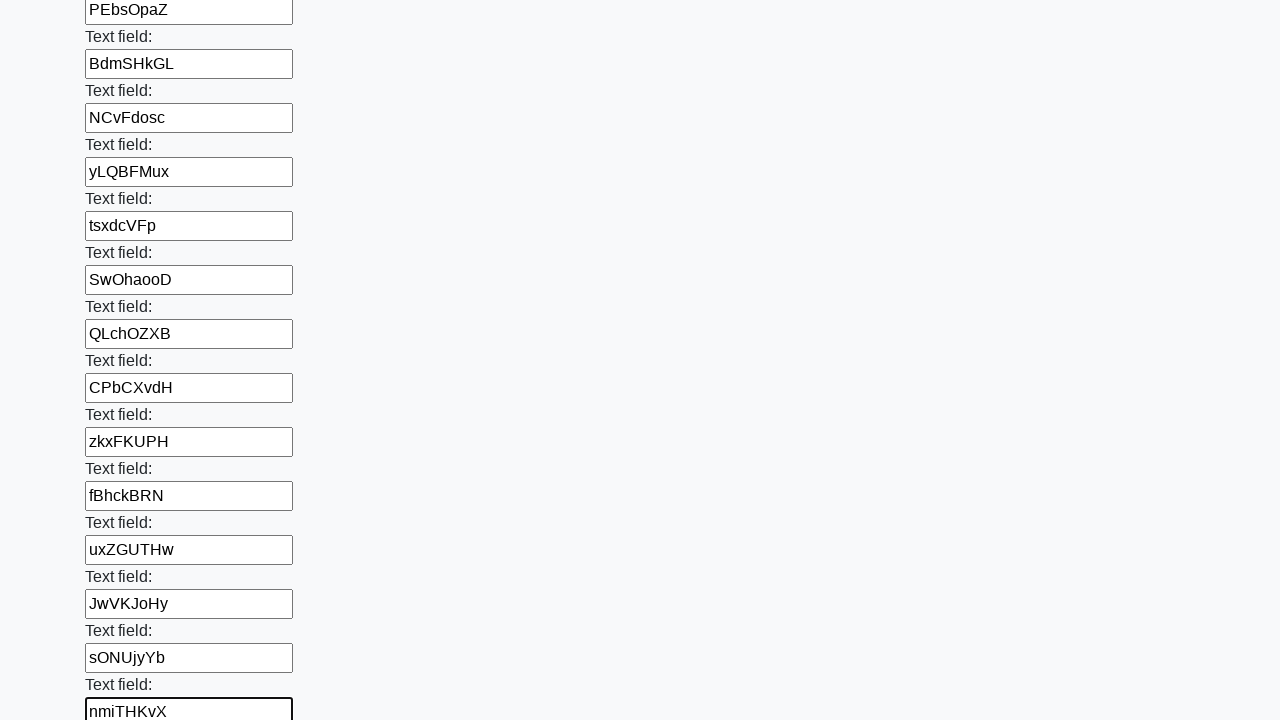

Filled input field with random text: 'dihrcpKL' on input >> nth=68
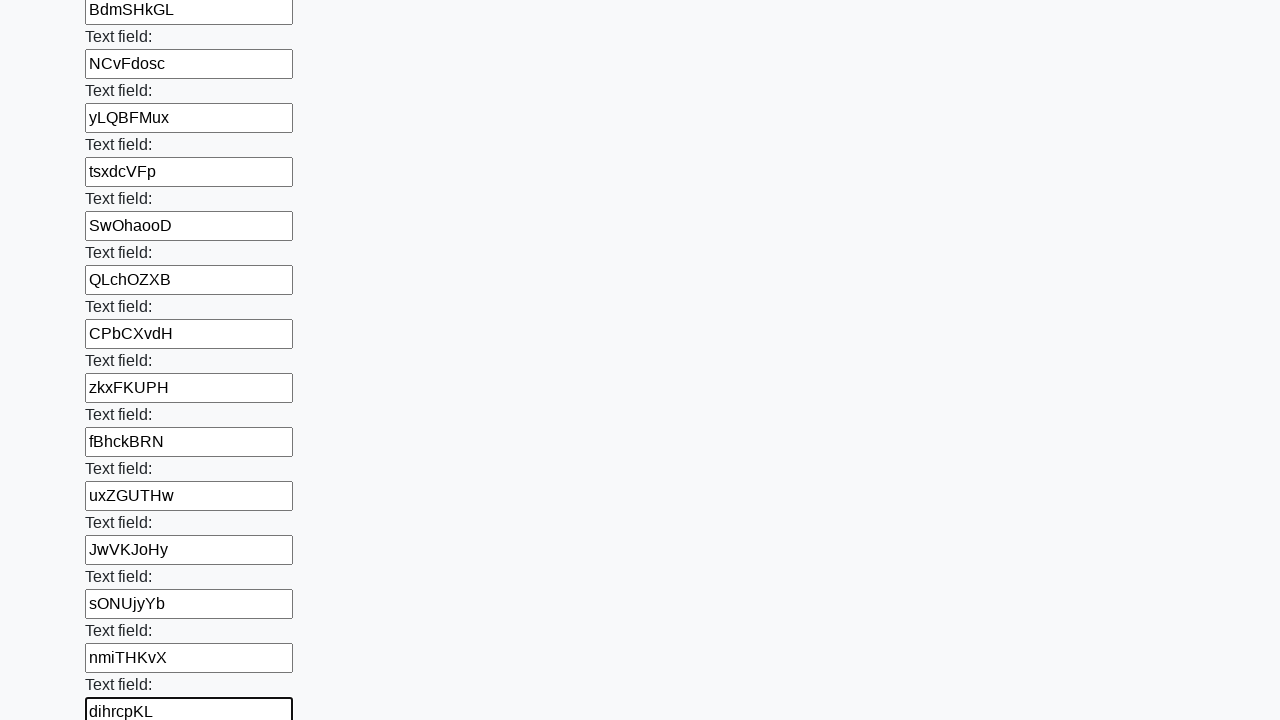

Filled input field with random text: 'hPoSerkc' on input >> nth=69
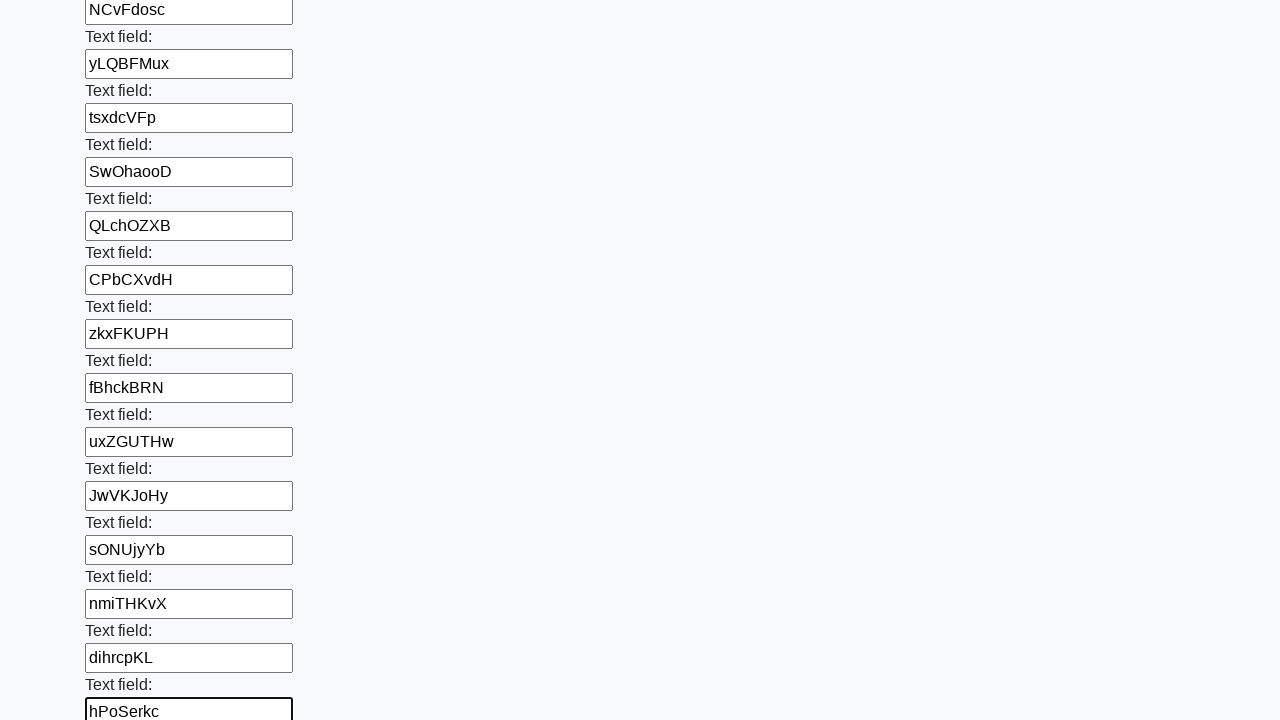

Filled input field with random text: 'gPPavXJC' on input >> nth=70
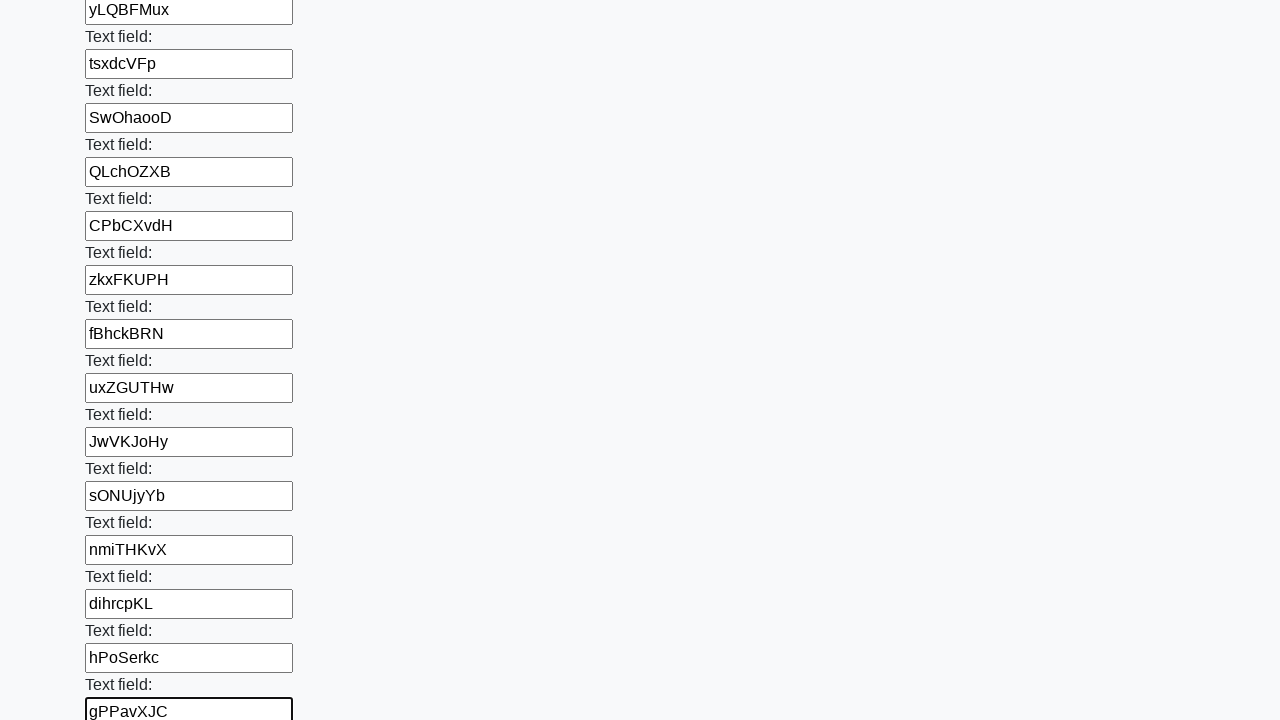

Filled input field with random text: 'MskrVSPj' on input >> nth=71
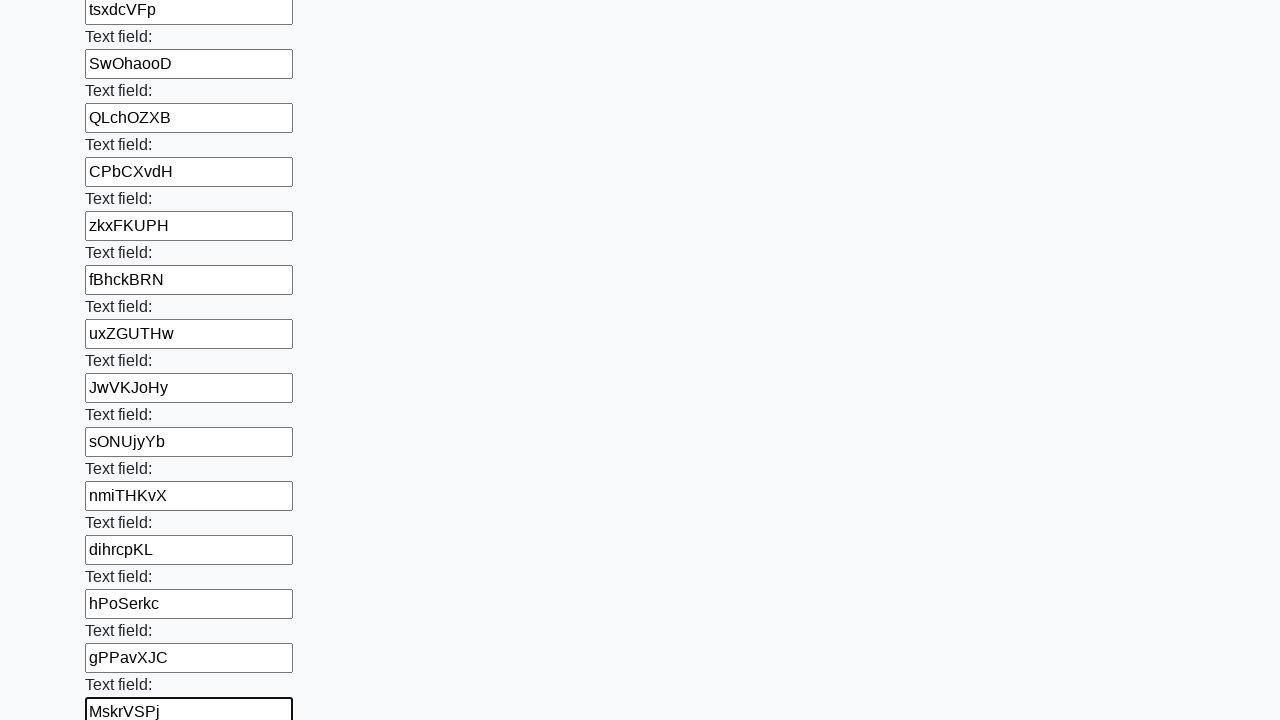

Filled input field with random text: 'DYyxeUxX' on input >> nth=72
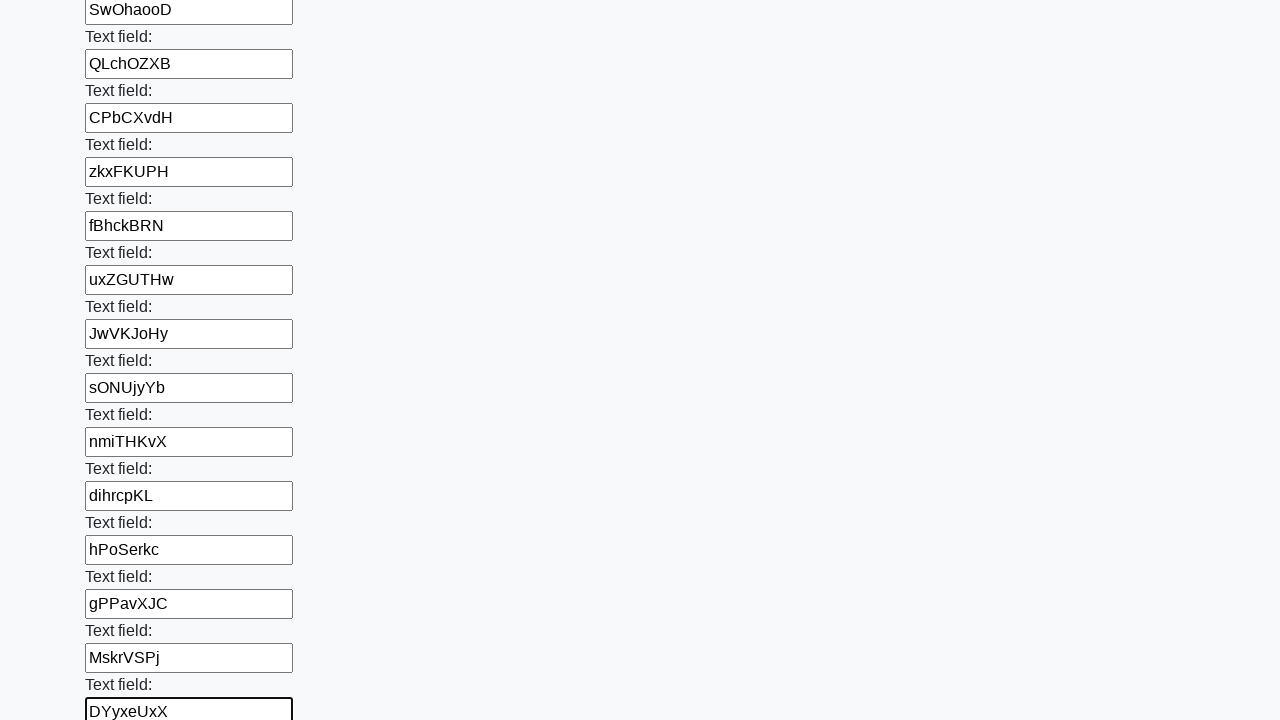

Filled input field with random text: 'cPABVPKf' on input >> nth=73
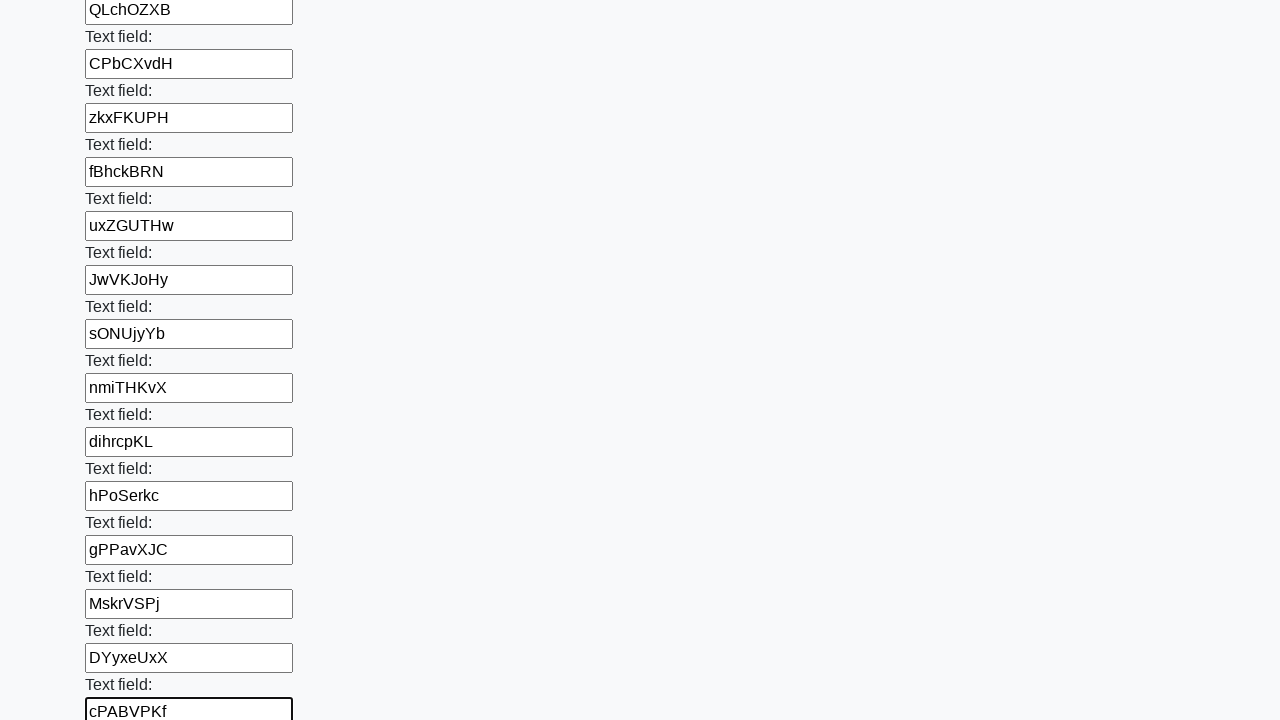

Filled input field with random text: 'MlJhZpgi' on input >> nth=74
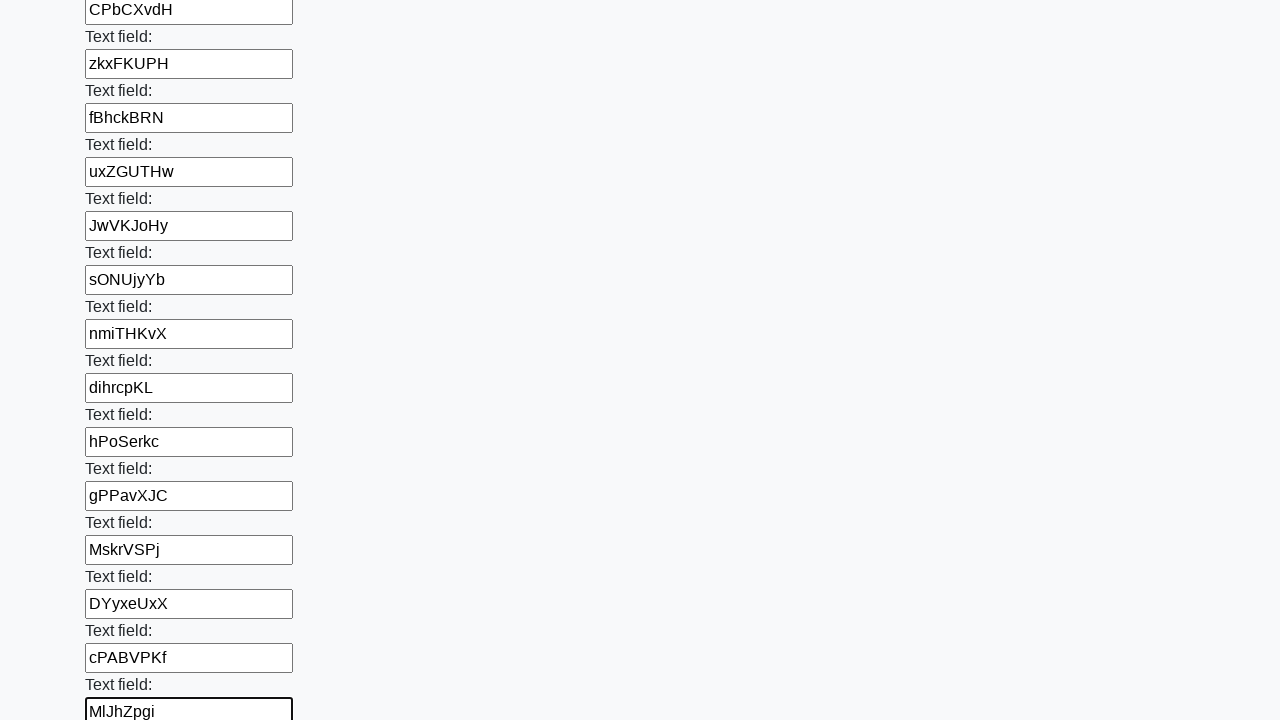

Filled input field with random text: 'GrKNKsjc' on input >> nth=75
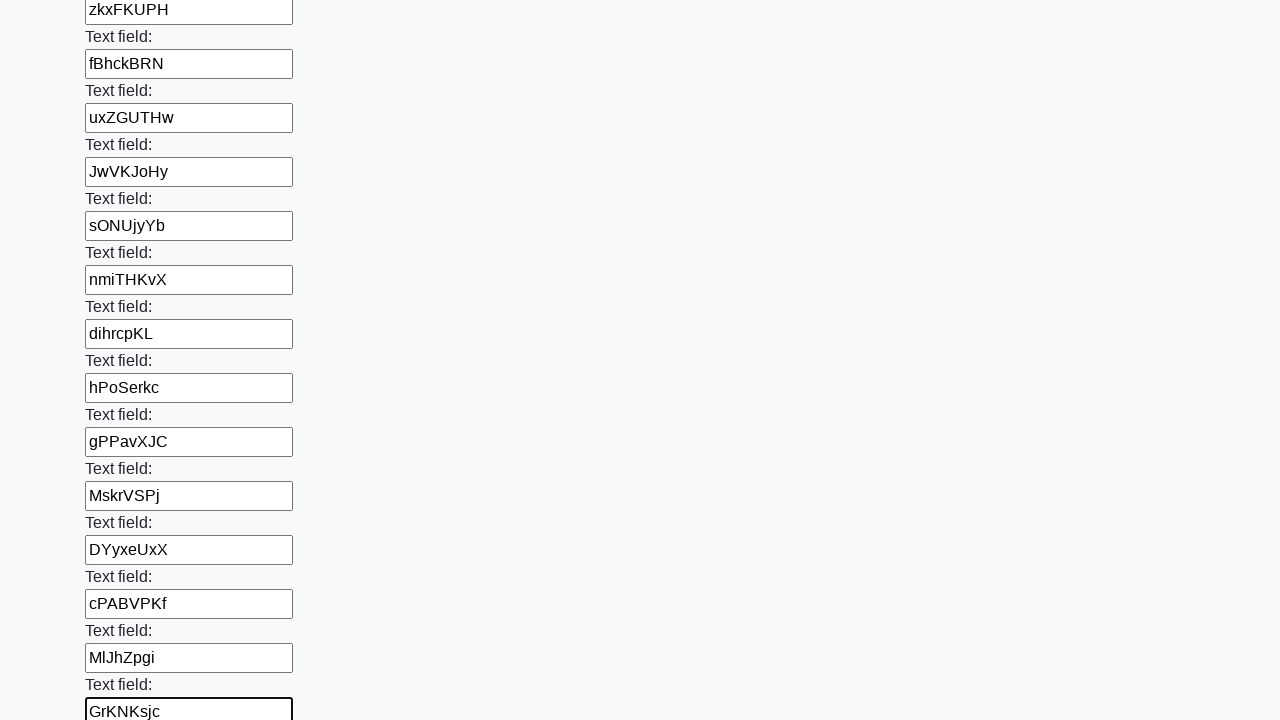

Filled input field with random text: 'LLgiVGjT' on input >> nth=76
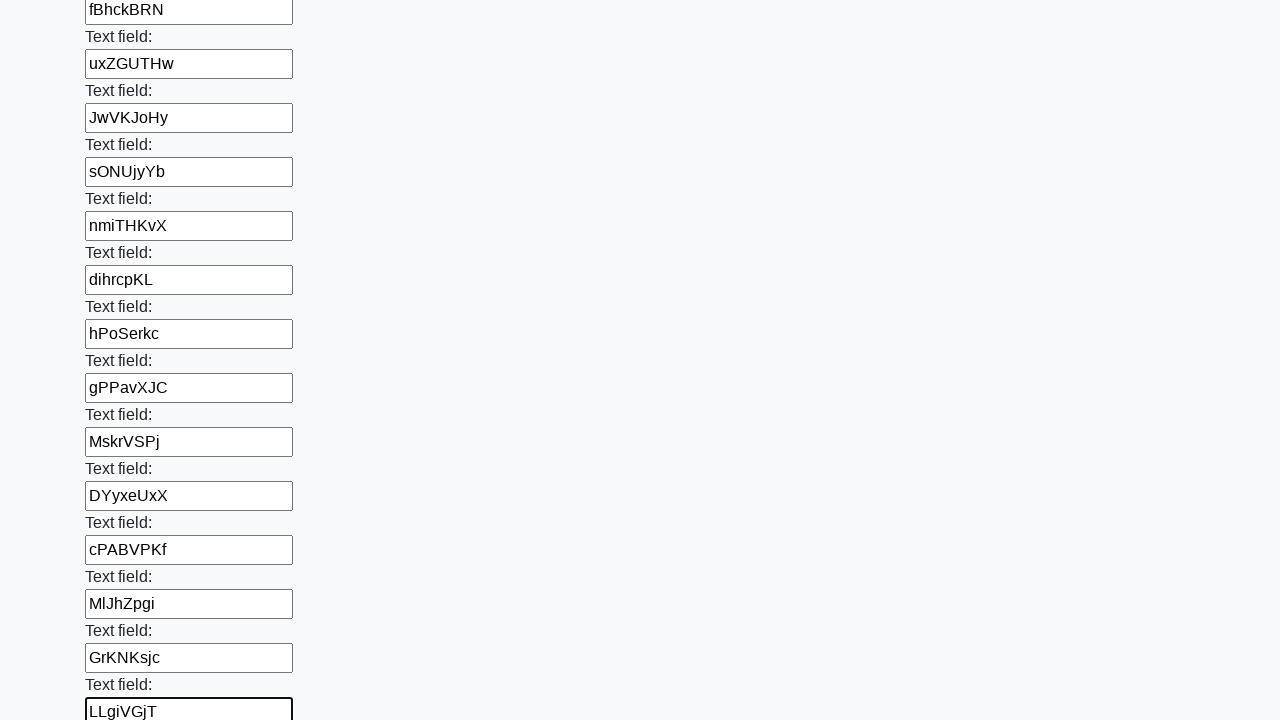

Filled input field with random text: 'NMnpmeoI' on input >> nth=77
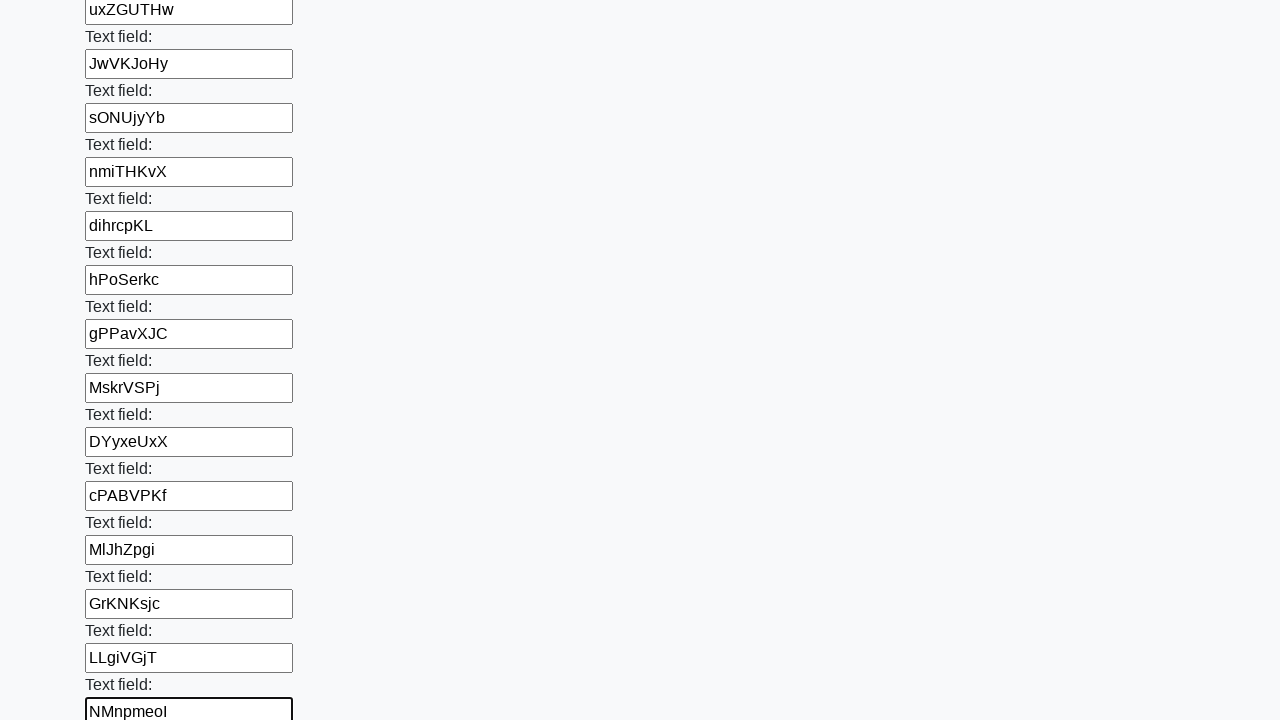

Filled input field with random text: 'SOqIsOZK' on input >> nth=78
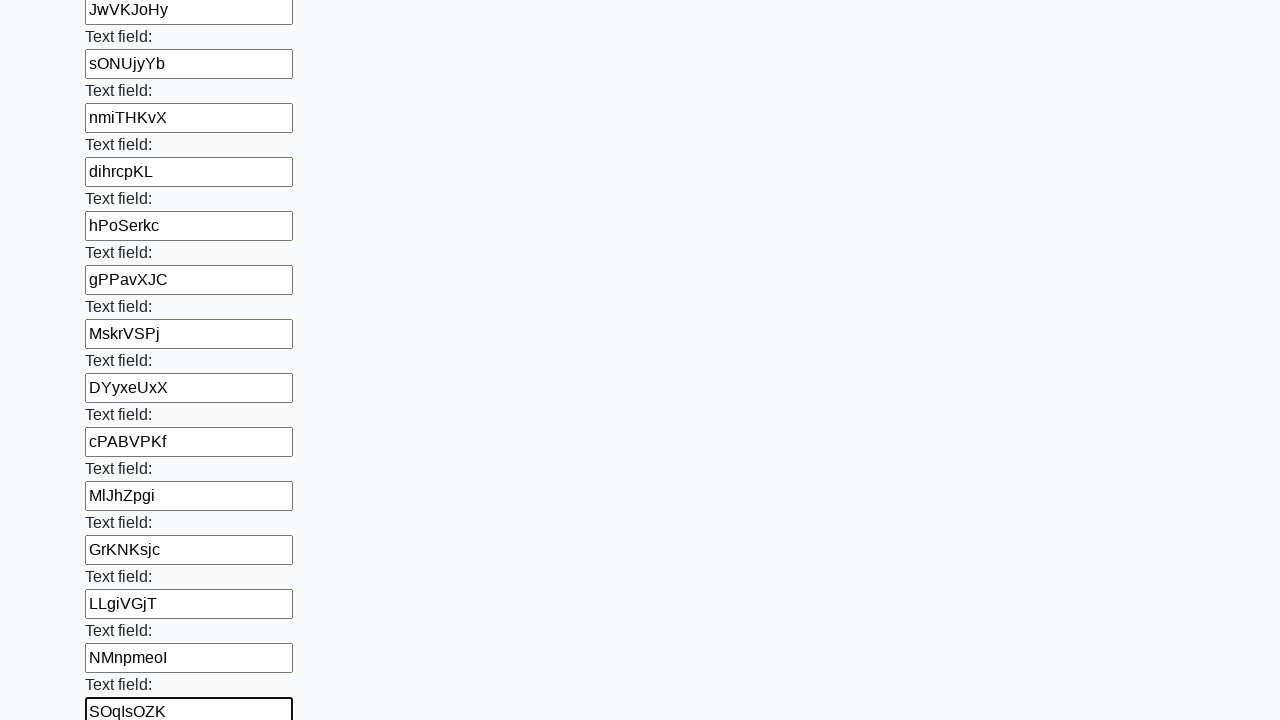

Filled input field with random text: 'dDtjVUev' on input >> nth=79
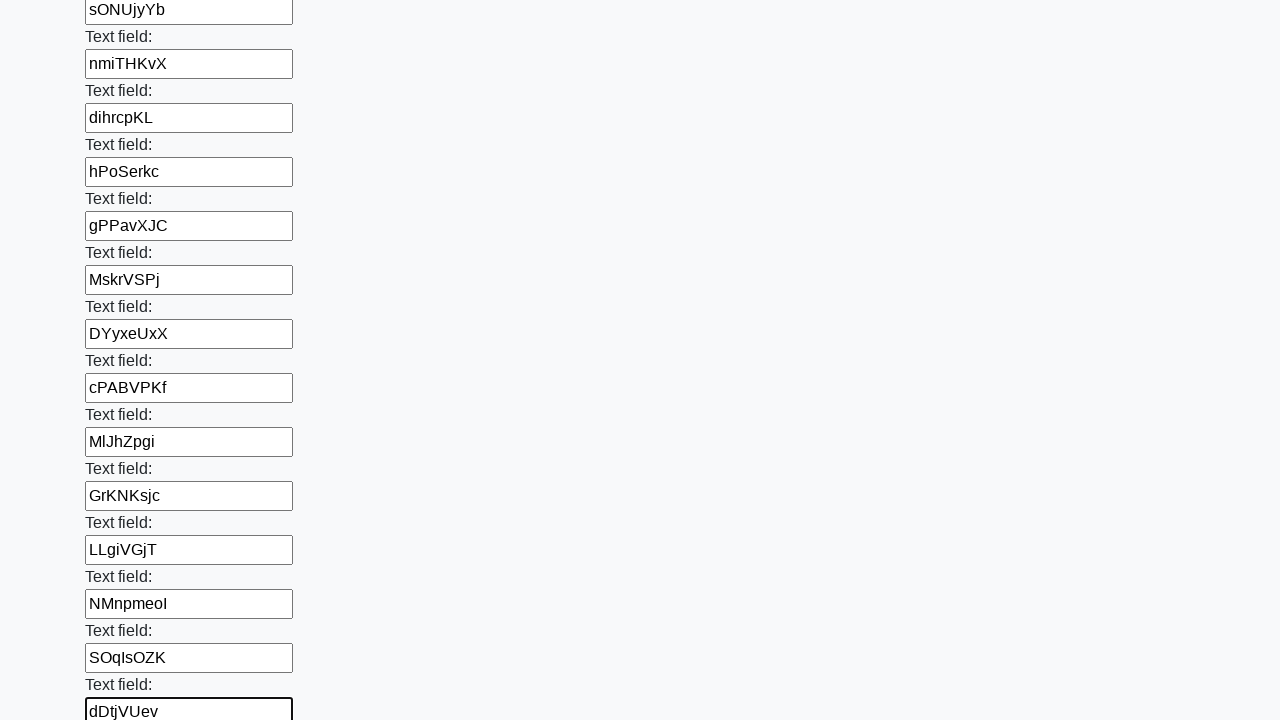

Filled input field with random text: 'vCUiBzBl' on input >> nth=80
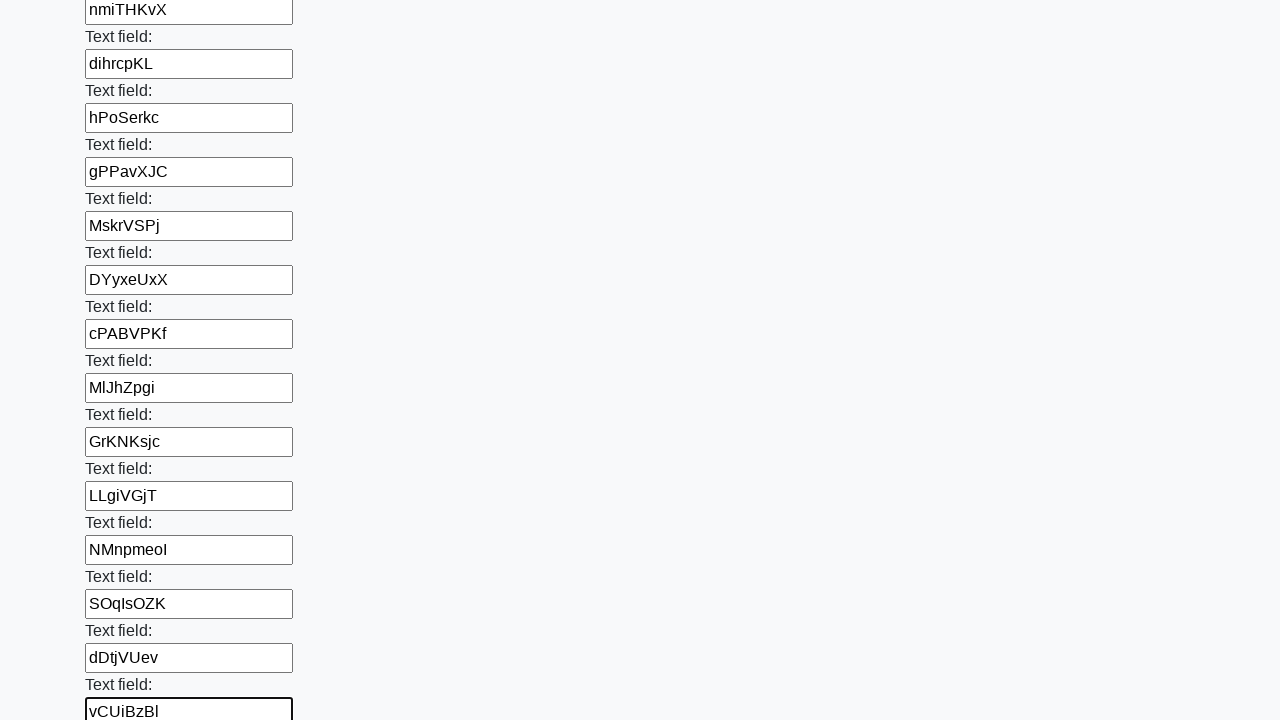

Filled input field with random text: 'yKhkgVnf' on input >> nth=81
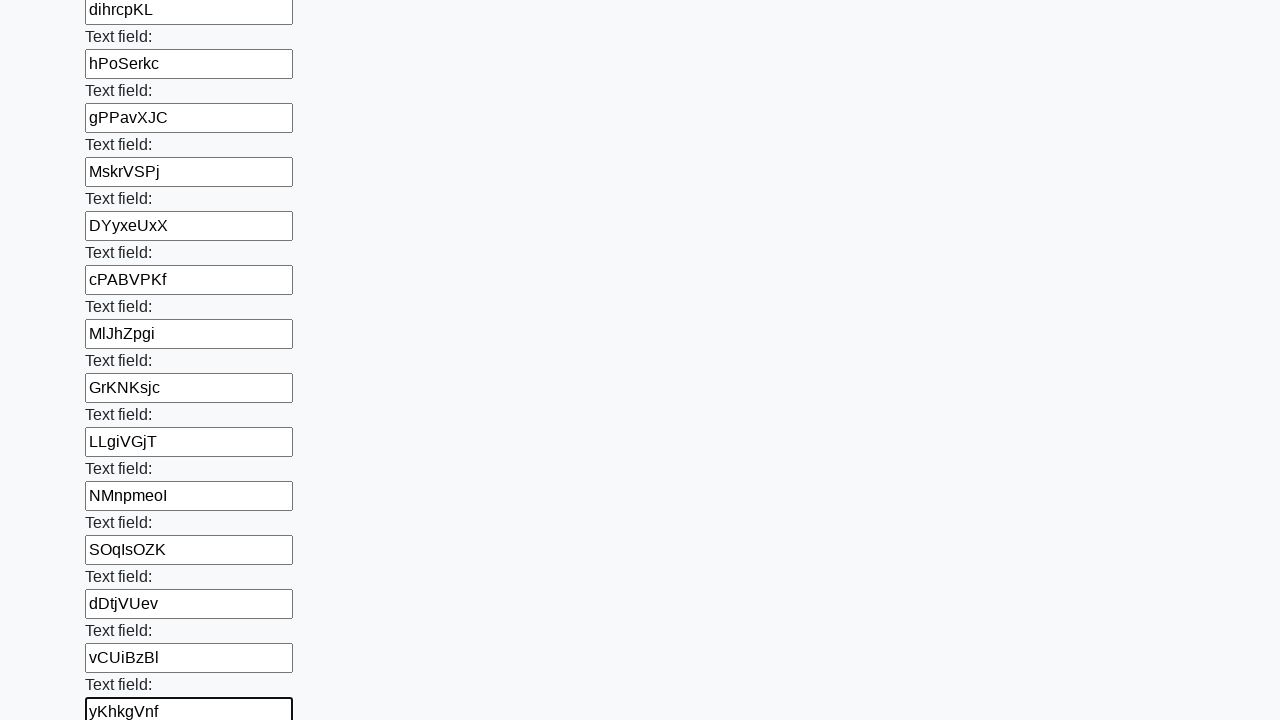

Filled input field with random text: 'FQDaSrzj' on input >> nth=82
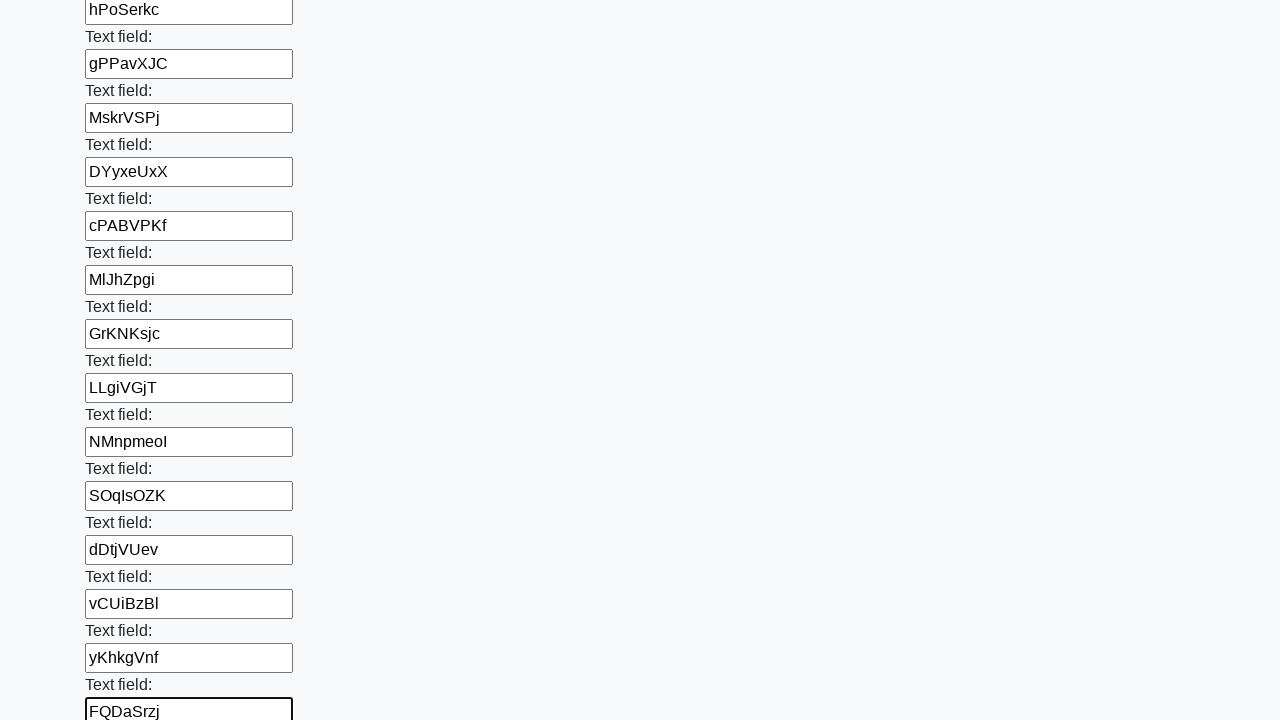

Filled input field with random text: 'TDmbBaln' on input >> nth=83
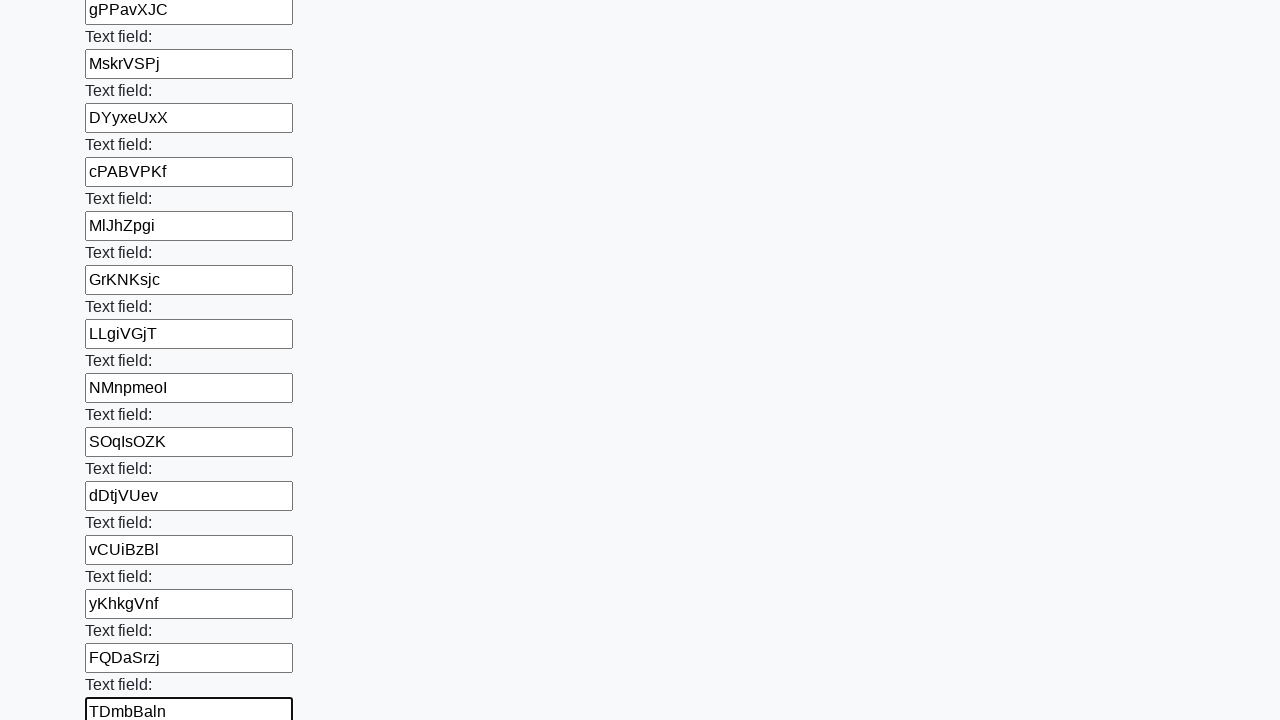

Filled input field with random text: 'rECabycO' on input >> nth=84
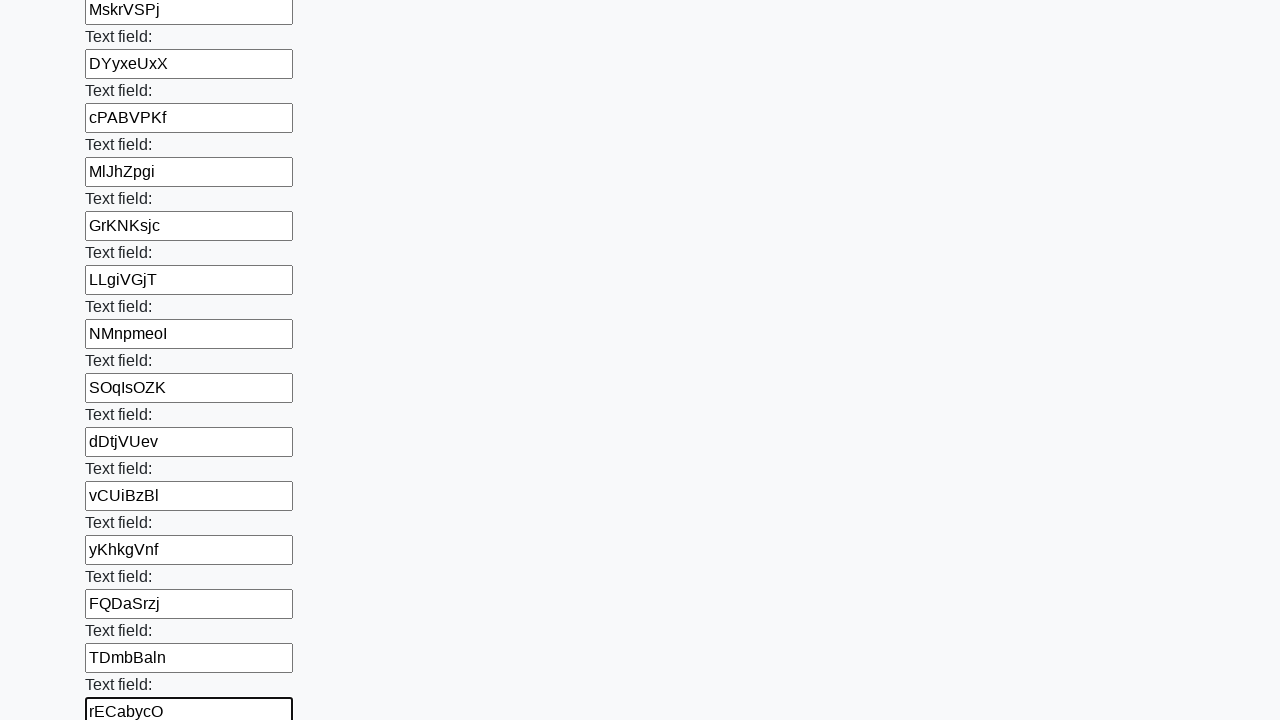

Filled input field with random text: 'GHQRFcRZ' on input >> nth=85
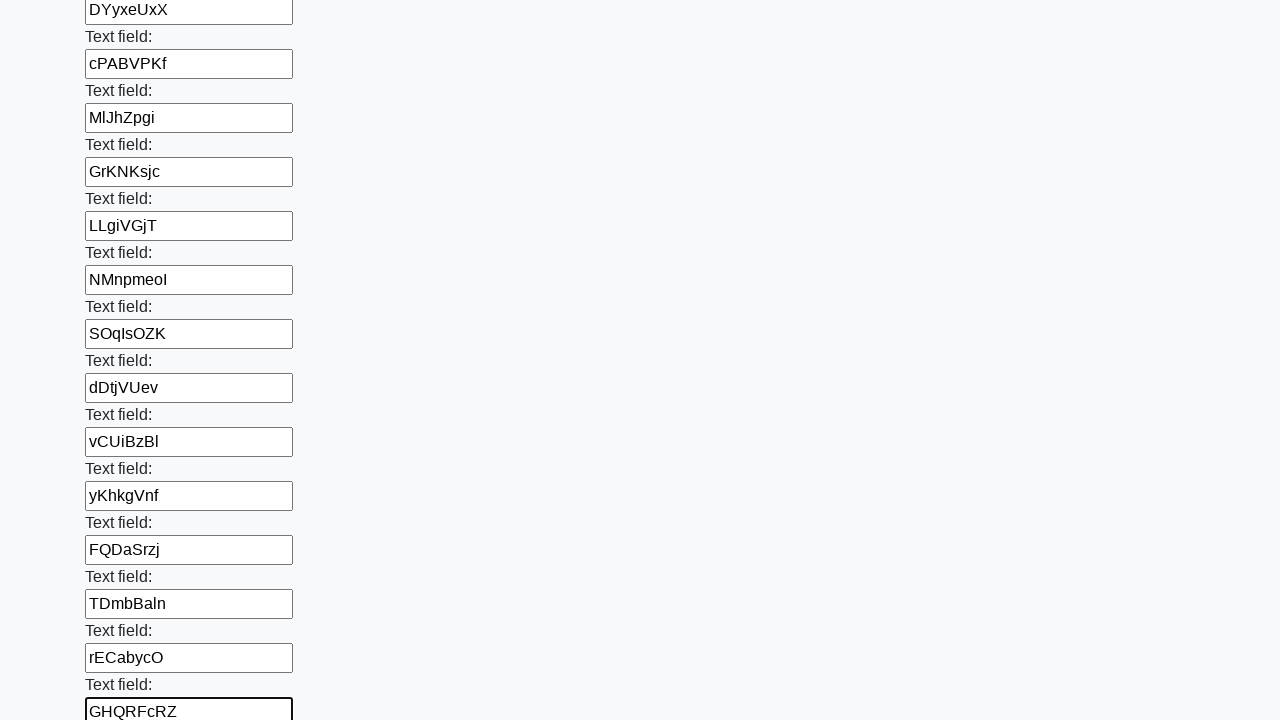

Filled input field with random text: 'iJbwRWtR' on input >> nth=86
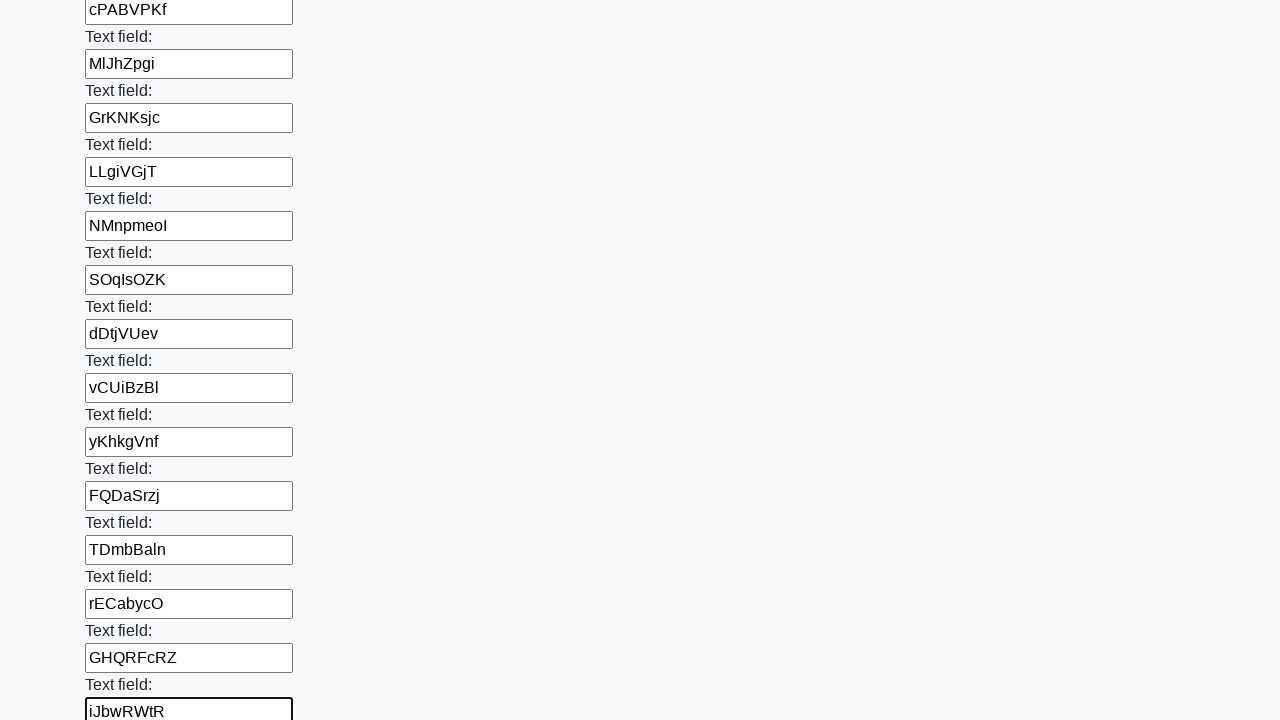

Filled input field with random text: 'iMVTSCsf' on input >> nth=87
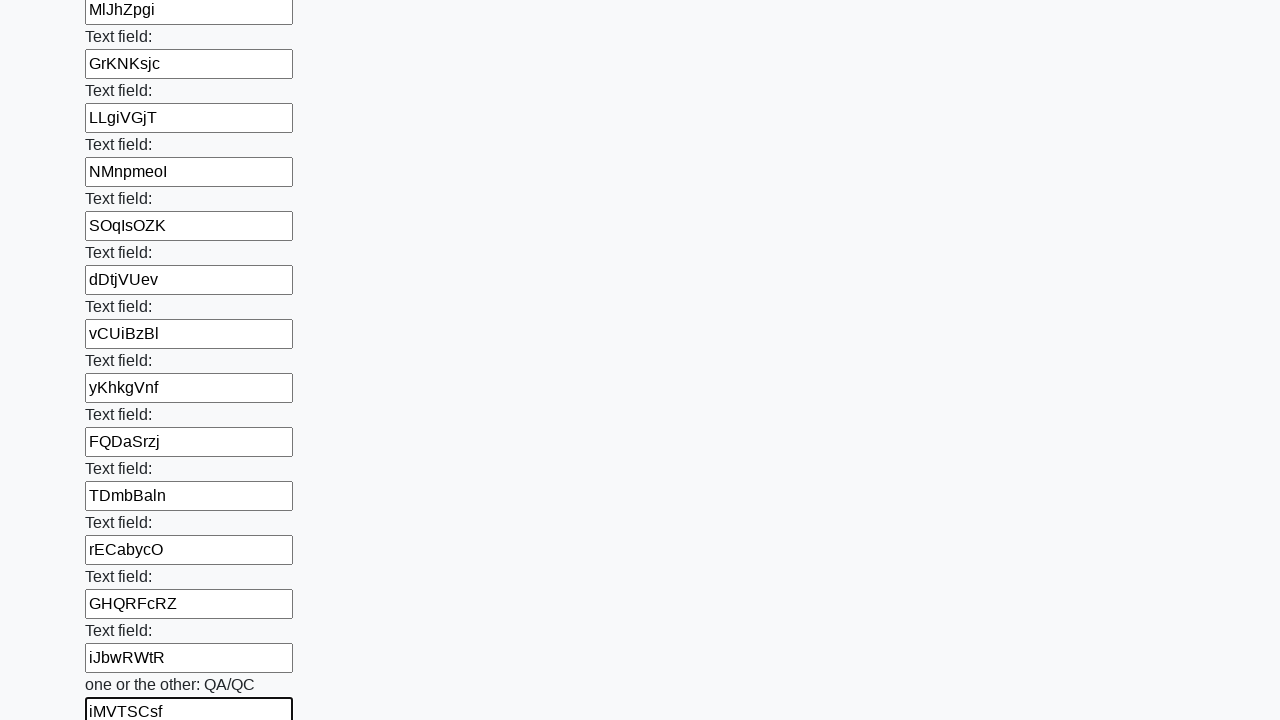

Filled input field with random text: 'TctWdqkh' on input >> nth=88
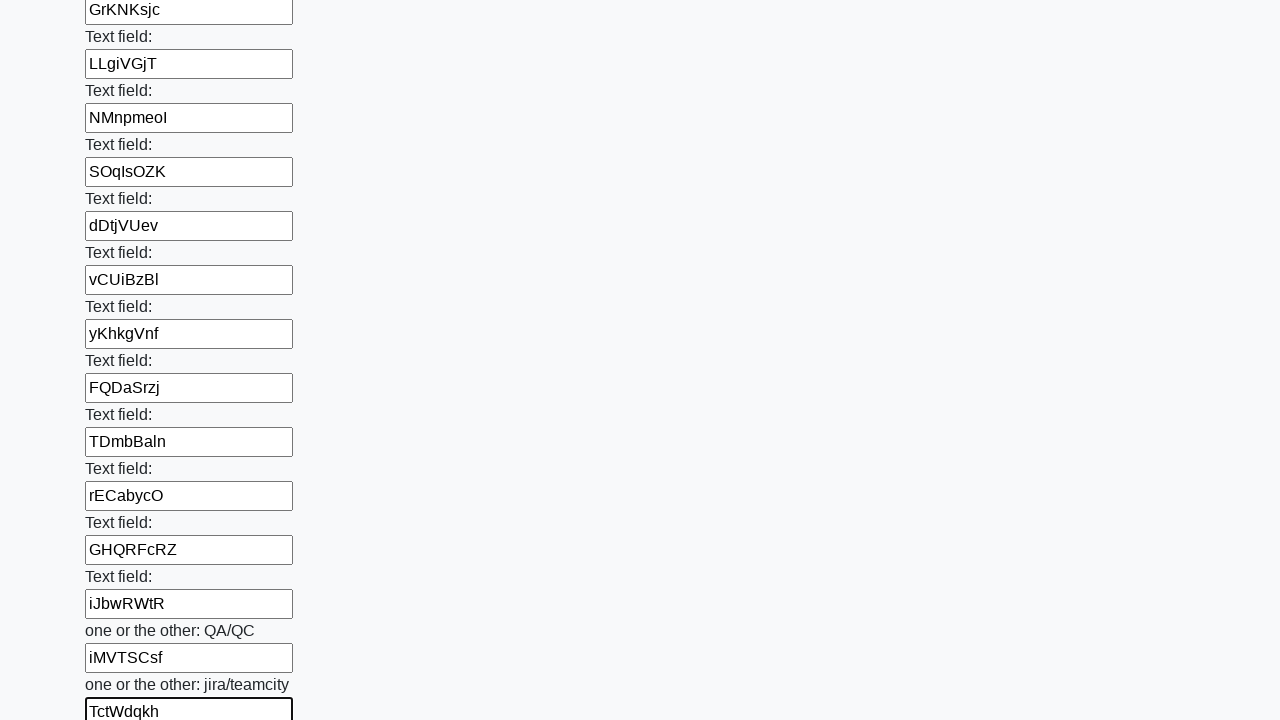

Filled input field with random text: 'GsVbEAcm' on input >> nth=89
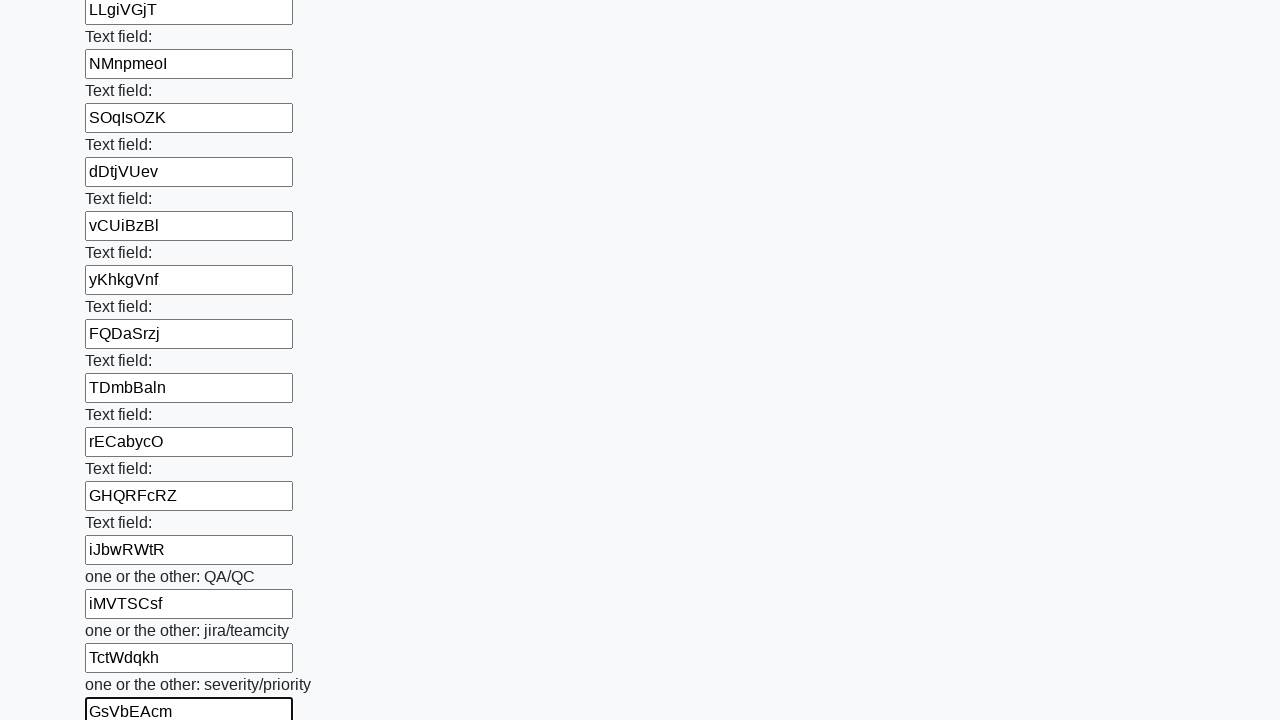

Filled input field with random text: 'gPEVhKeZ' on input >> nth=90
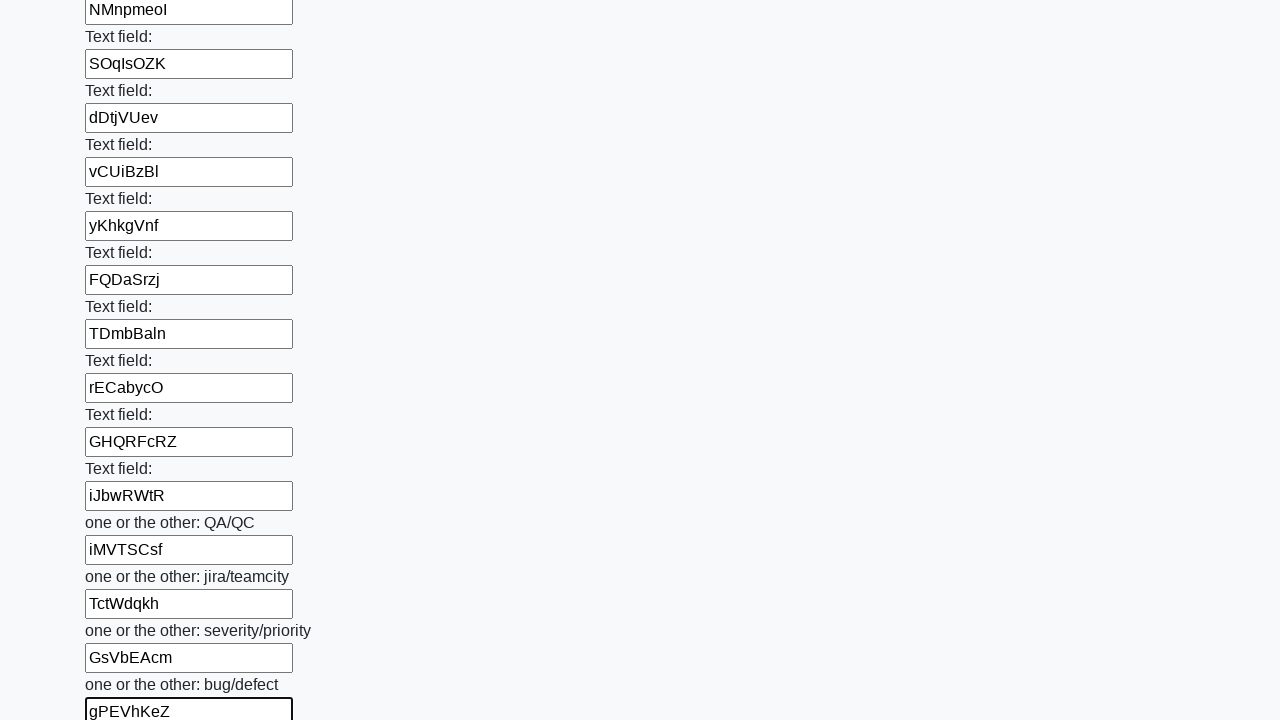

Filled input field with random text: 'VqnexrYr' on input >> nth=91
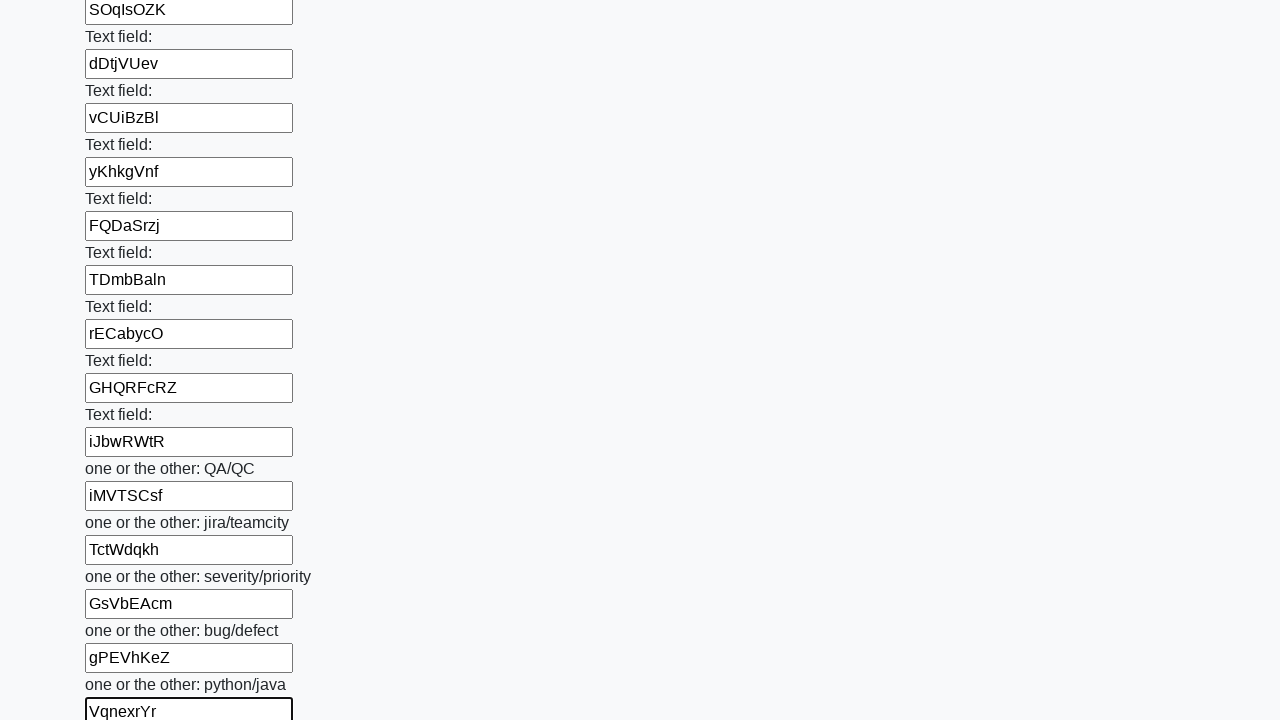

Filled input field with random text: 'XstUTGjg' on input >> nth=92
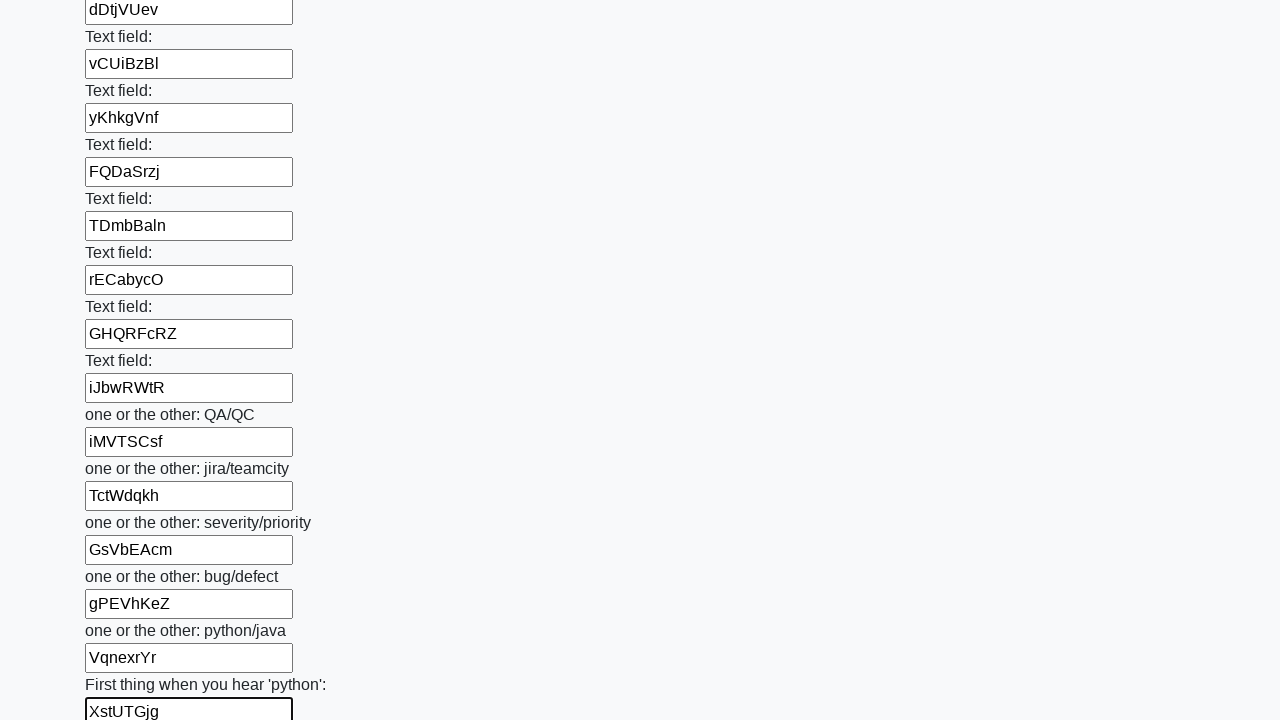

Filled input field with random text: 'MxzllBmT' on input >> nth=93
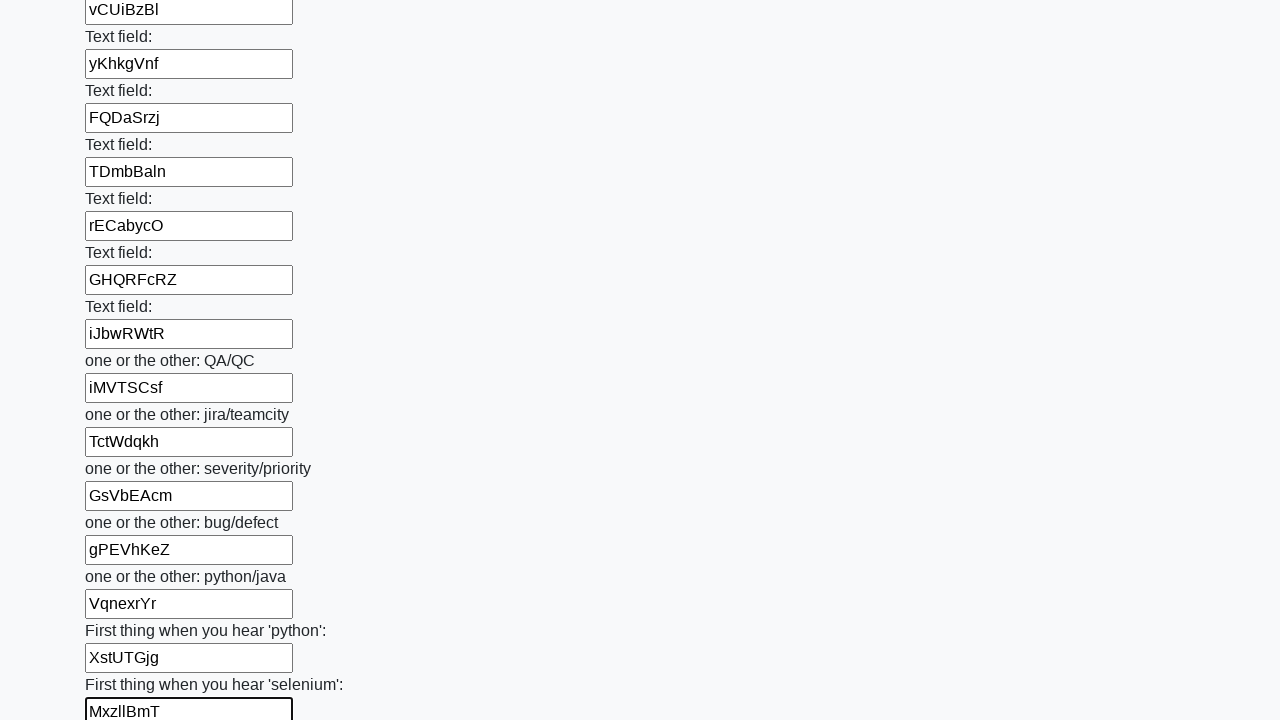

Filled input field with random text: 'JtVMwEiy' on input >> nth=94
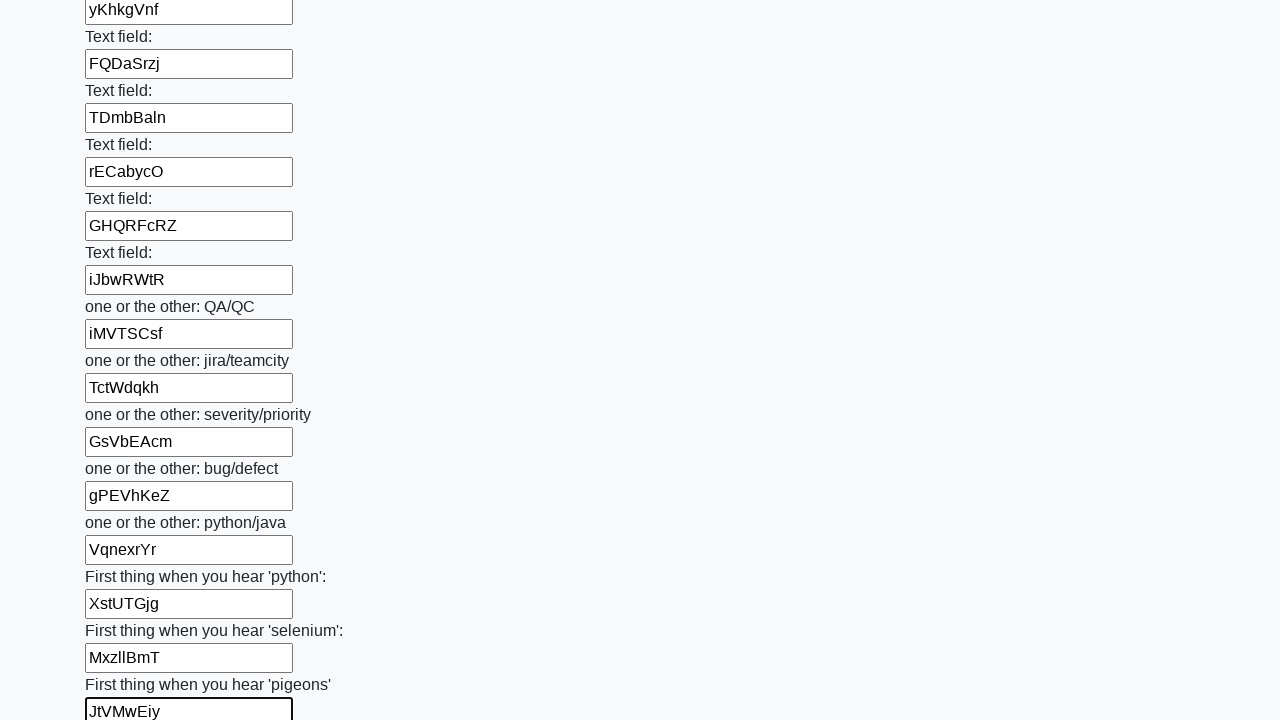

Filled input field with random text: 'VYJNBDsN' on input >> nth=95
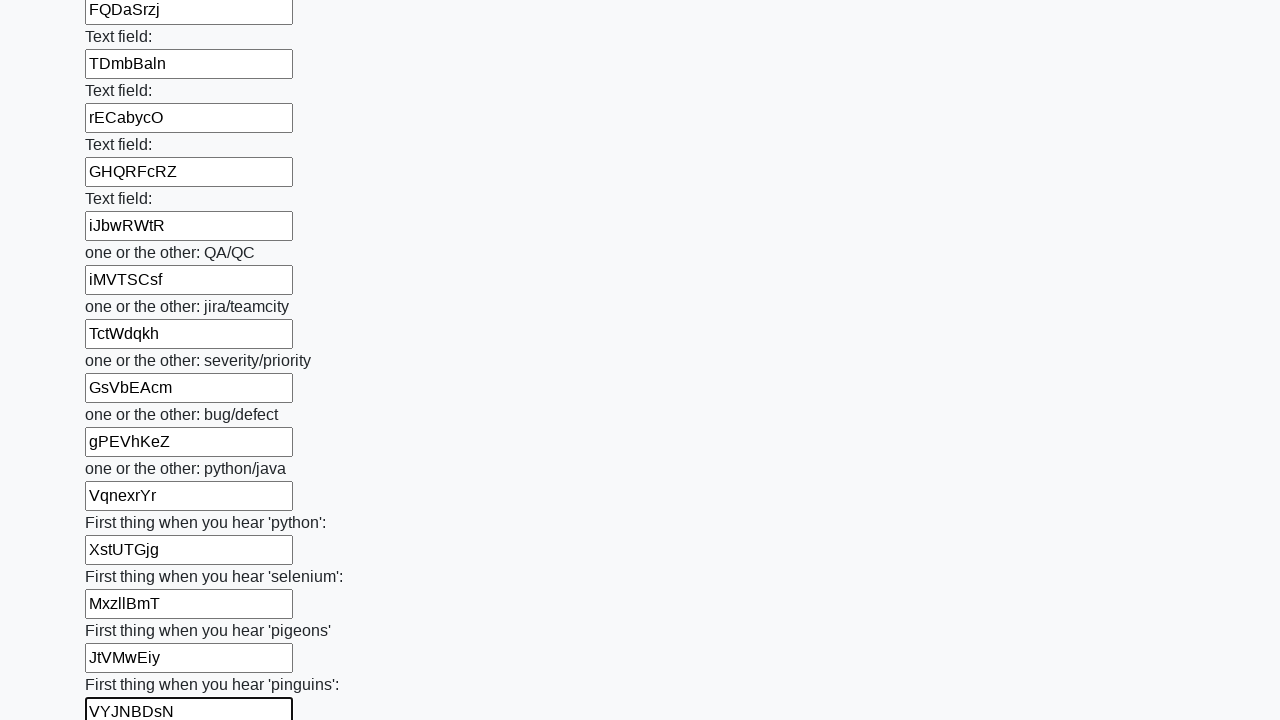

Filled input field with random text: 'vtBxRBqv' on input >> nth=96
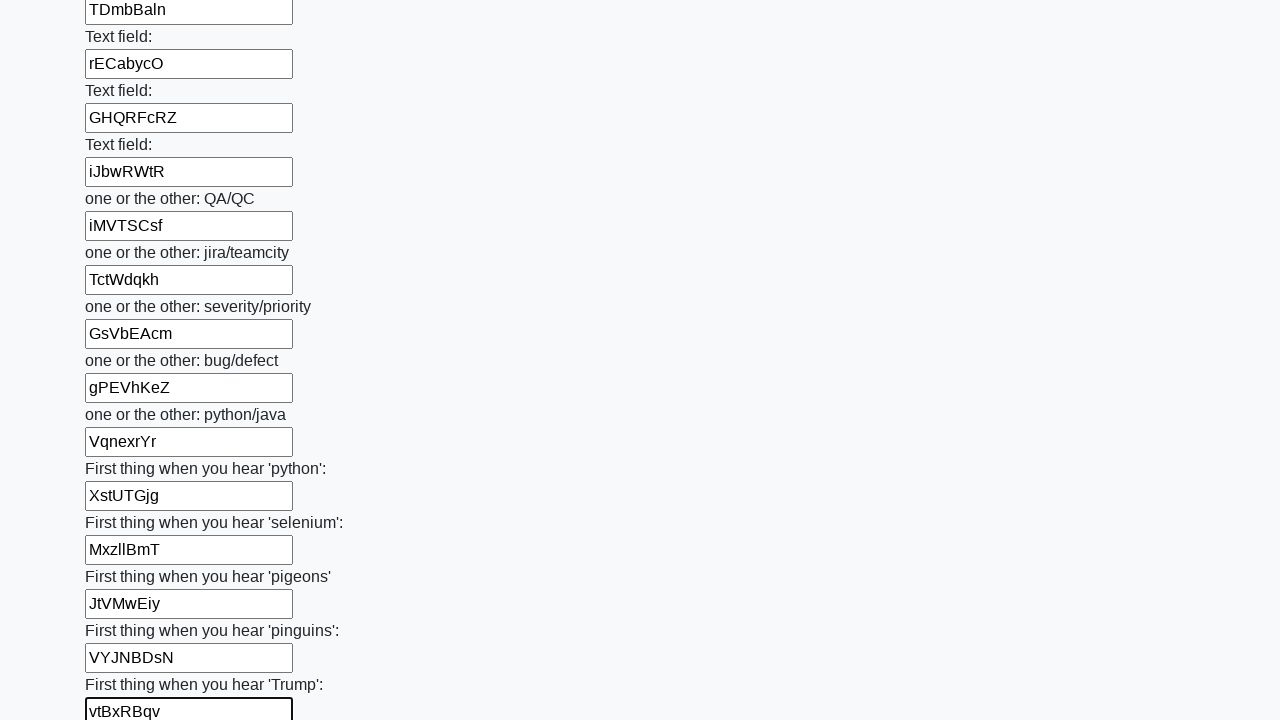

Filled input field with random text: 'bpPUxPau' on input >> nth=97
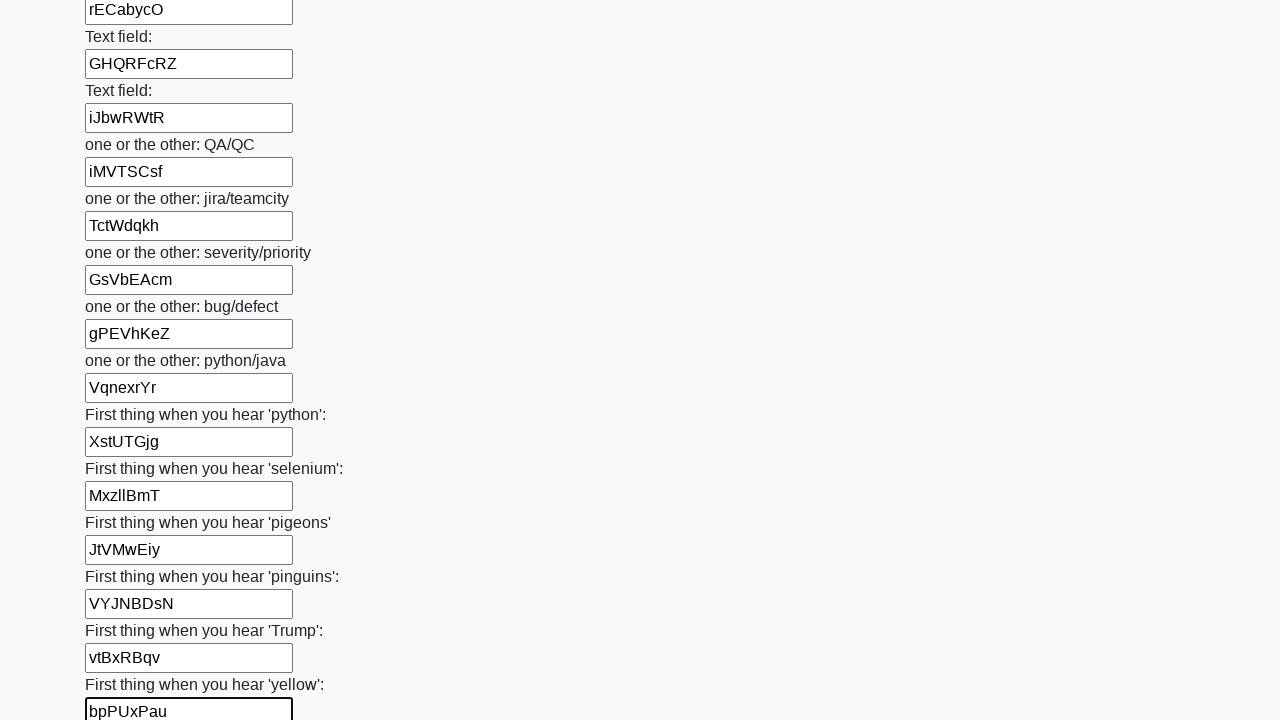

Filled input field with random text: 'bStEqkbE' on input >> nth=98
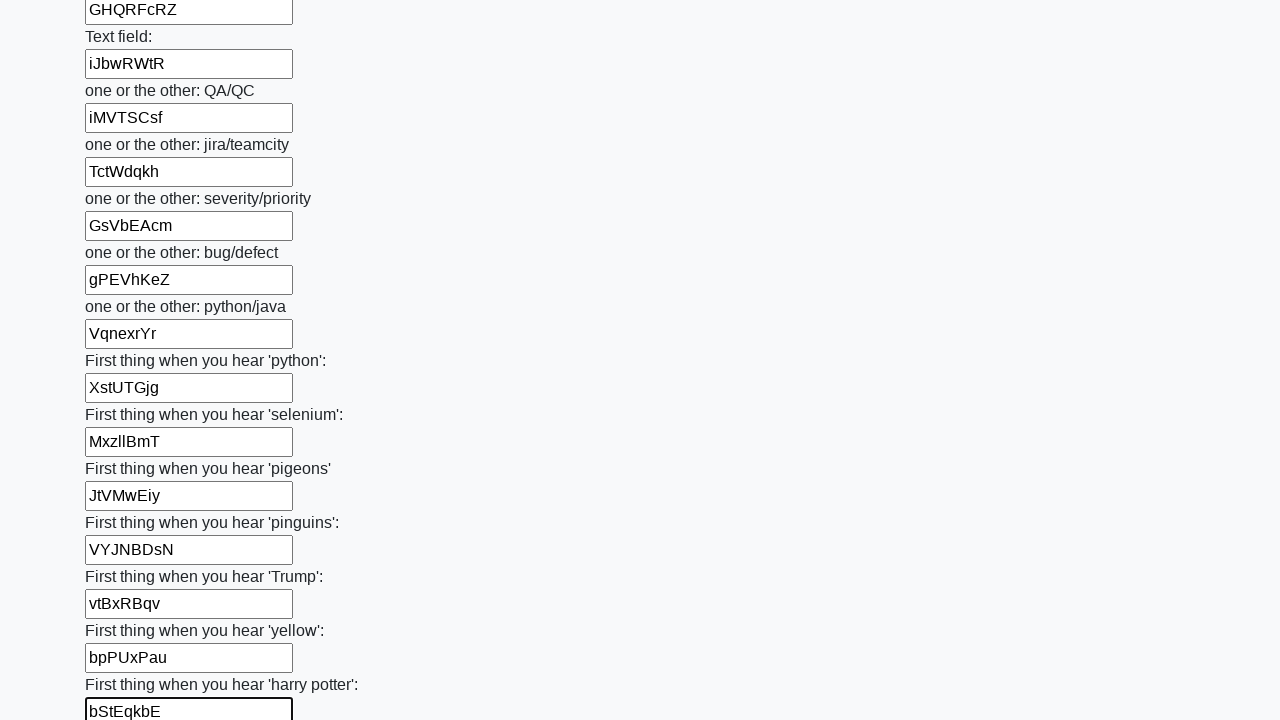

Filled input field with random text: 'jLaAgKfT' on input >> nth=99
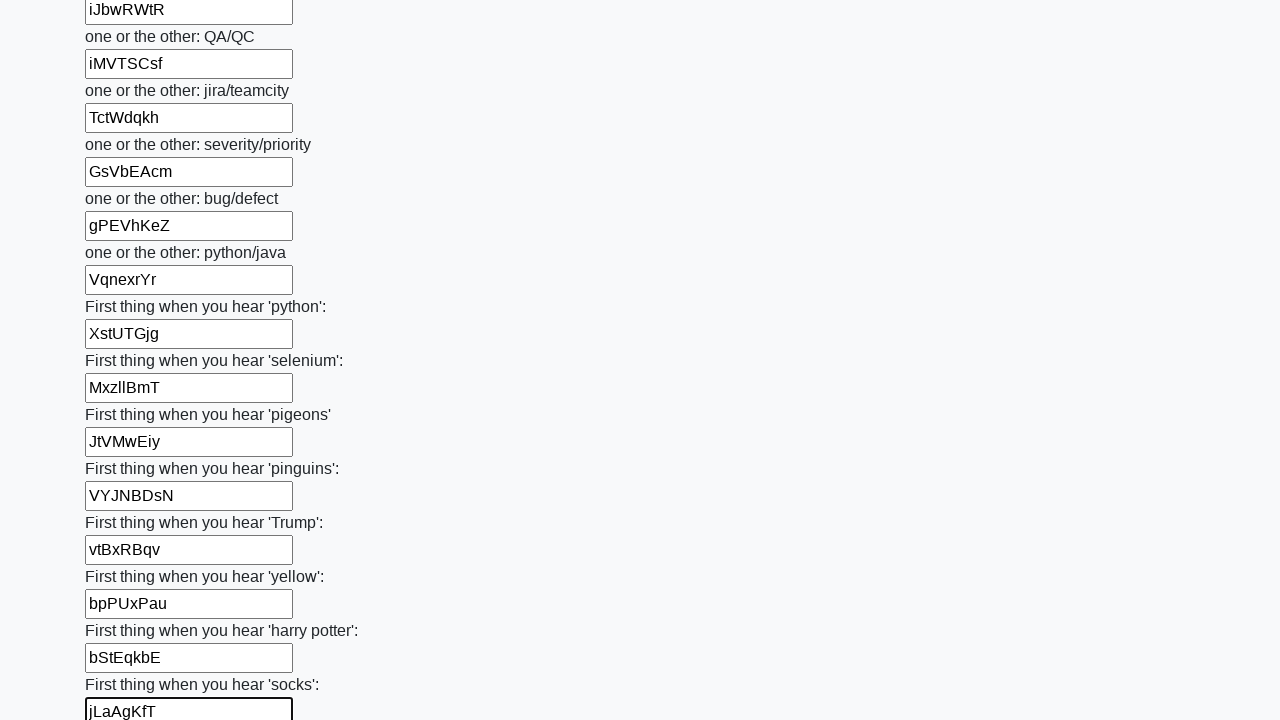

Clicked submit button to submit the form at (123, 611) on button.btn
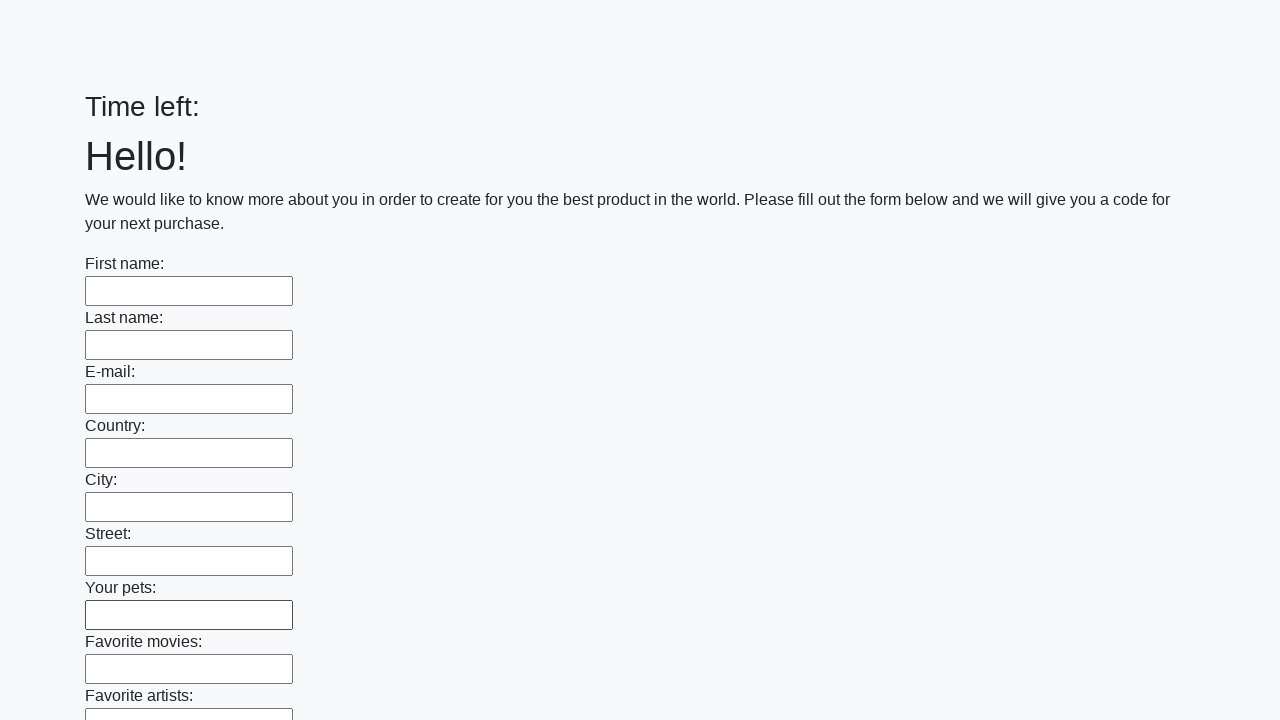

Form submission completed and network idle state reached
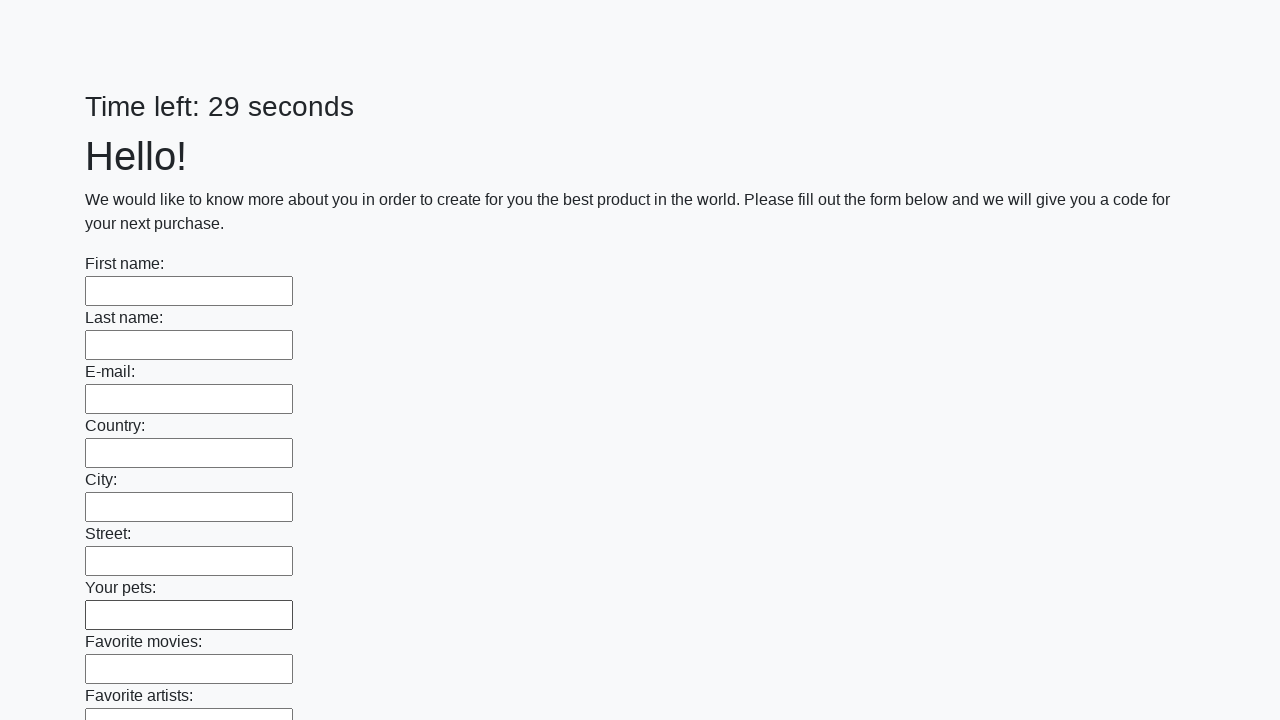

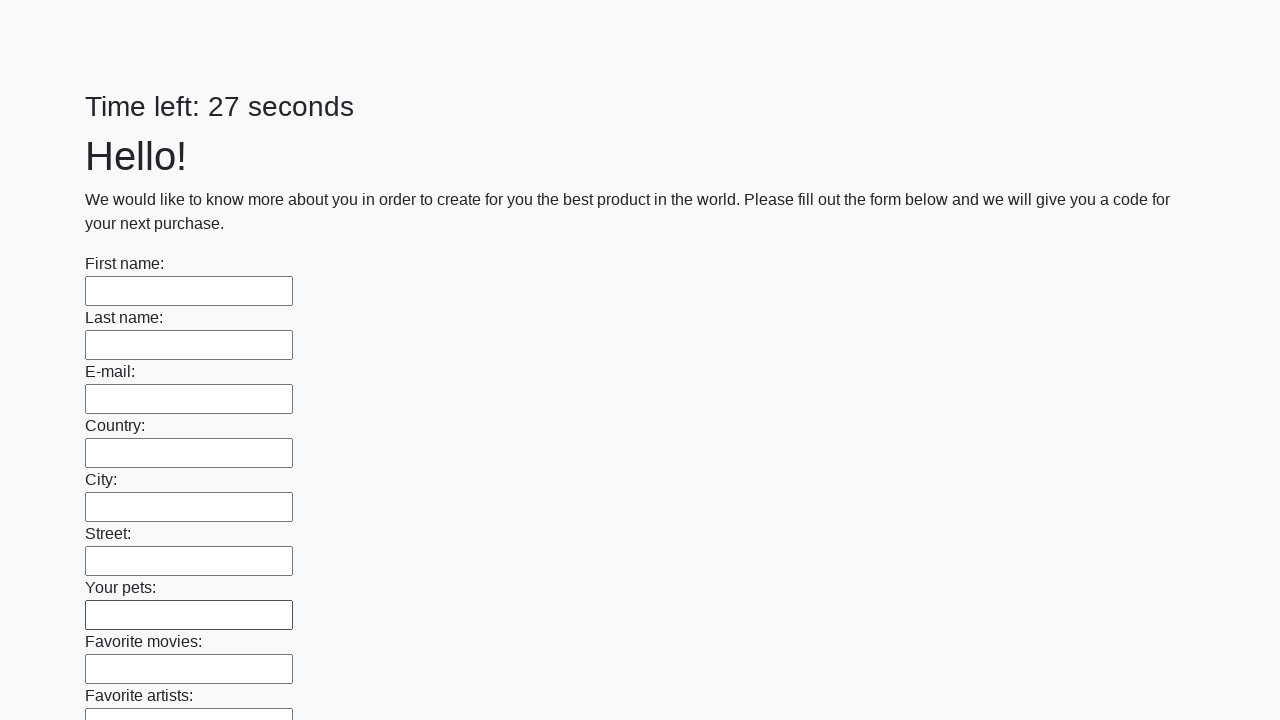